Tests filling out a large form by entering text into all text input fields and clicking the submit button

Starting URL: http://suninjuly.github.io/huge_form.html

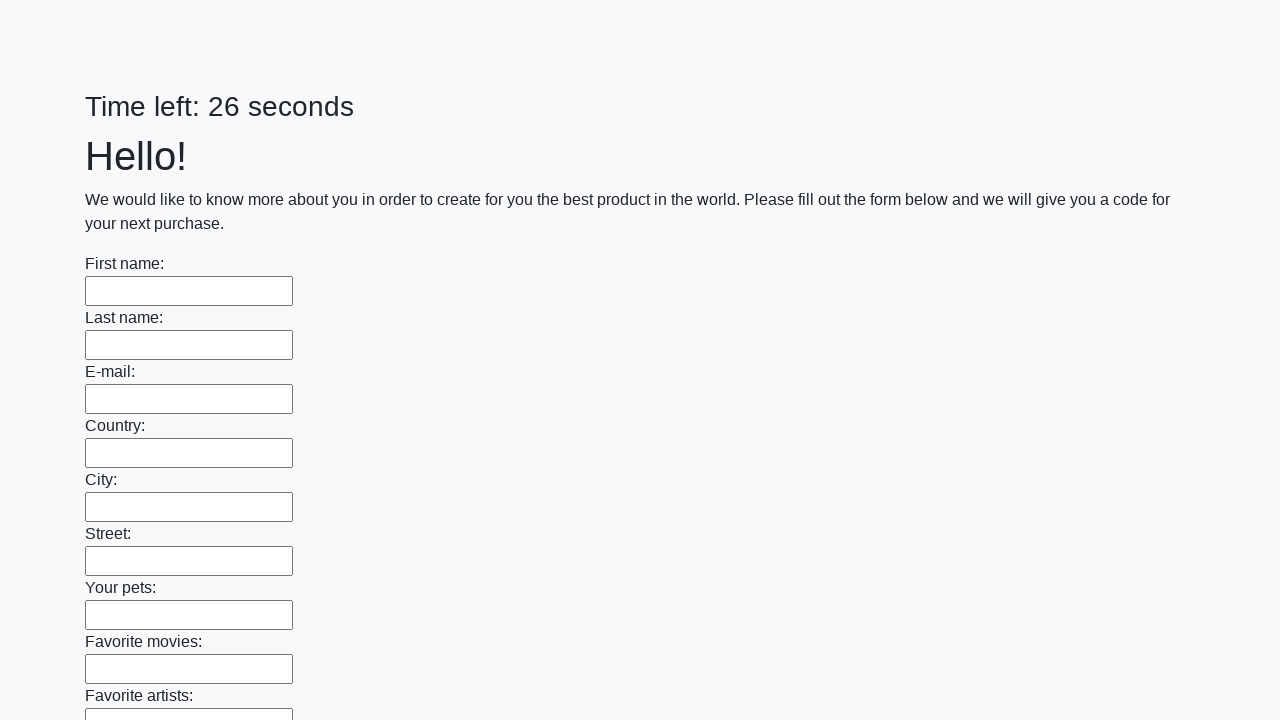

Navigated to huge form test page
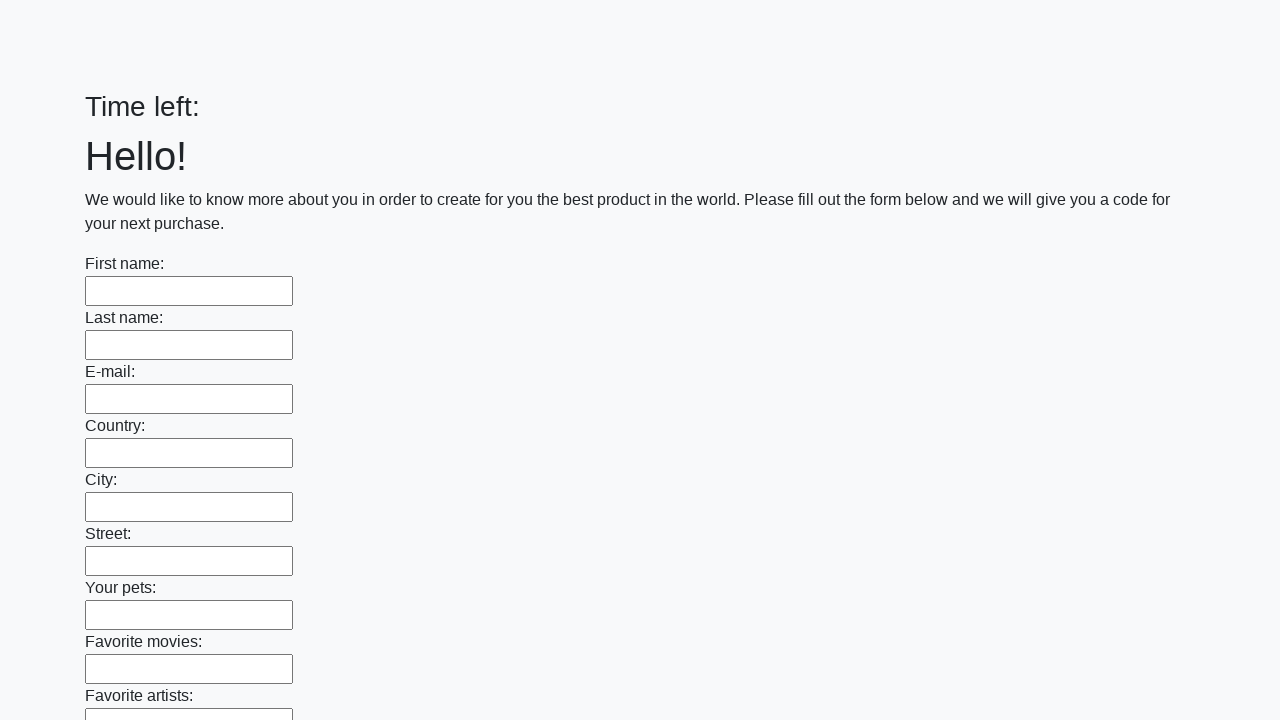

Filled text input field with 'Test Response 123' on [type='text'] >> nth=0
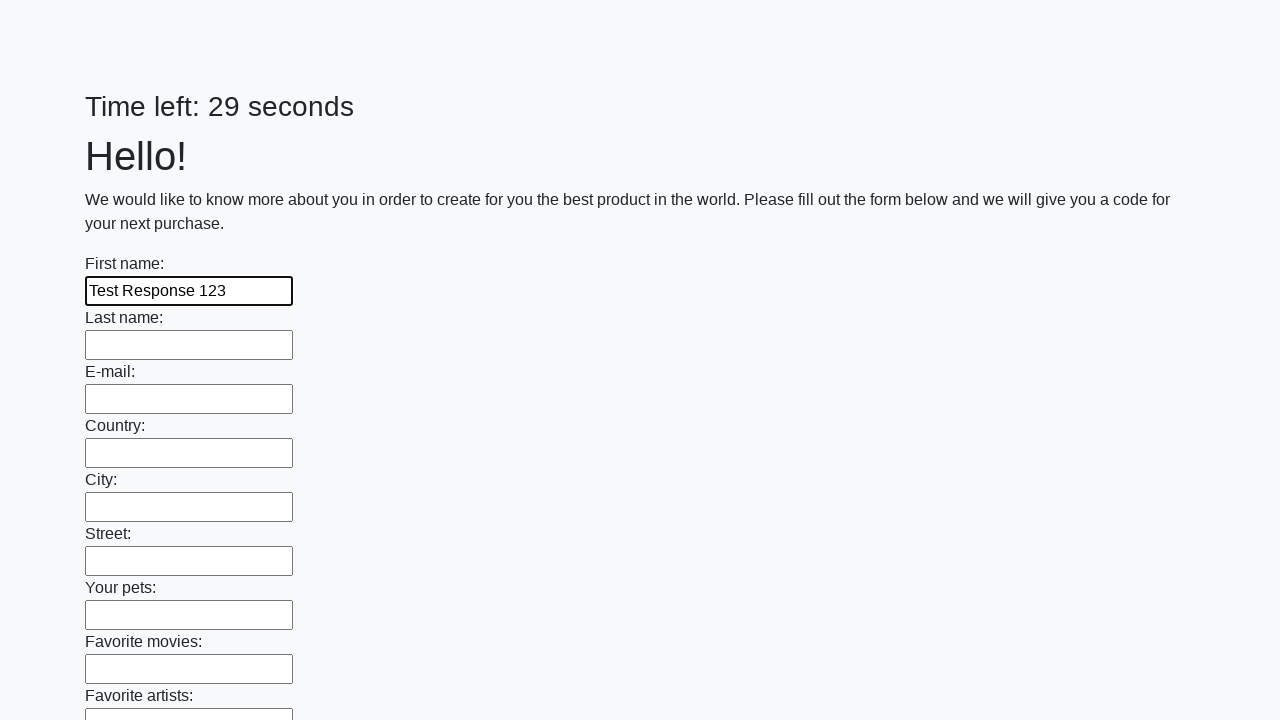

Filled text input field with 'Test Response 123' on [type='text'] >> nth=1
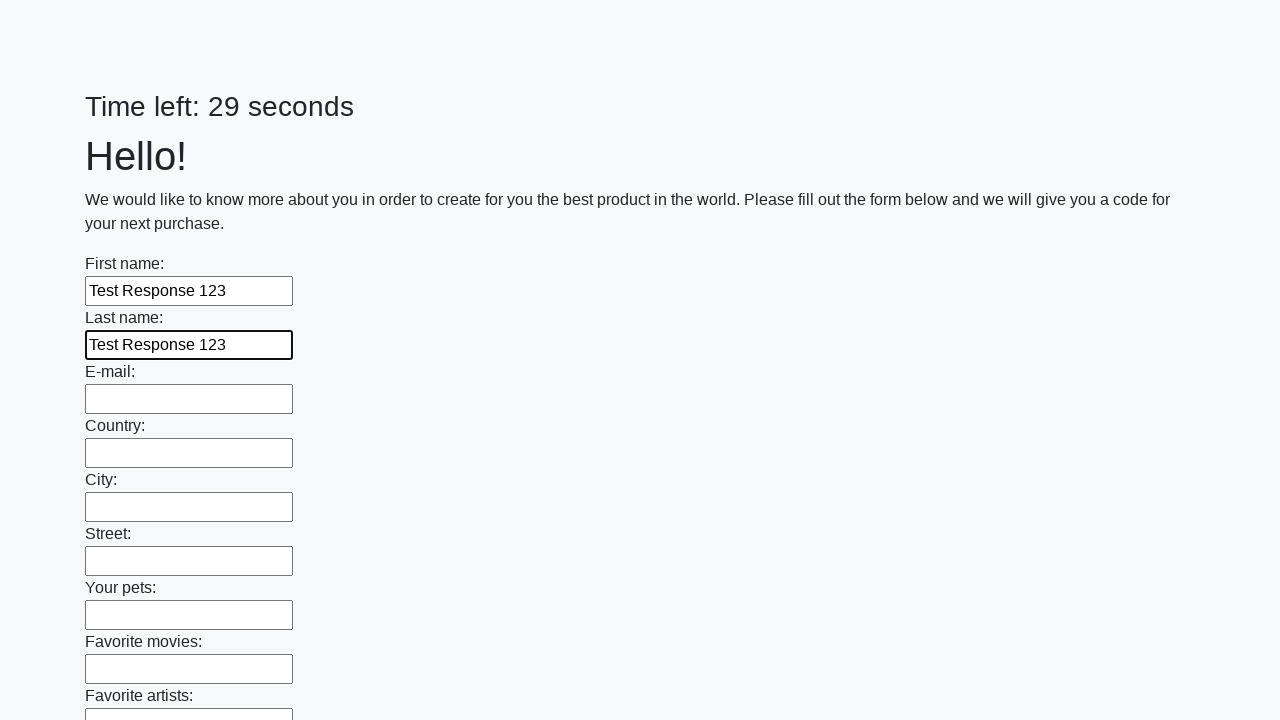

Filled text input field with 'Test Response 123' on [type='text'] >> nth=2
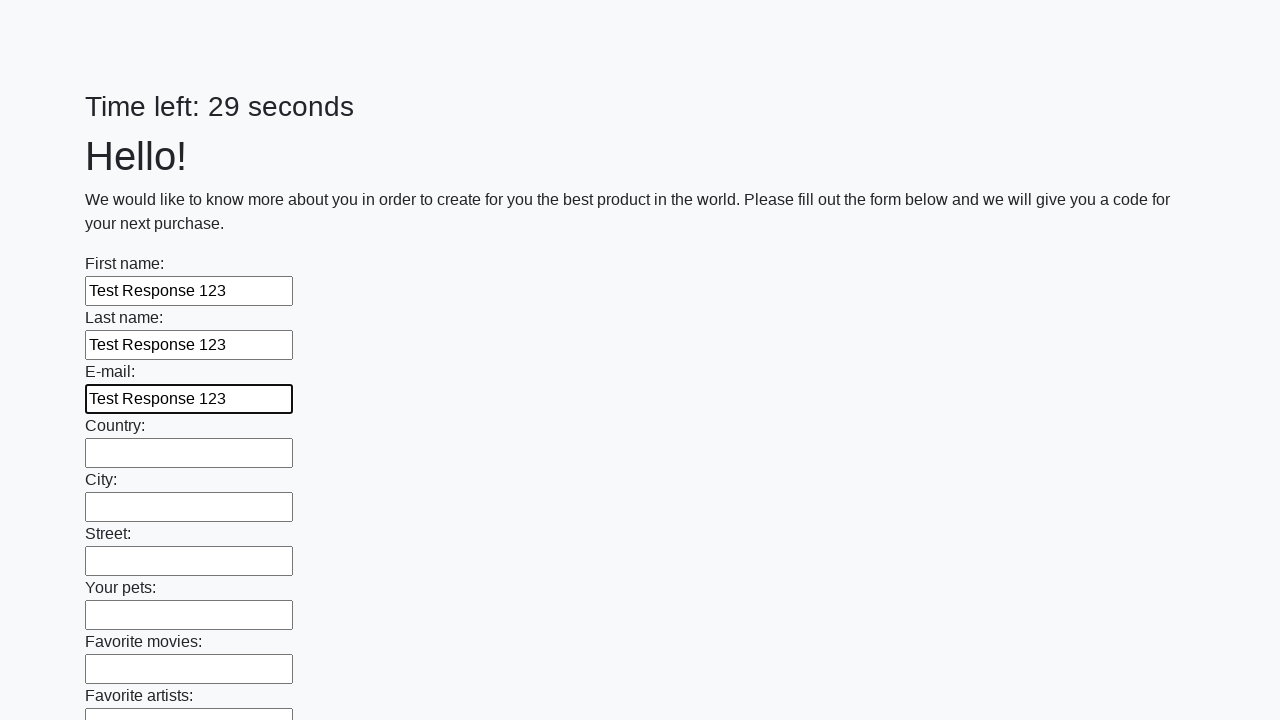

Filled text input field with 'Test Response 123' on [type='text'] >> nth=3
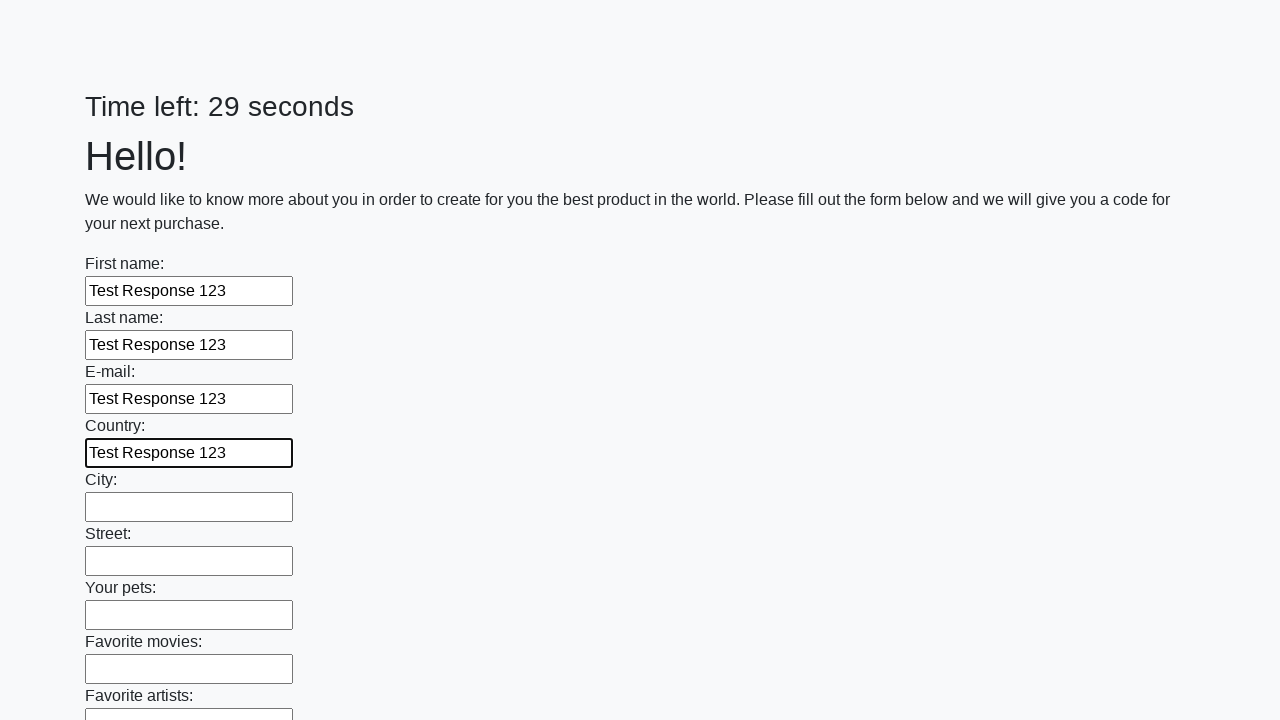

Filled text input field with 'Test Response 123' on [type='text'] >> nth=4
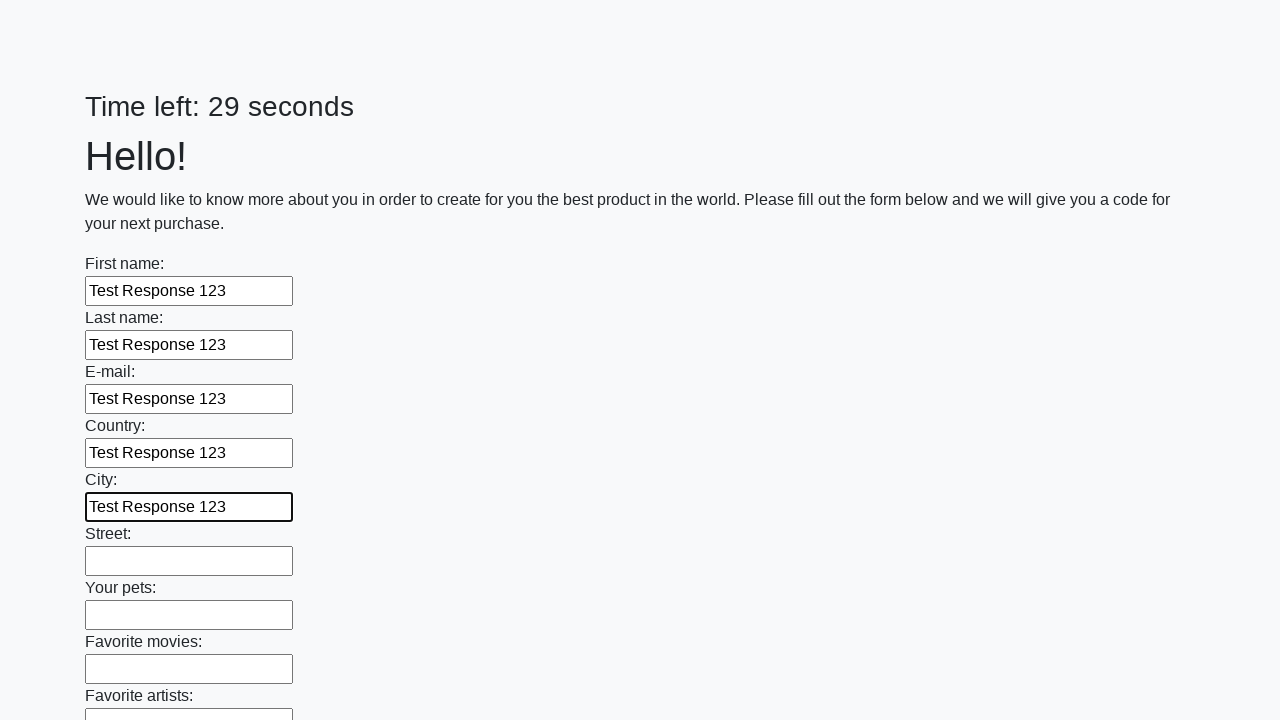

Filled text input field with 'Test Response 123' on [type='text'] >> nth=5
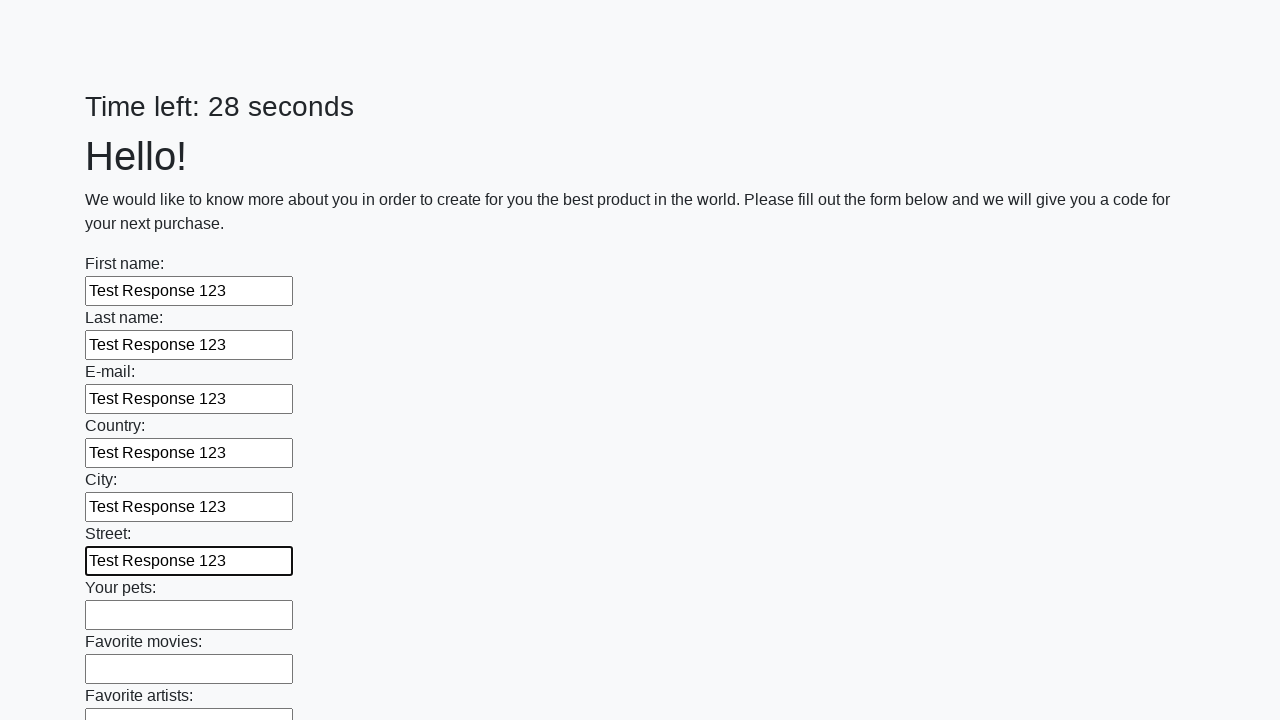

Filled text input field with 'Test Response 123' on [type='text'] >> nth=6
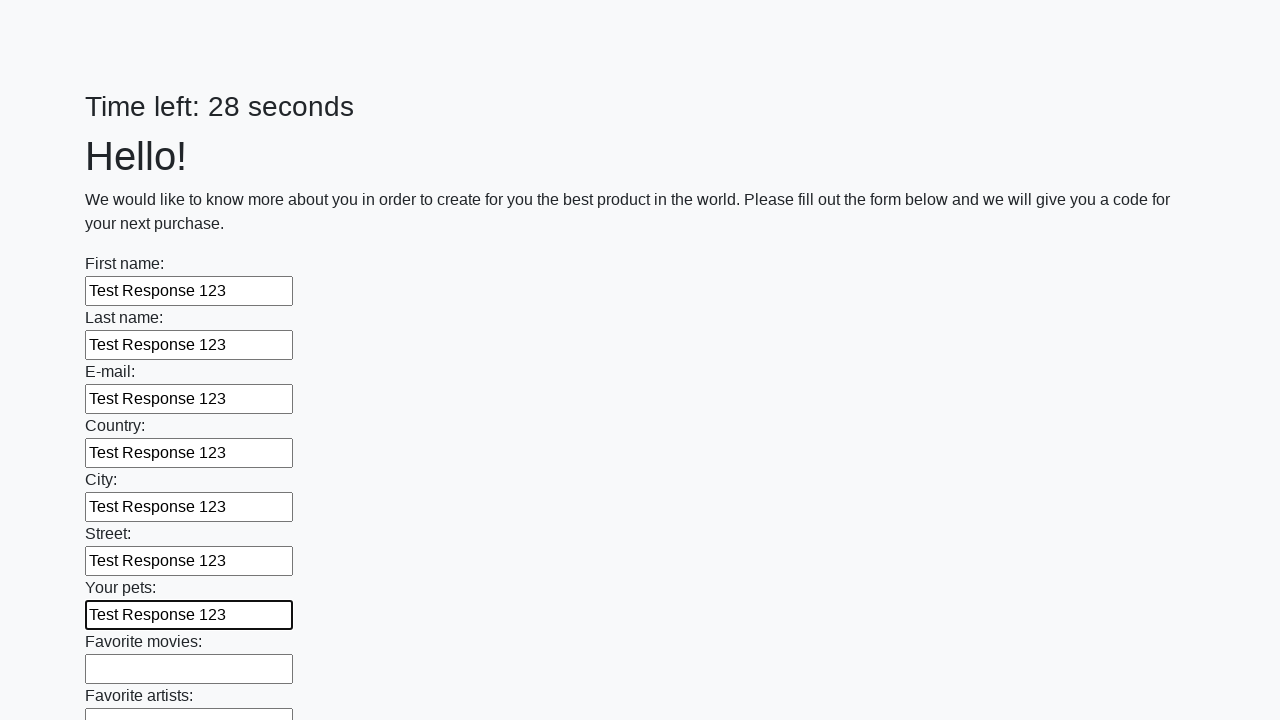

Filled text input field with 'Test Response 123' on [type='text'] >> nth=7
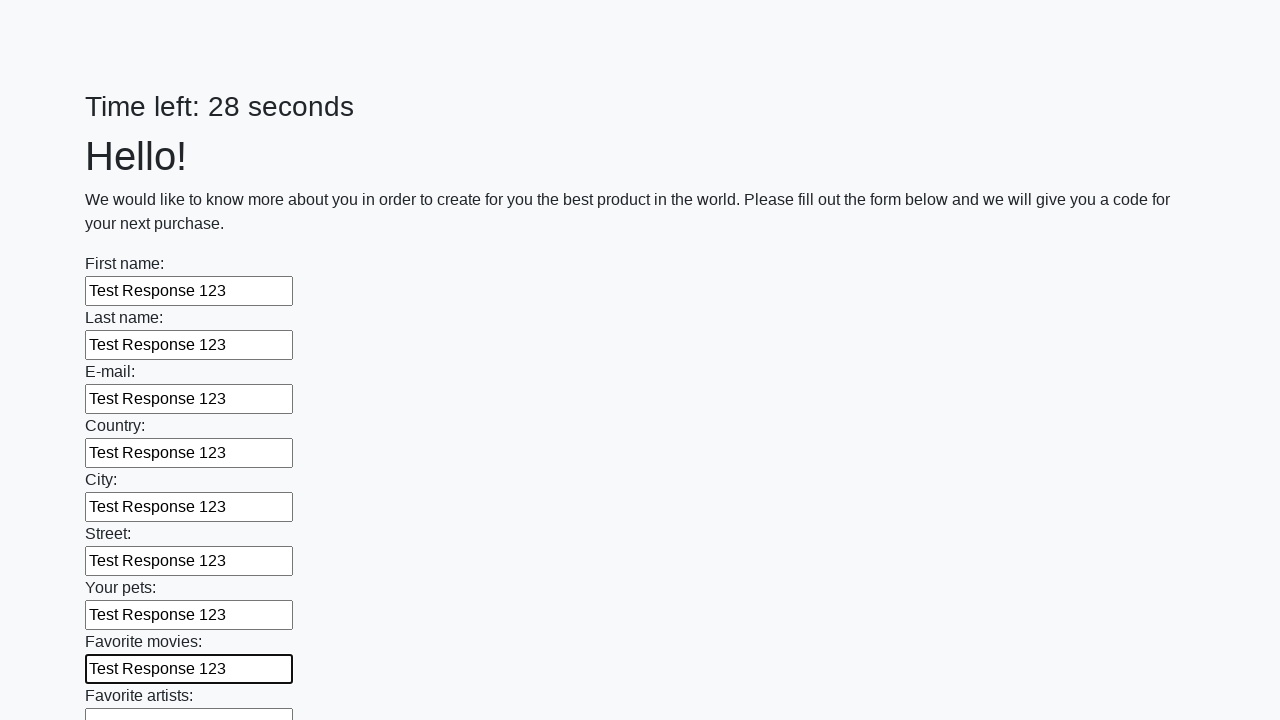

Filled text input field with 'Test Response 123' on [type='text'] >> nth=8
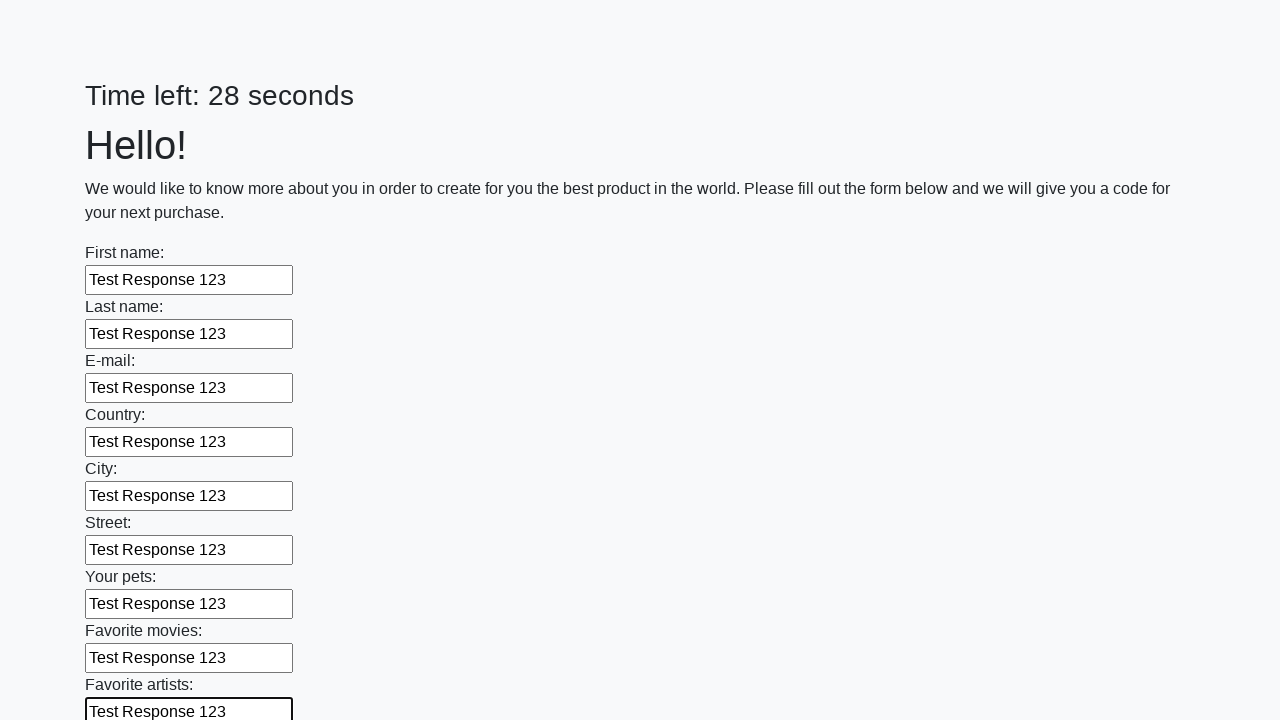

Filled text input field with 'Test Response 123' on [type='text'] >> nth=9
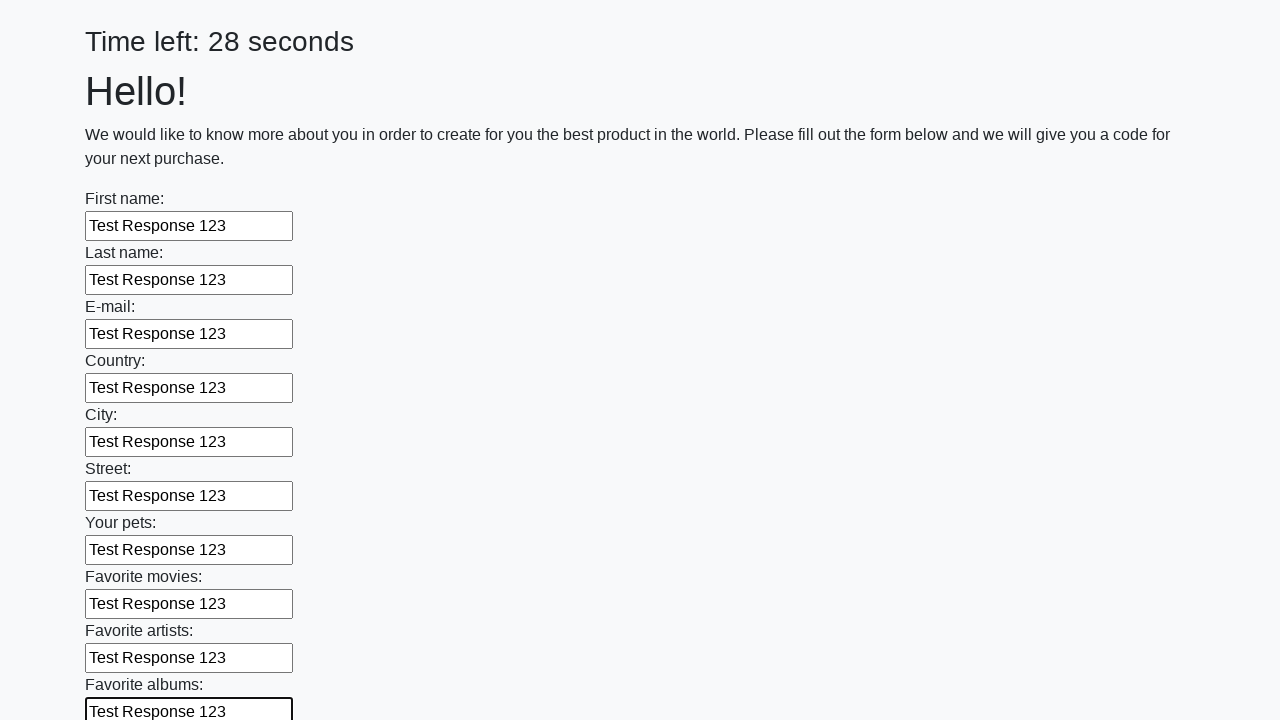

Filled text input field with 'Test Response 123' on [type='text'] >> nth=10
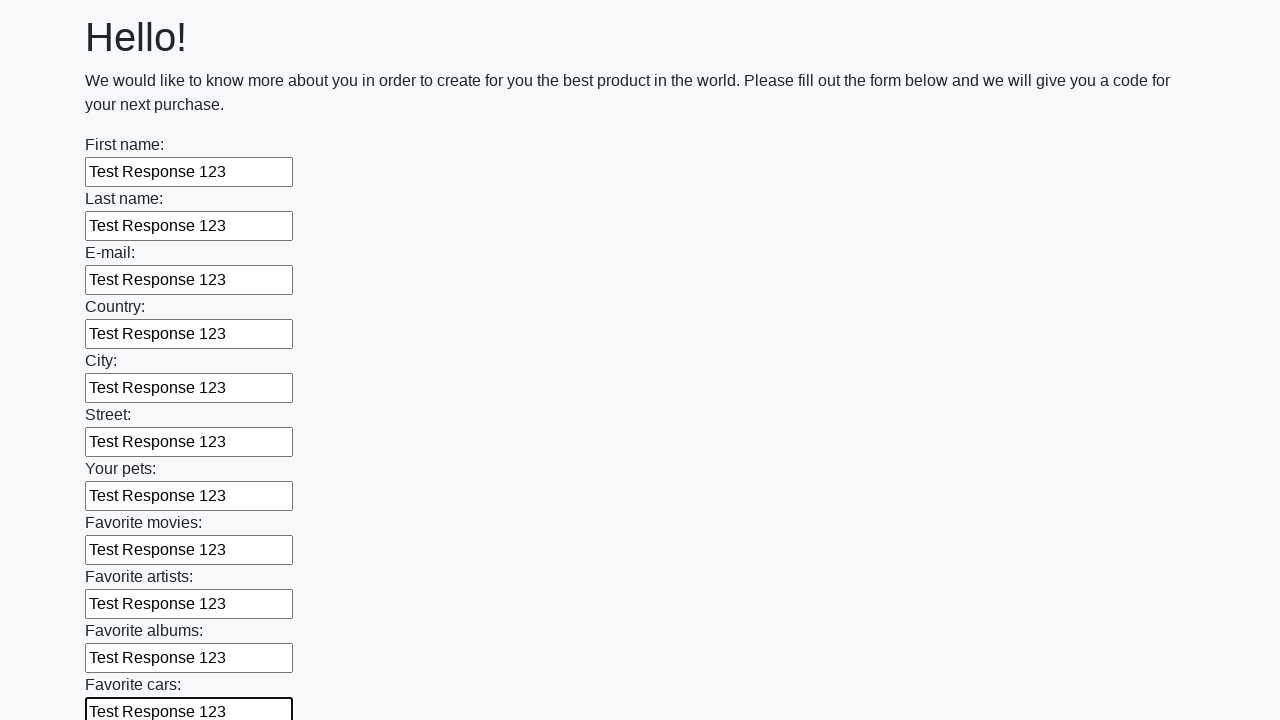

Filled text input field with 'Test Response 123' on [type='text'] >> nth=11
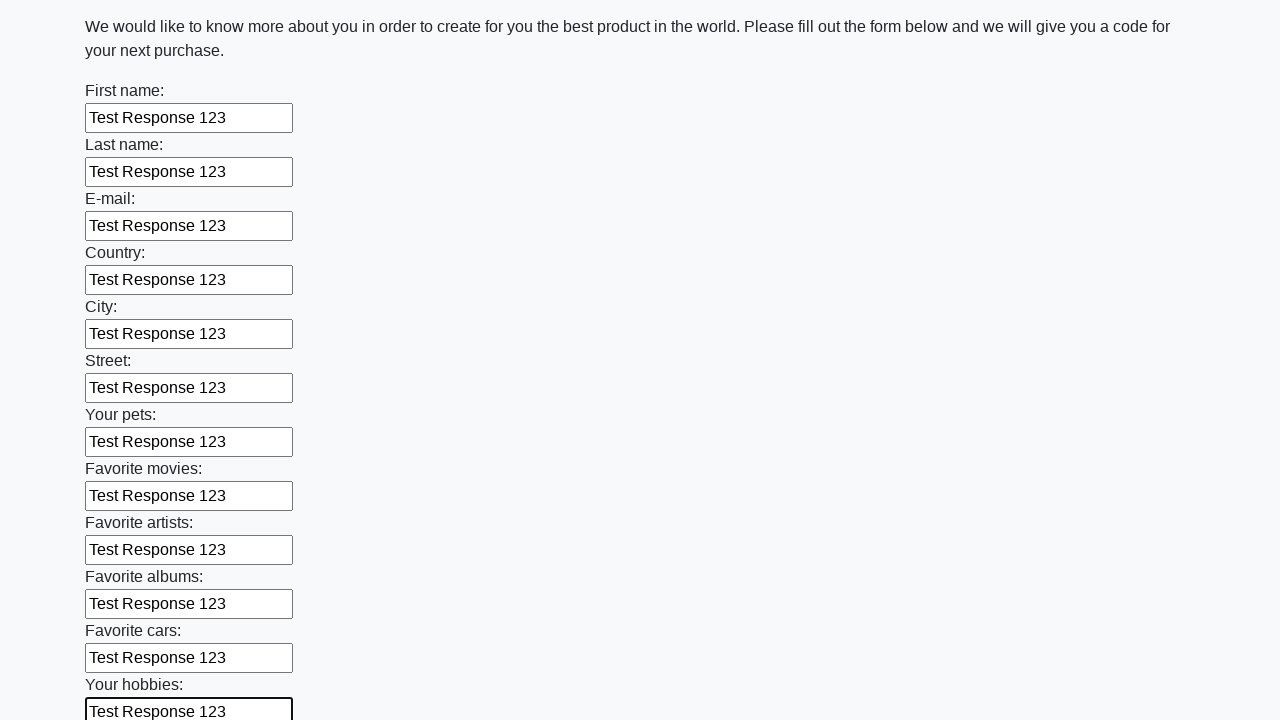

Filled text input field with 'Test Response 123' on [type='text'] >> nth=12
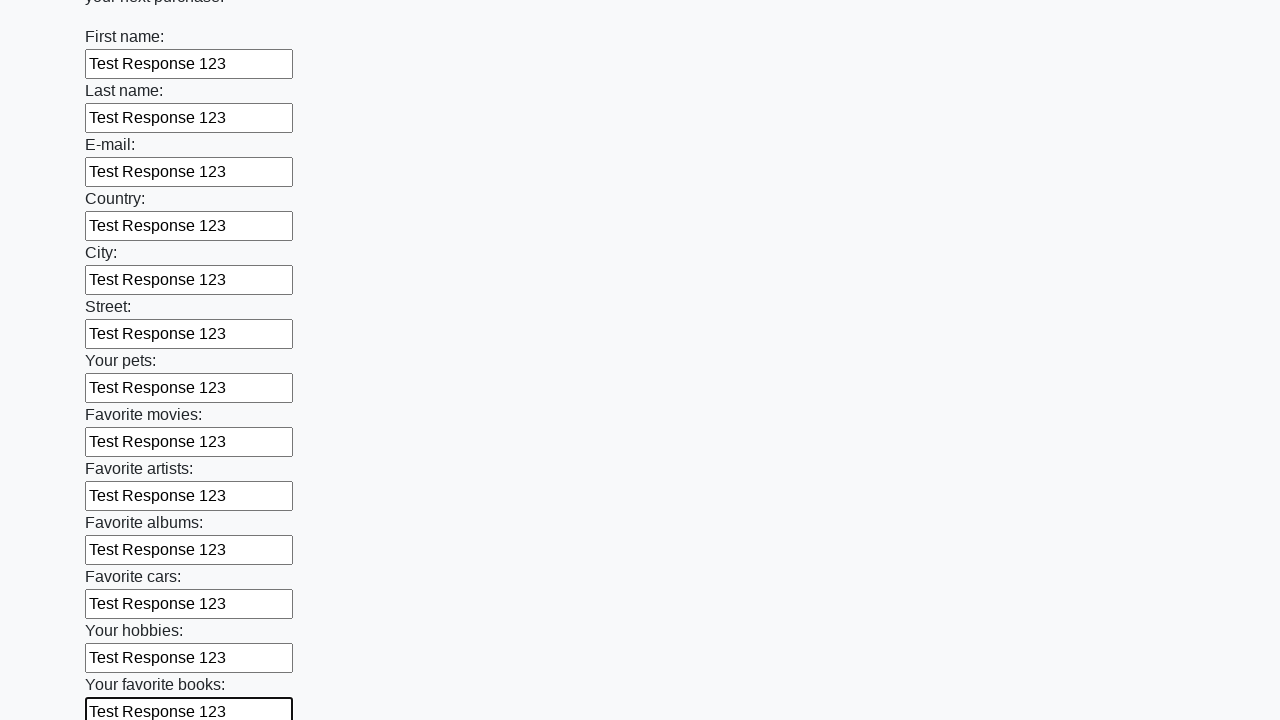

Filled text input field with 'Test Response 123' on [type='text'] >> nth=13
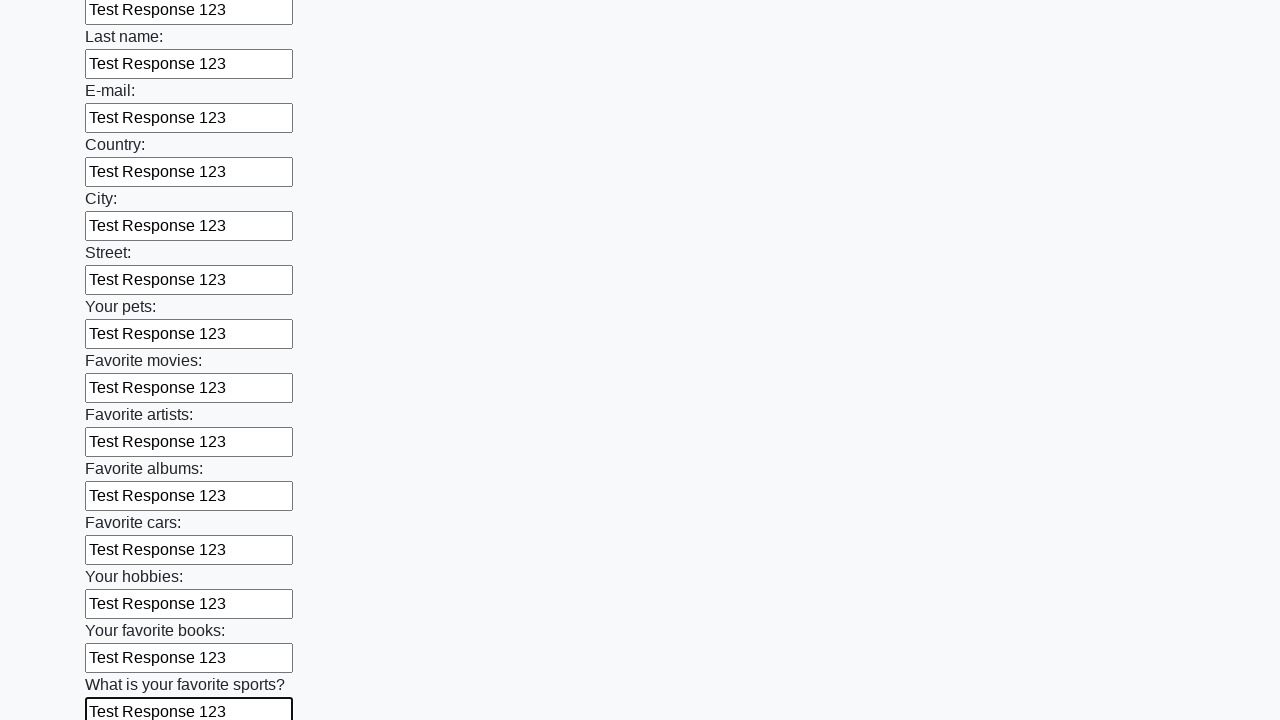

Filled text input field with 'Test Response 123' on [type='text'] >> nth=14
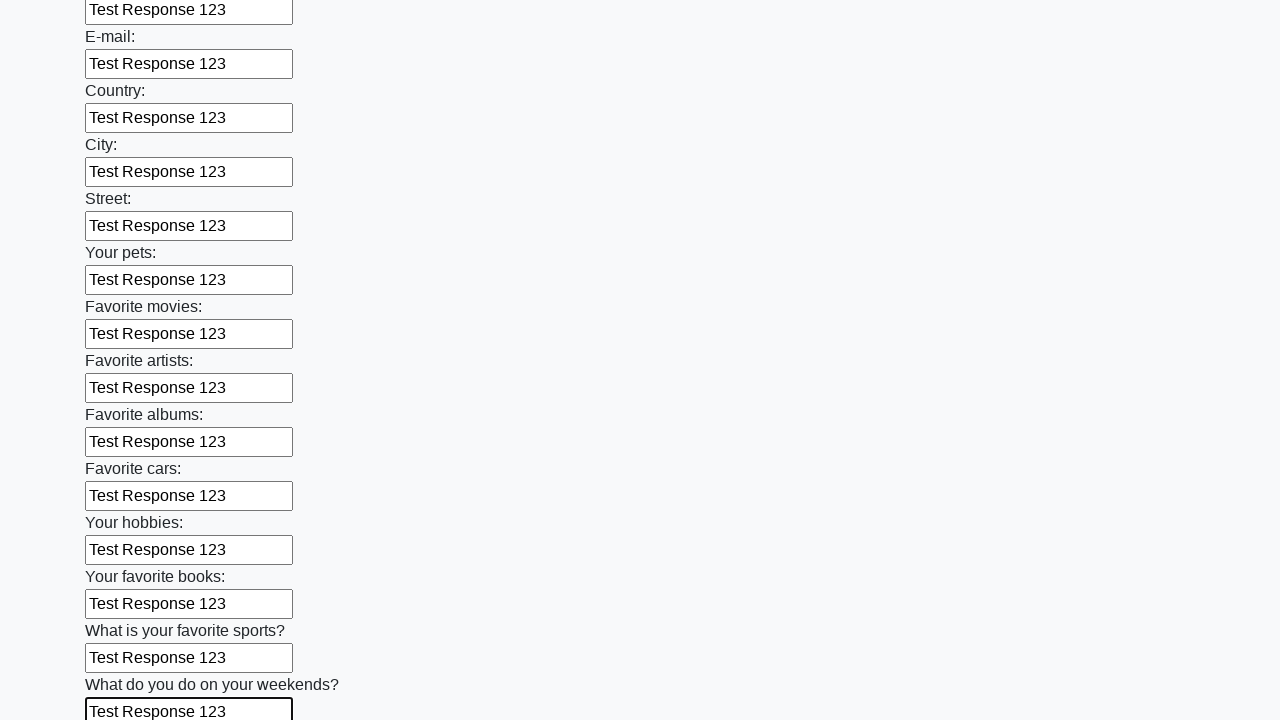

Filled text input field with 'Test Response 123' on [type='text'] >> nth=15
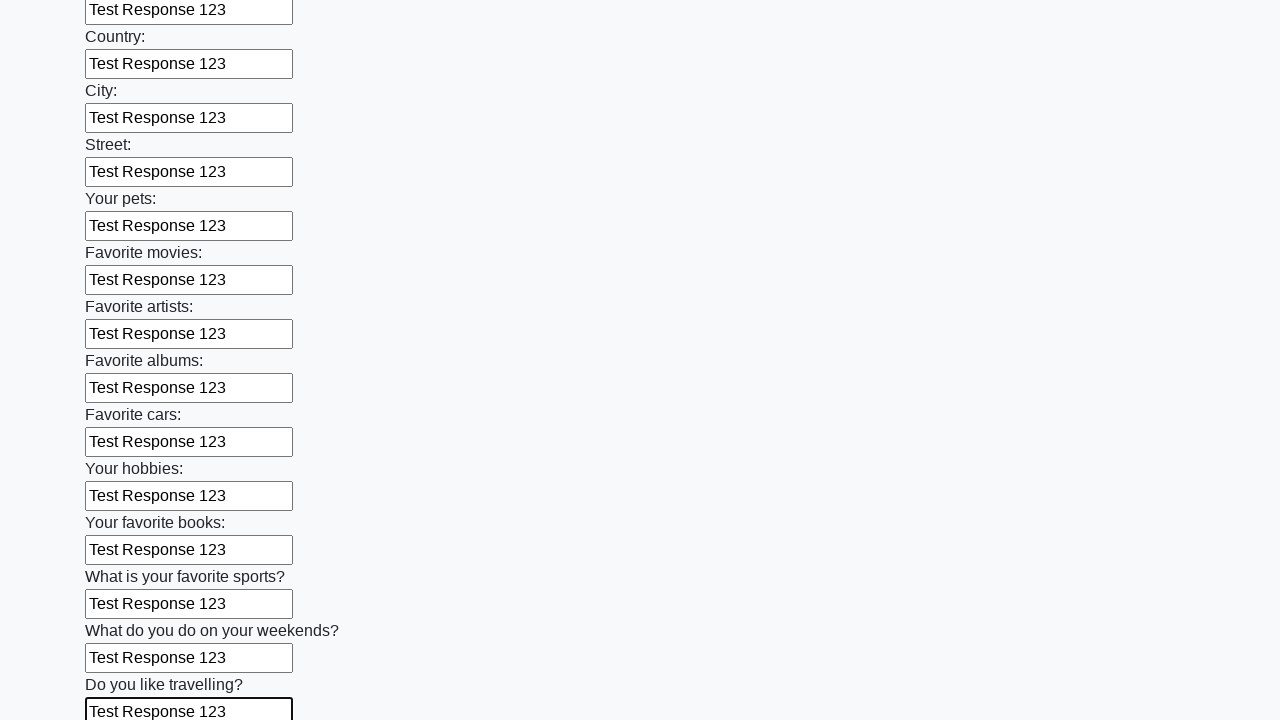

Filled text input field with 'Test Response 123' on [type='text'] >> nth=16
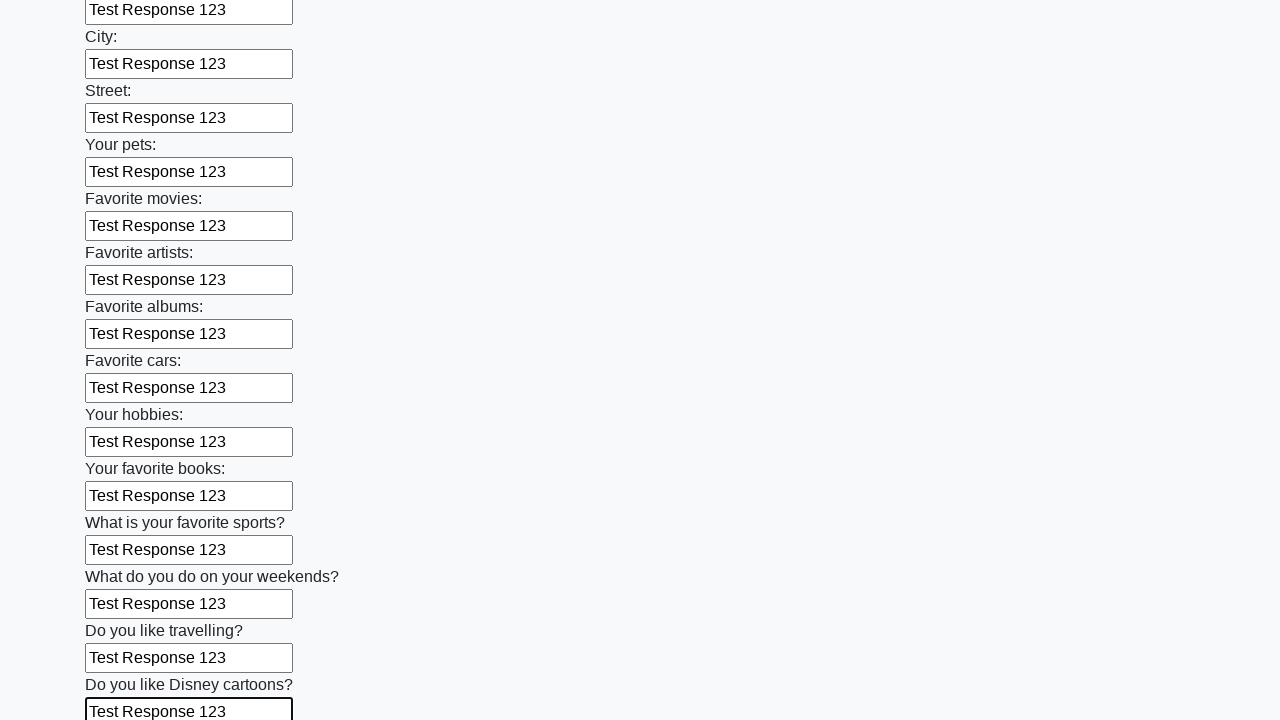

Filled text input field with 'Test Response 123' on [type='text'] >> nth=17
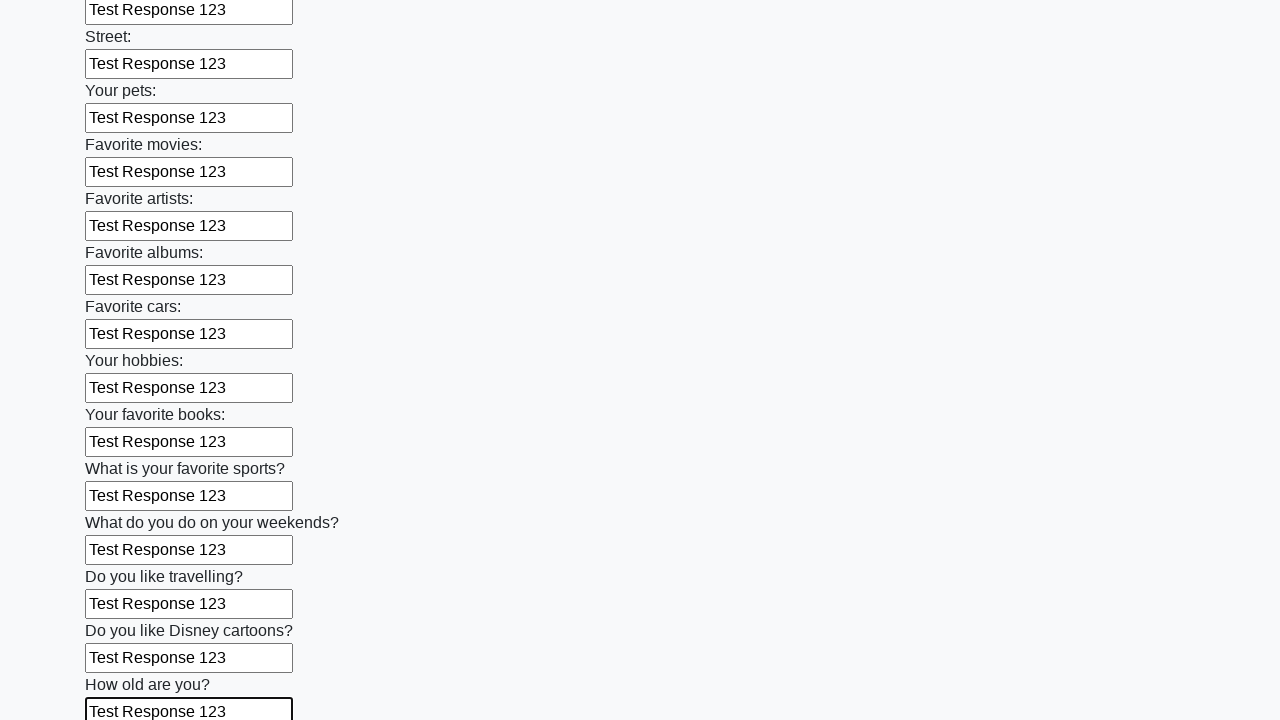

Filled text input field with 'Test Response 123' on [type='text'] >> nth=18
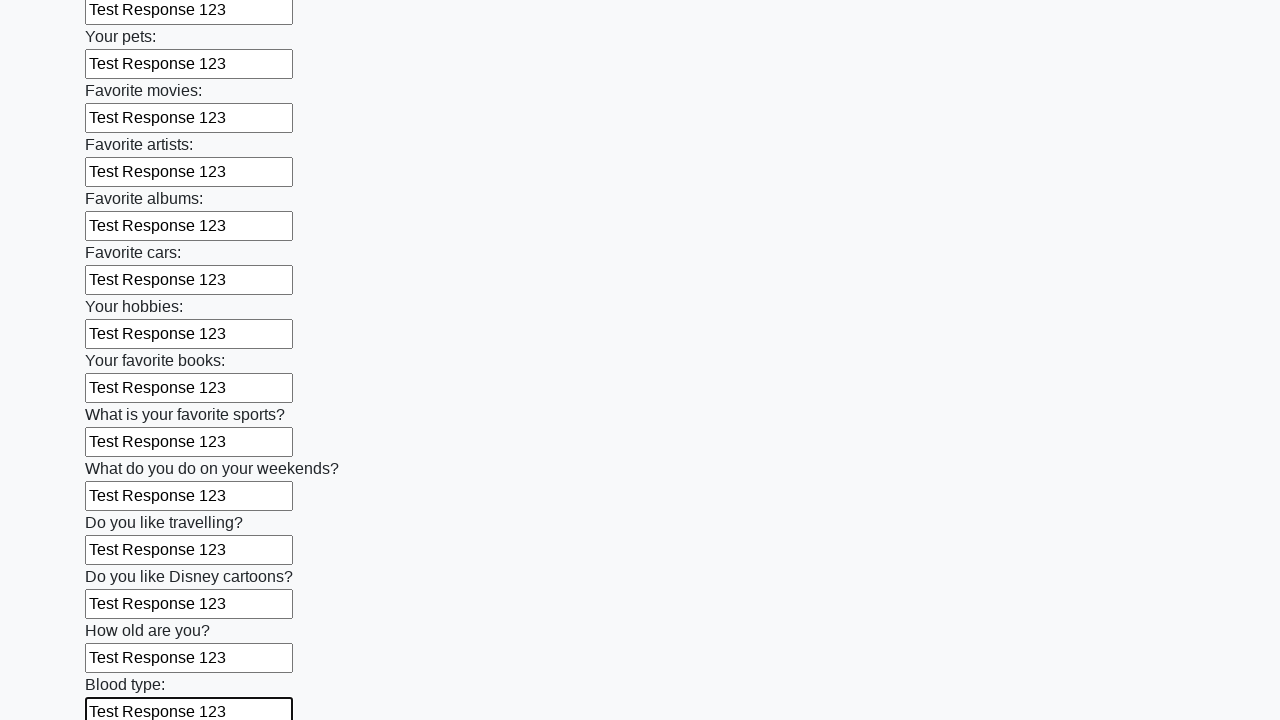

Filled text input field with 'Test Response 123' on [type='text'] >> nth=19
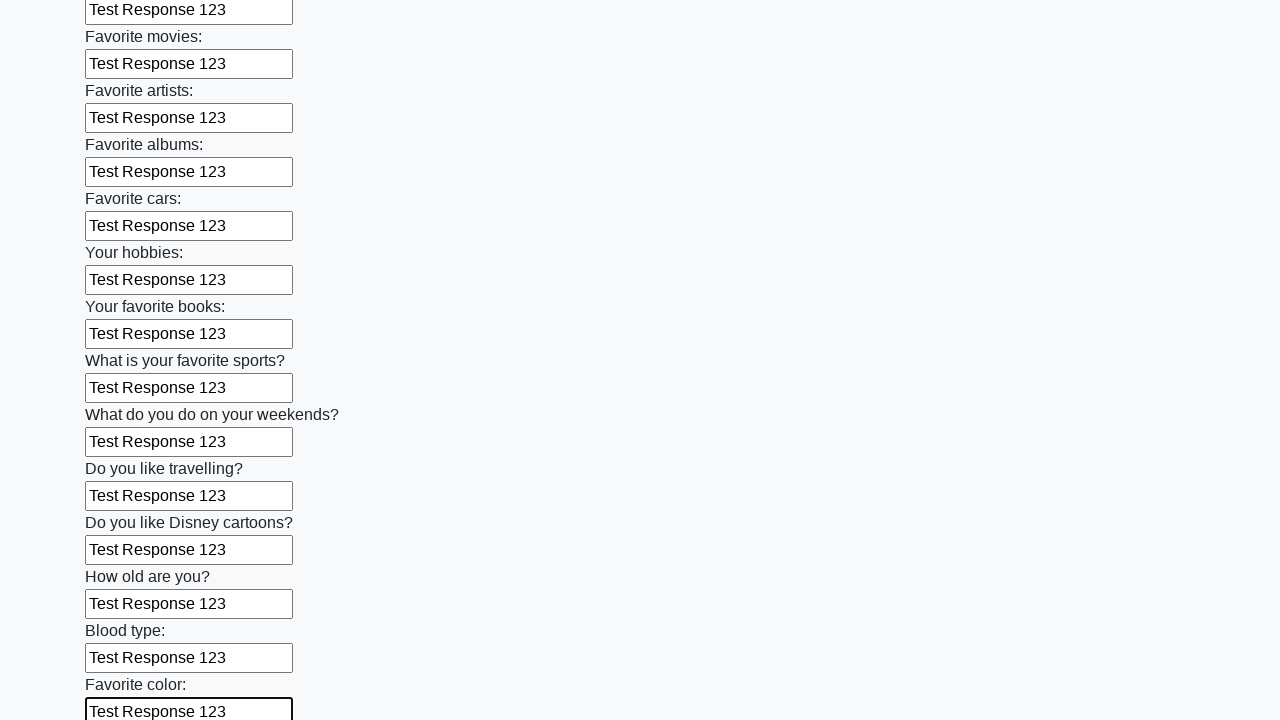

Filled text input field with 'Test Response 123' on [type='text'] >> nth=20
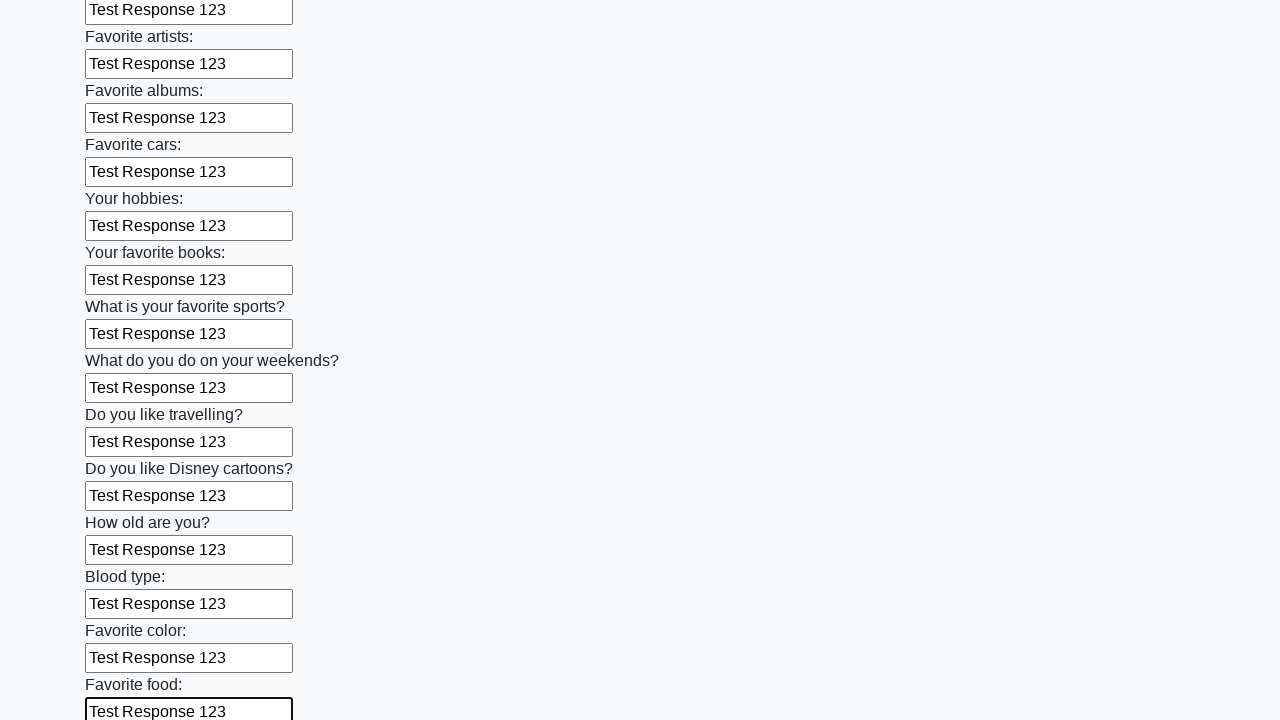

Filled text input field with 'Test Response 123' on [type='text'] >> nth=21
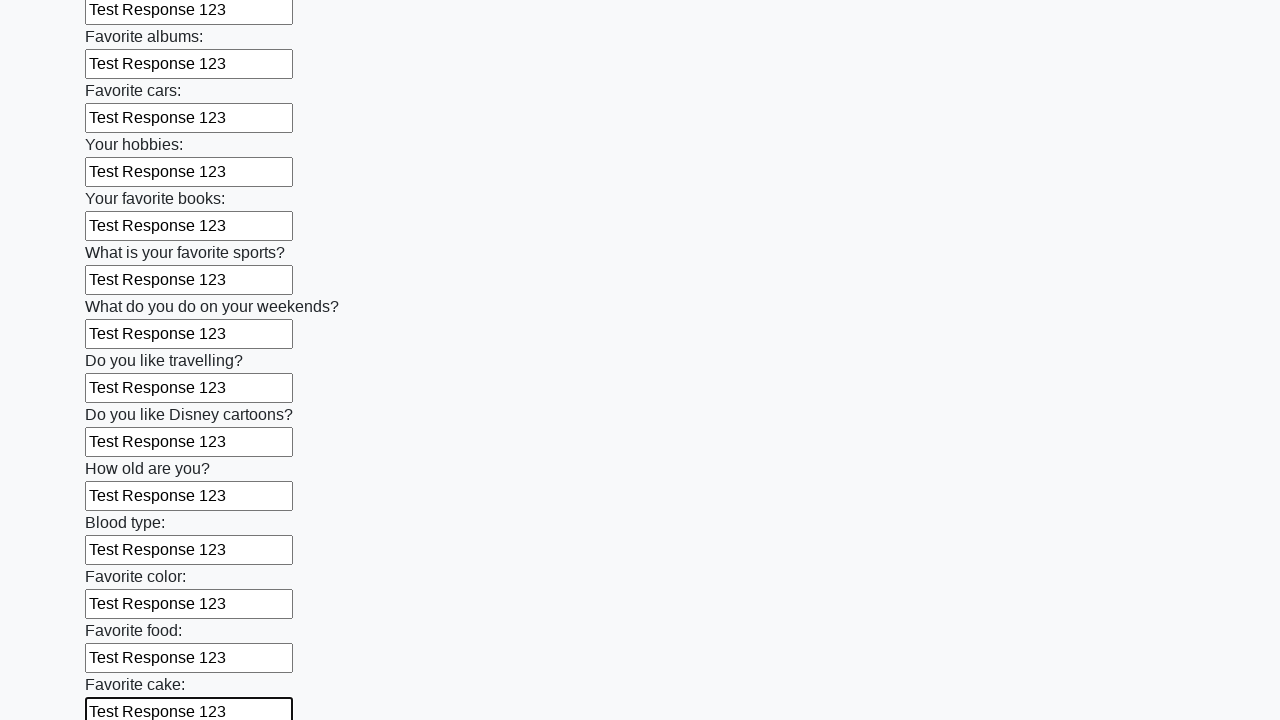

Filled text input field with 'Test Response 123' on [type='text'] >> nth=22
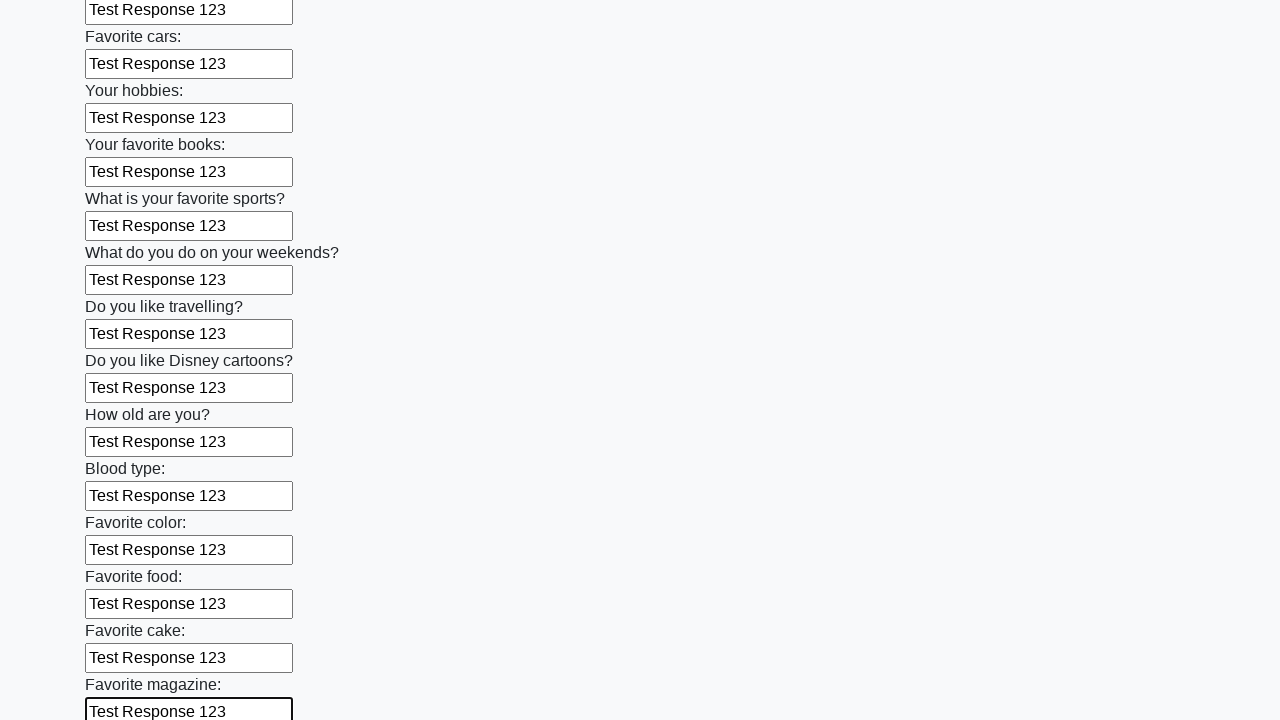

Filled text input field with 'Test Response 123' on [type='text'] >> nth=23
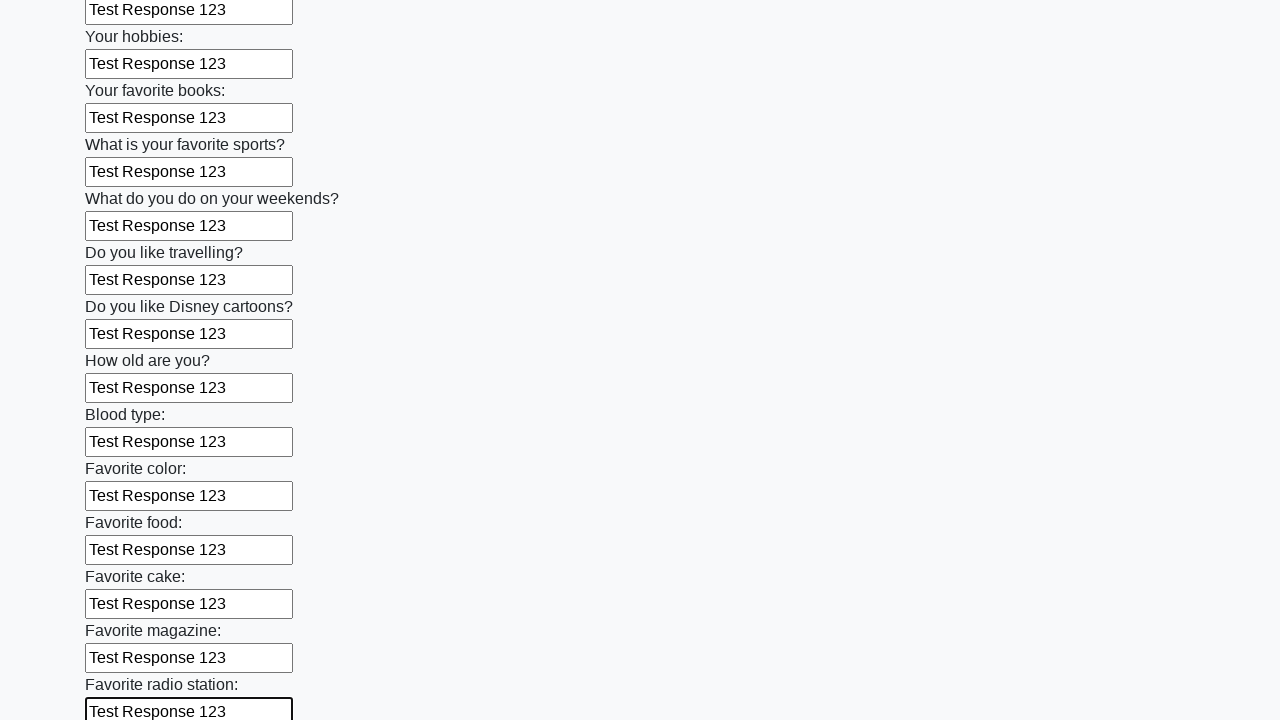

Filled text input field with 'Test Response 123' on [type='text'] >> nth=24
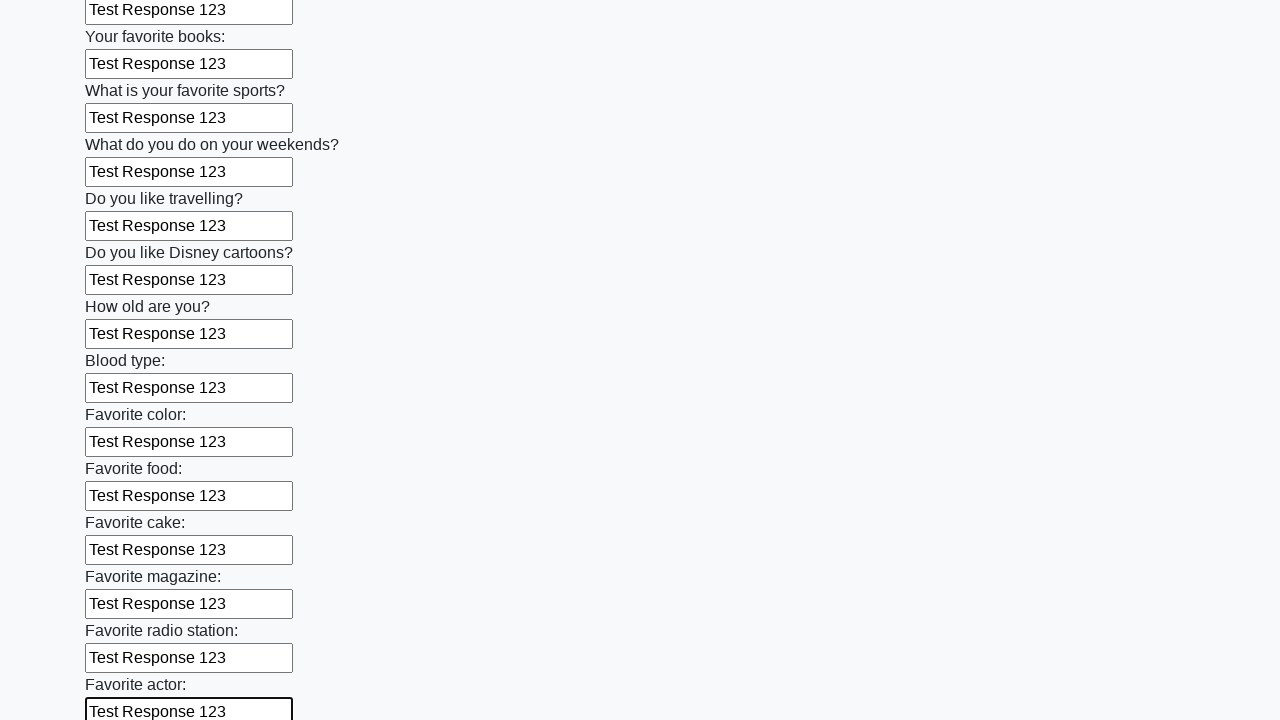

Filled text input field with 'Test Response 123' on [type='text'] >> nth=25
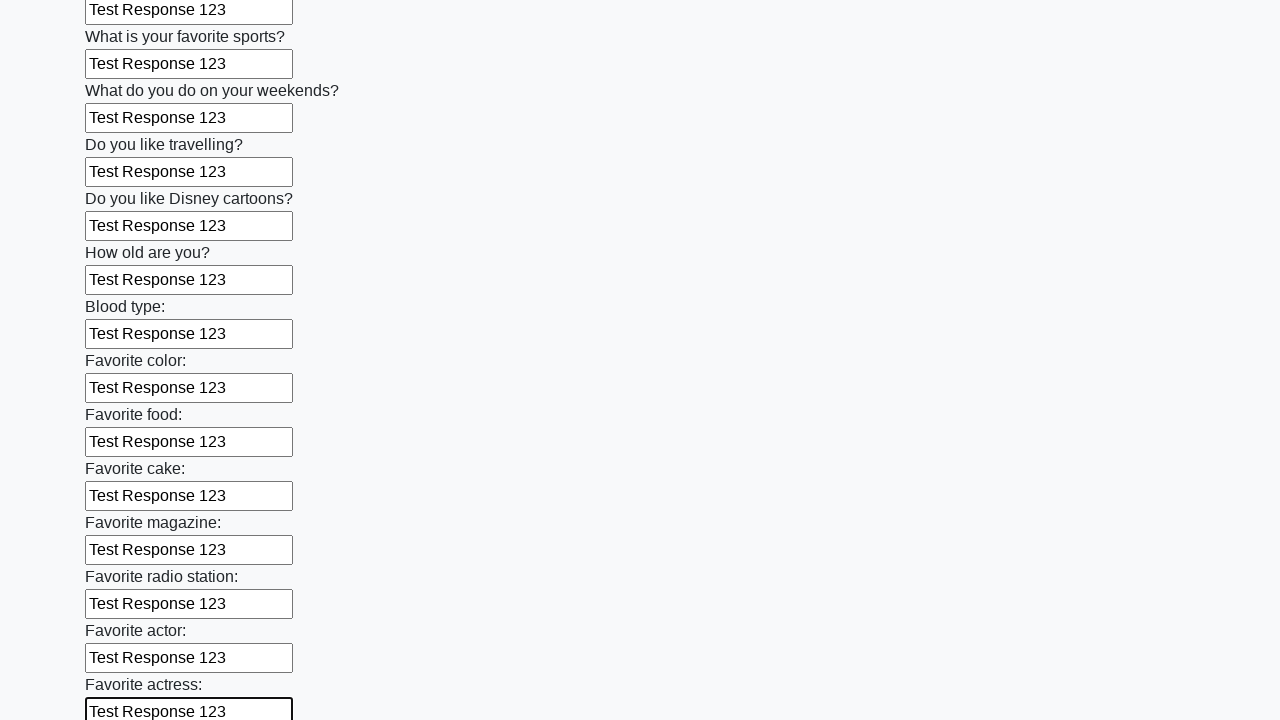

Filled text input field with 'Test Response 123' on [type='text'] >> nth=26
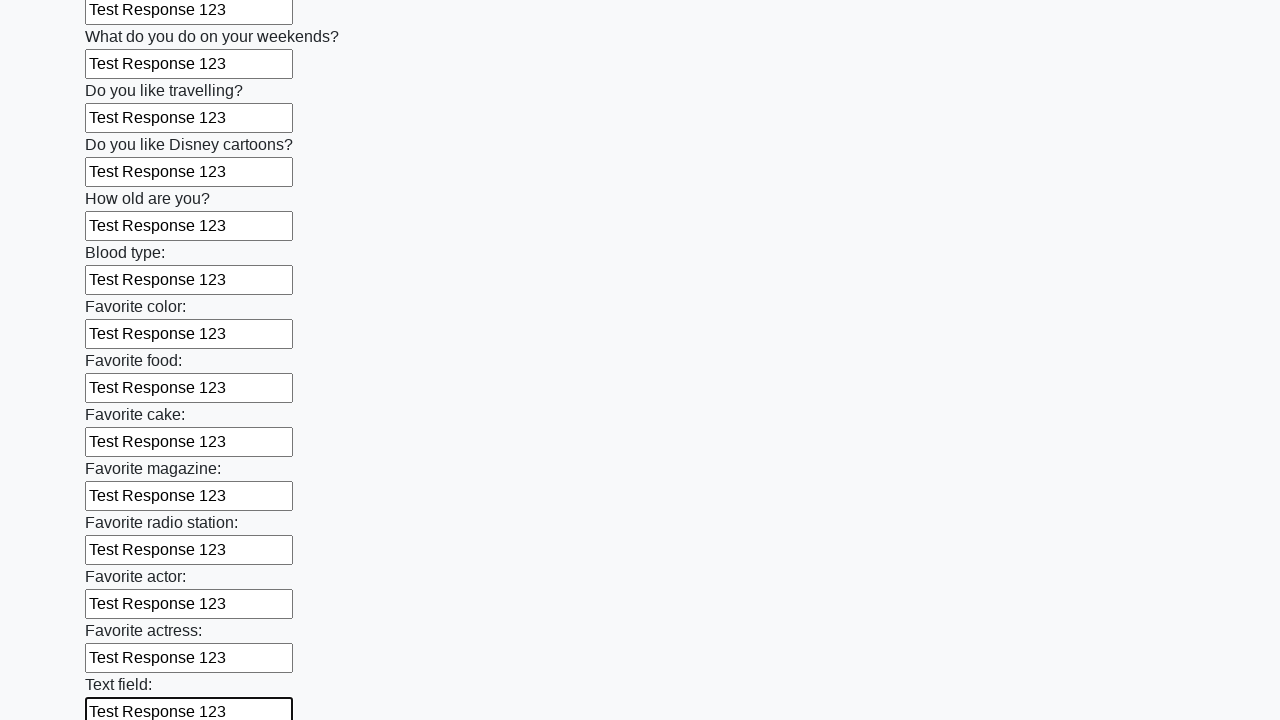

Filled text input field with 'Test Response 123' on [type='text'] >> nth=27
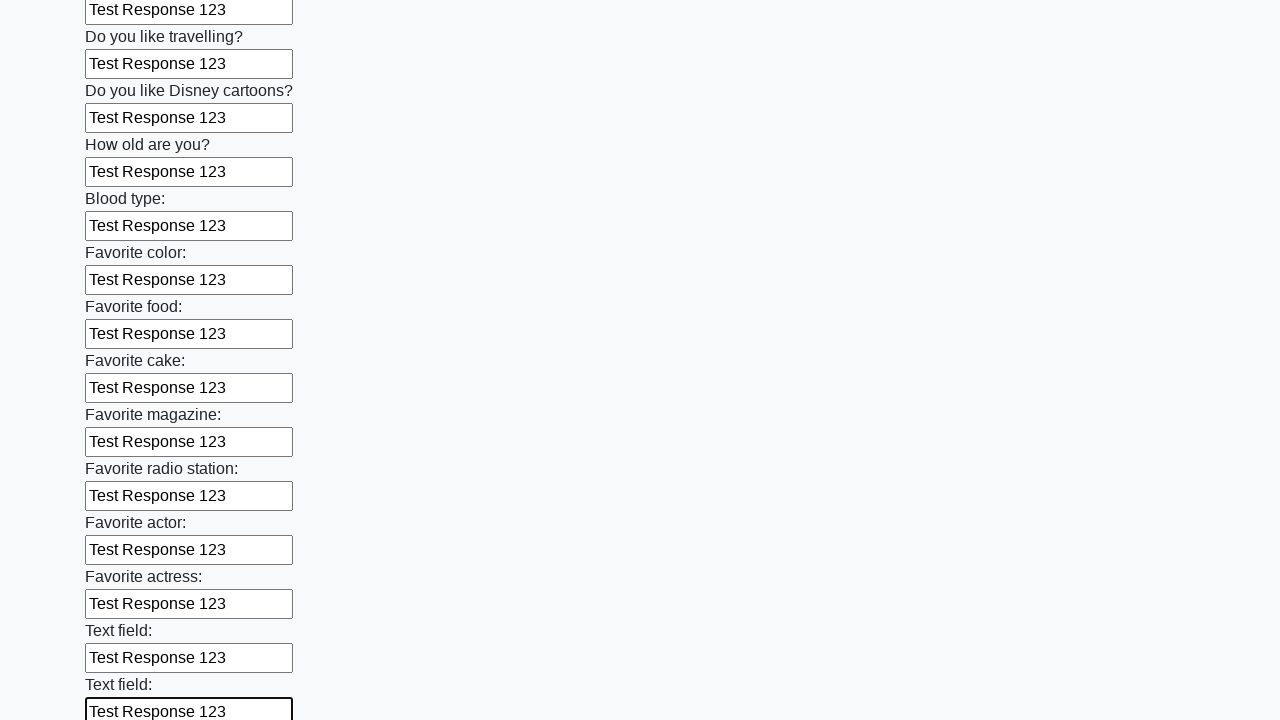

Filled text input field with 'Test Response 123' on [type='text'] >> nth=28
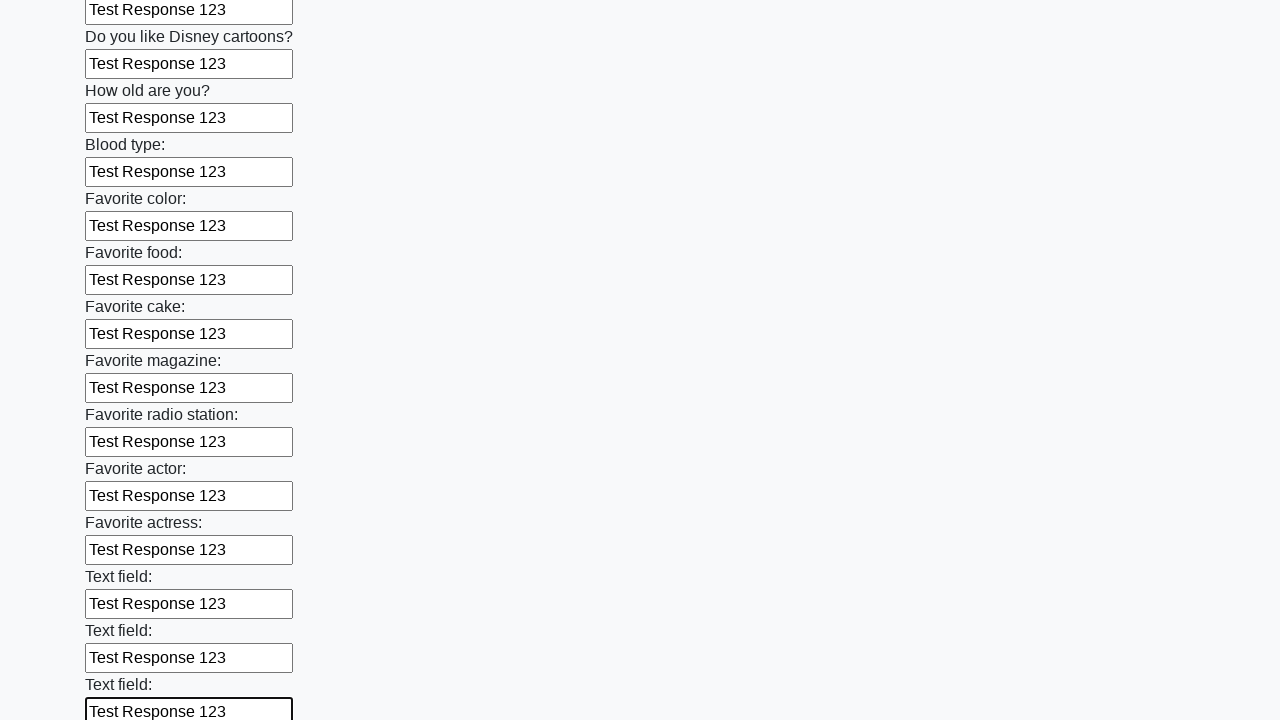

Filled text input field with 'Test Response 123' on [type='text'] >> nth=29
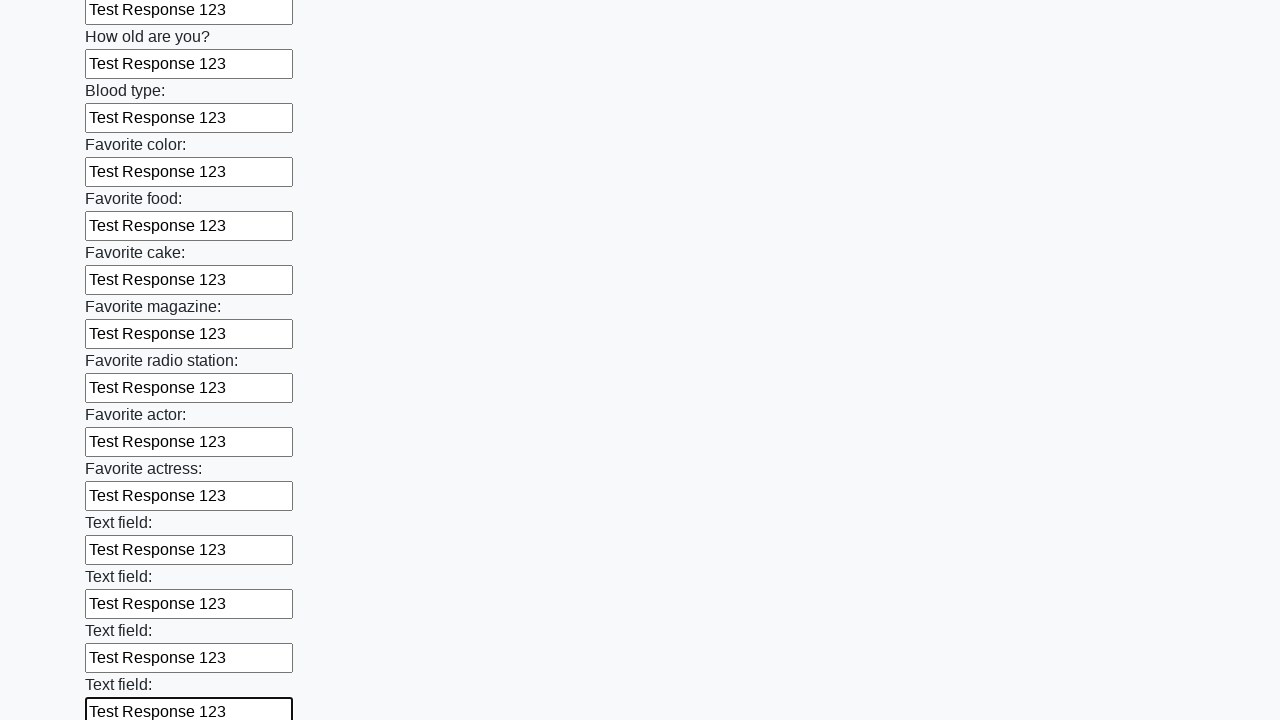

Filled text input field with 'Test Response 123' on [type='text'] >> nth=30
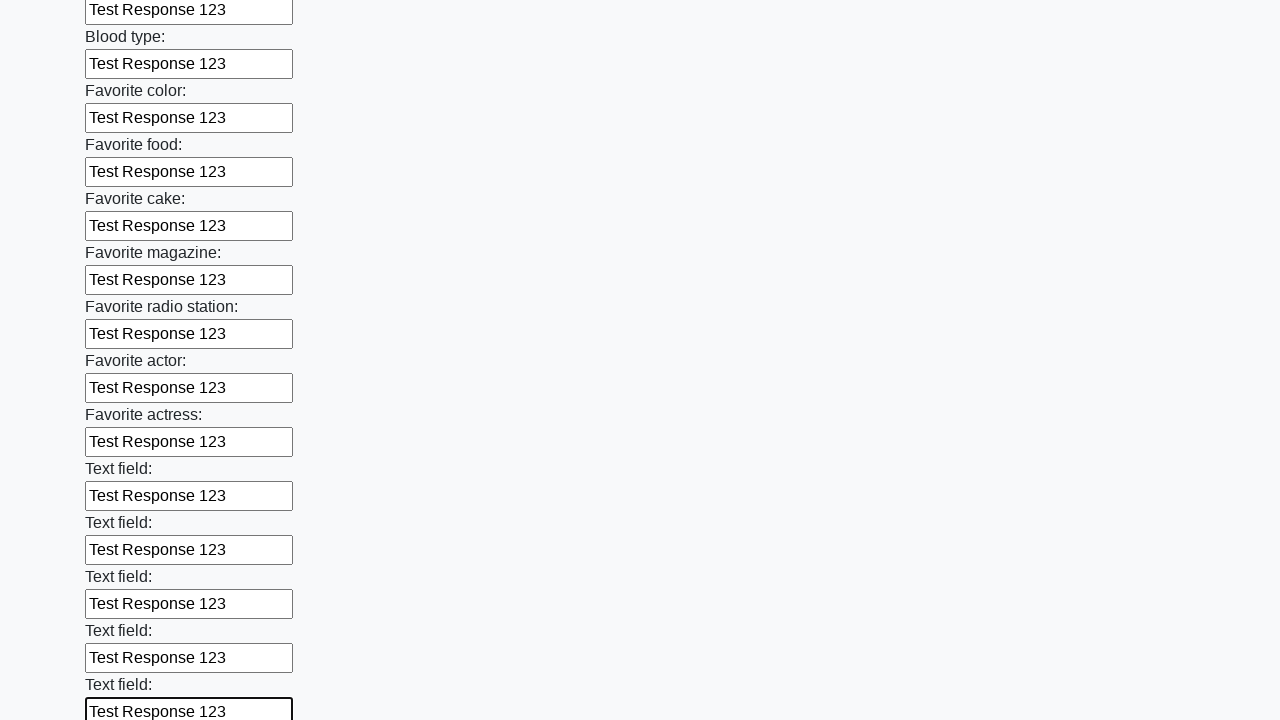

Filled text input field with 'Test Response 123' on [type='text'] >> nth=31
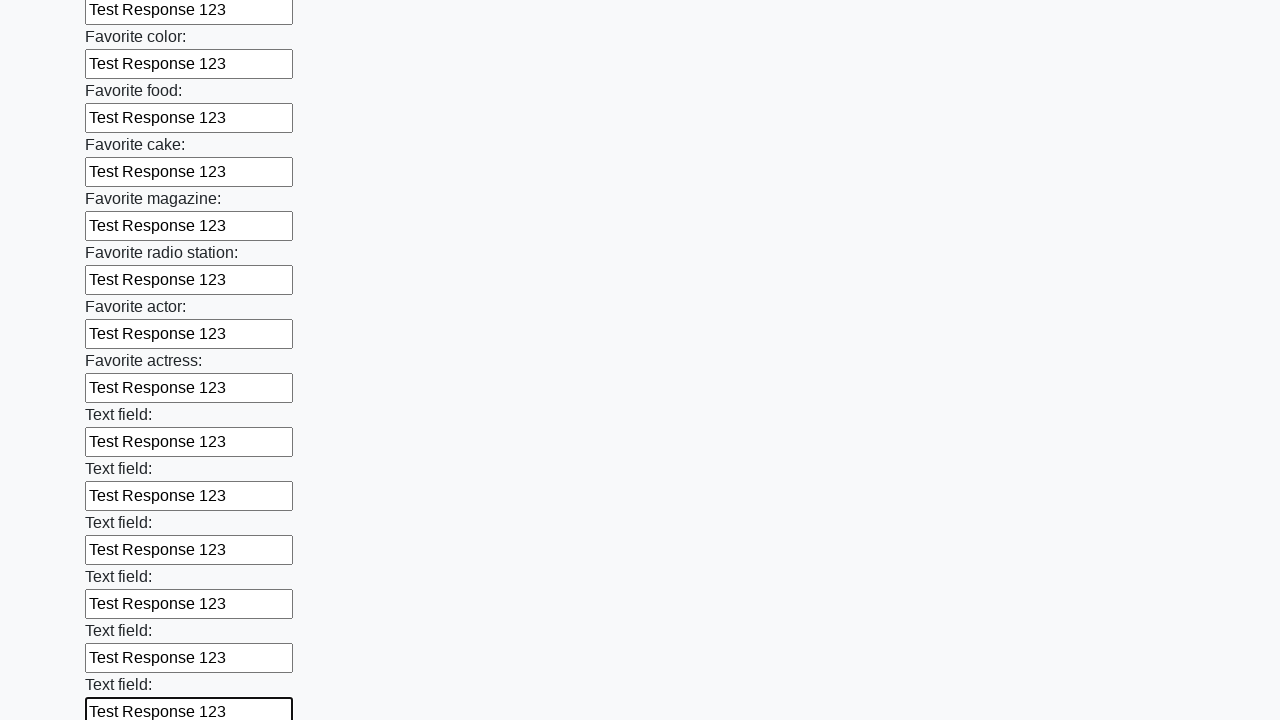

Filled text input field with 'Test Response 123' on [type='text'] >> nth=32
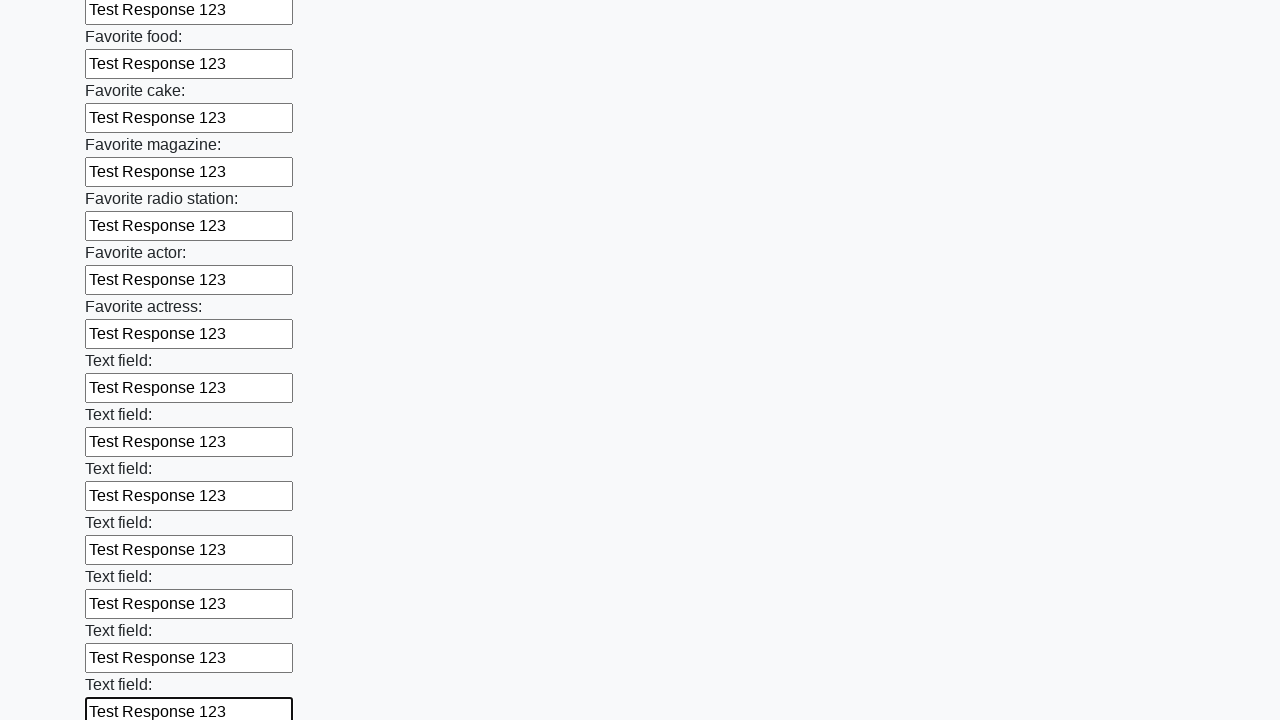

Filled text input field with 'Test Response 123' on [type='text'] >> nth=33
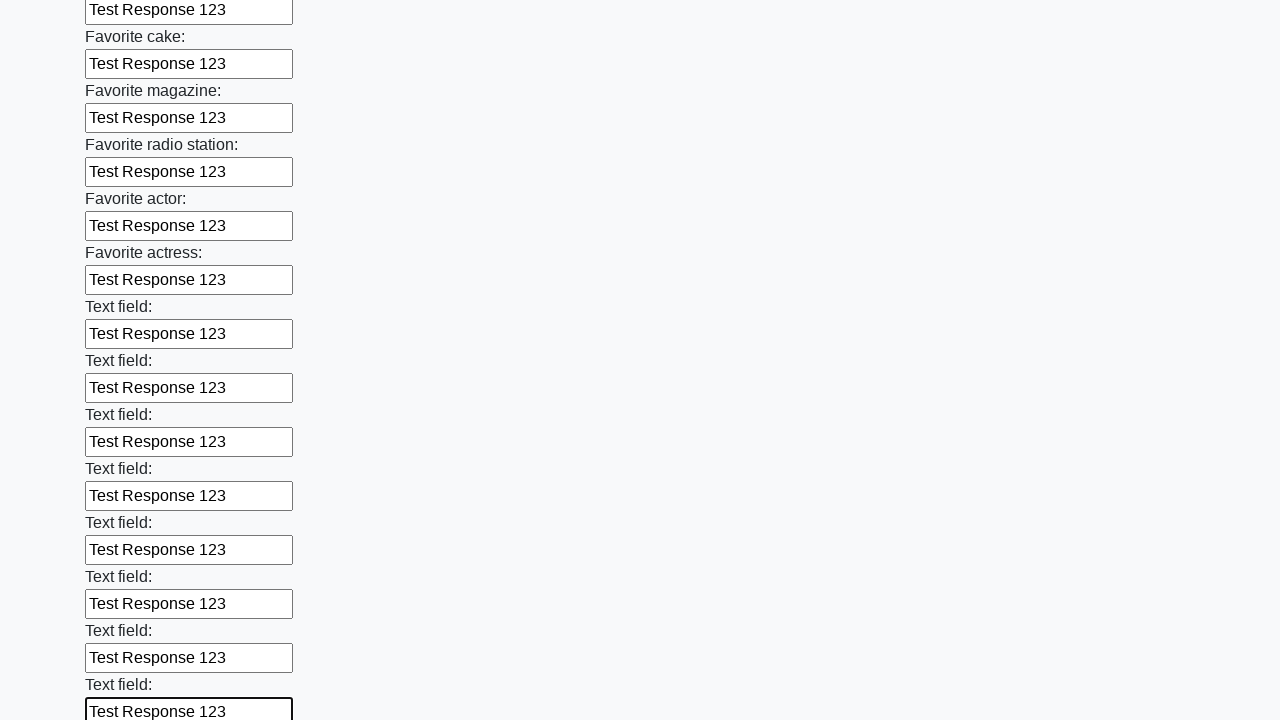

Filled text input field with 'Test Response 123' on [type='text'] >> nth=34
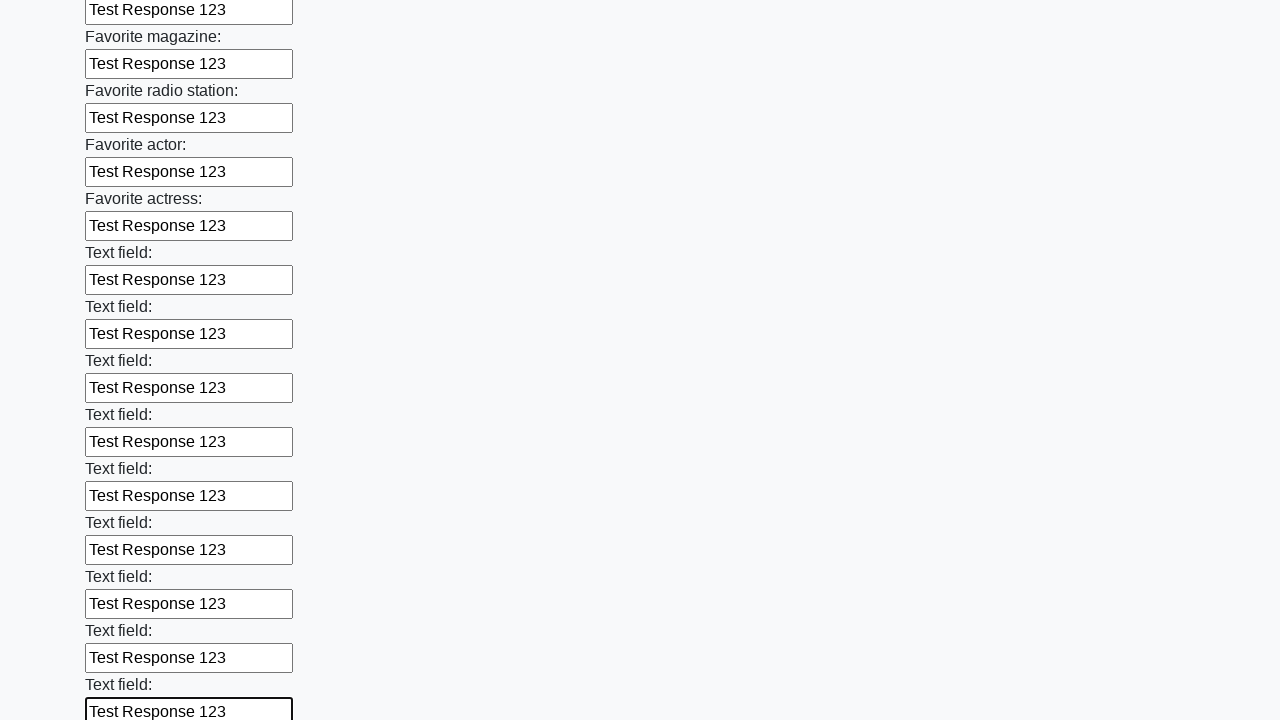

Filled text input field with 'Test Response 123' on [type='text'] >> nth=35
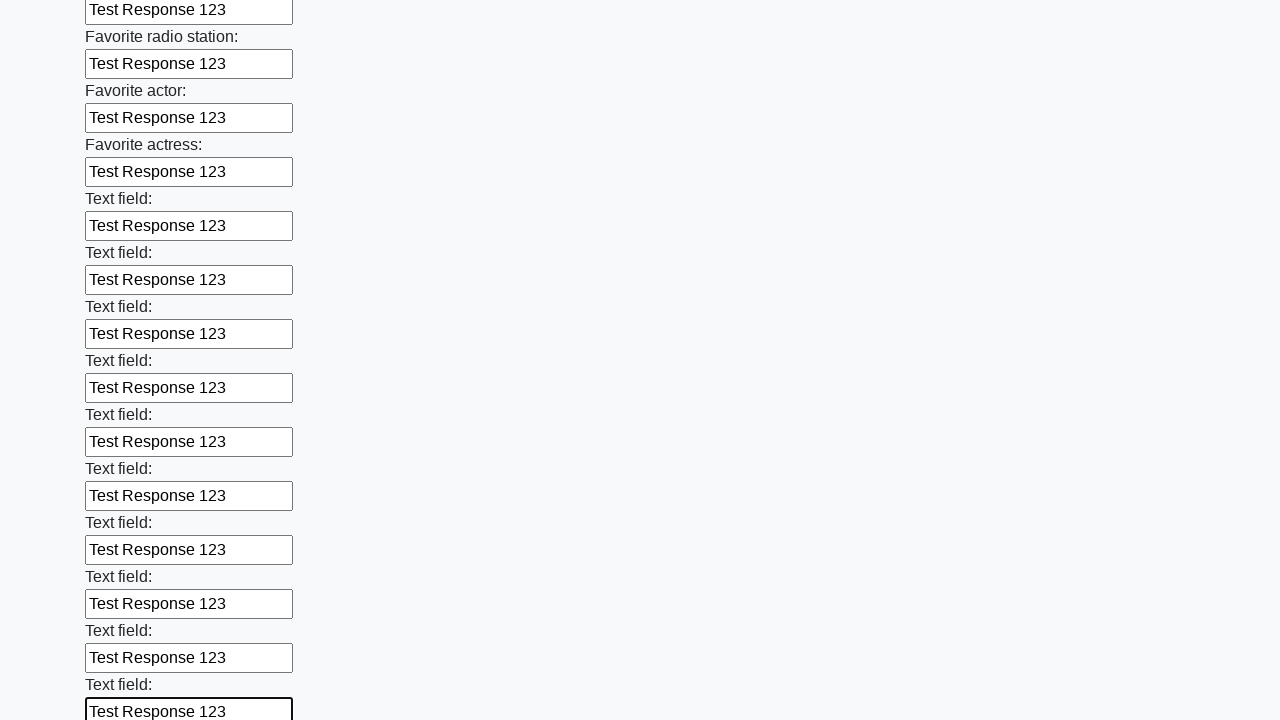

Filled text input field with 'Test Response 123' on [type='text'] >> nth=36
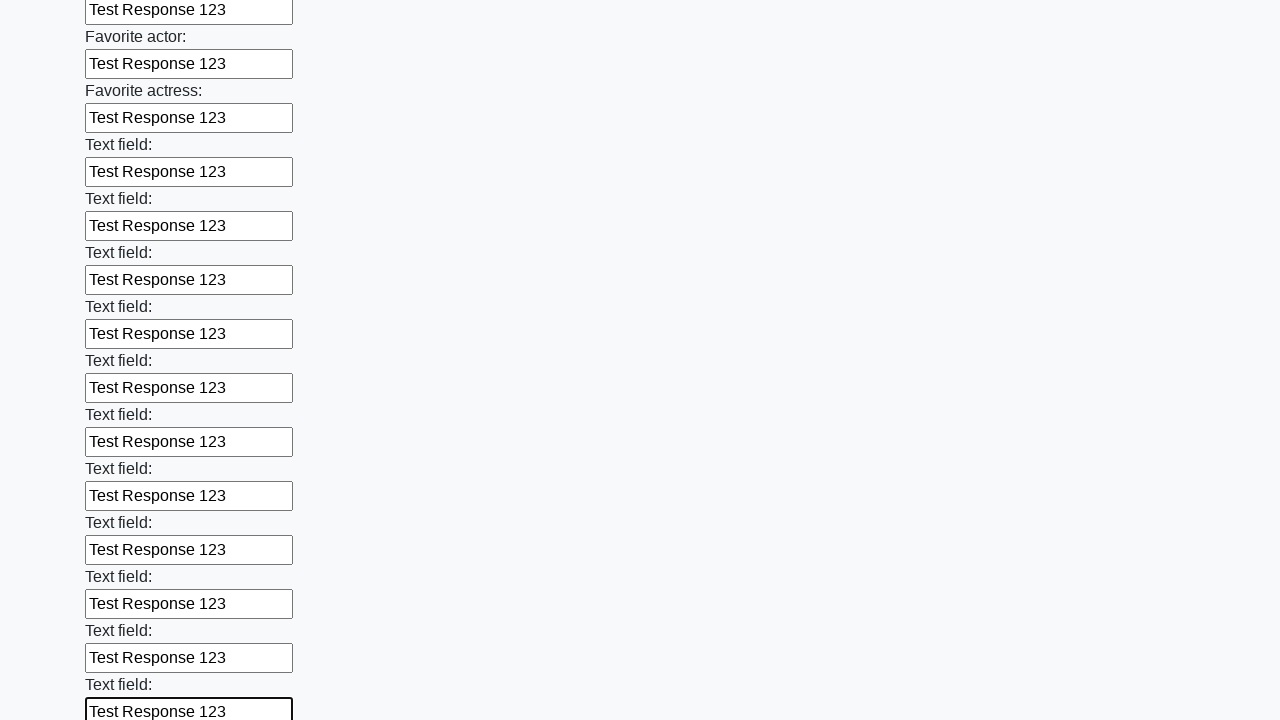

Filled text input field with 'Test Response 123' on [type='text'] >> nth=37
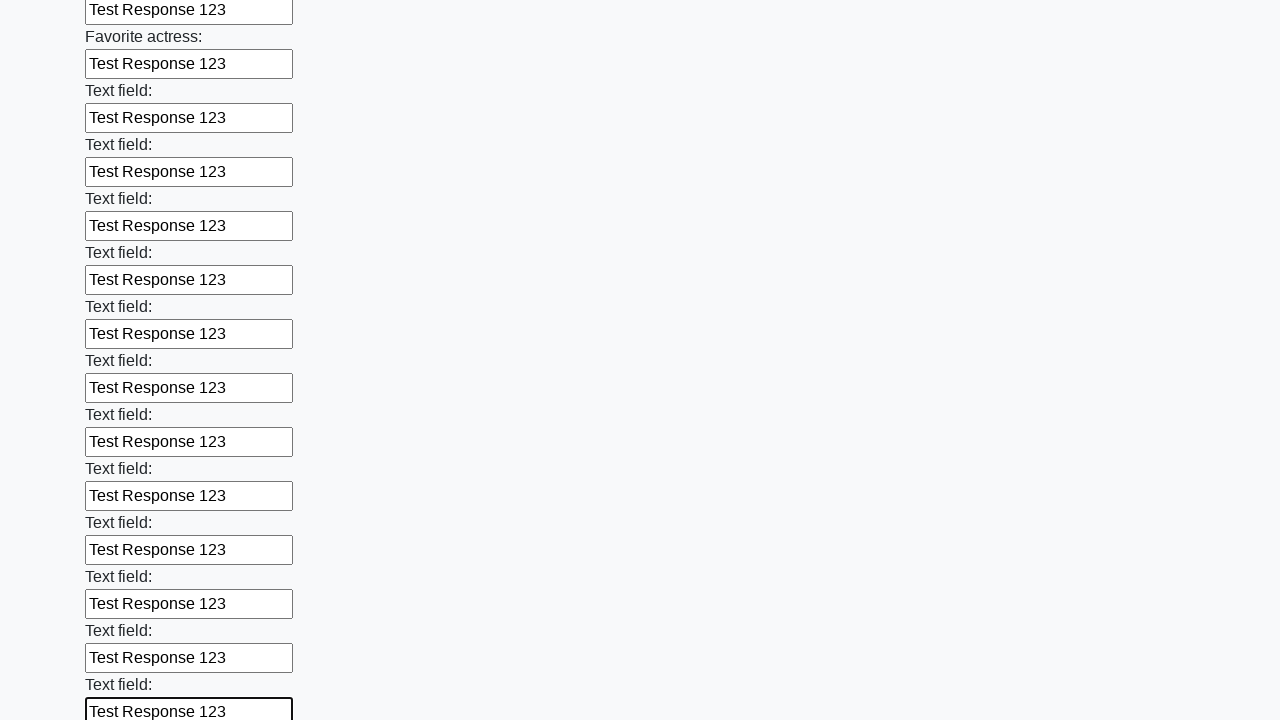

Filled text input field with 'Test Response 123' on [type='text'] >> nth=38
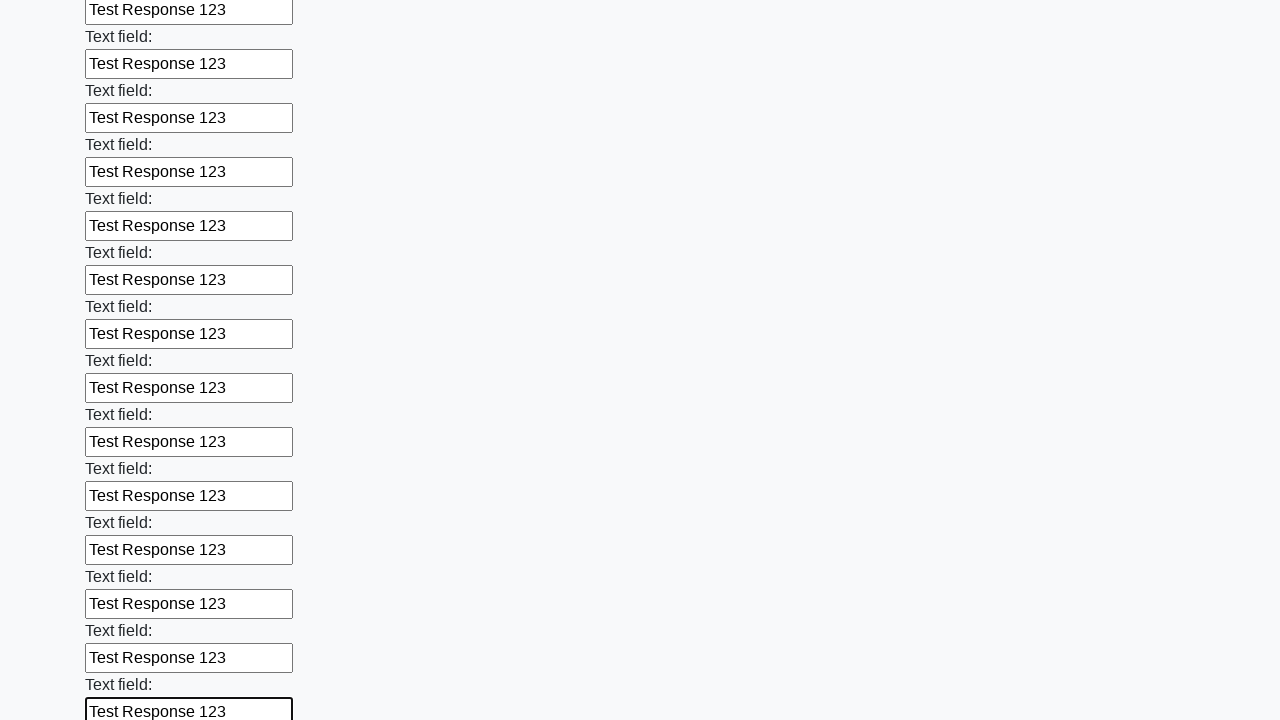

Filled text input field with 'Test Response 123' on [type='text'] >> nth=39
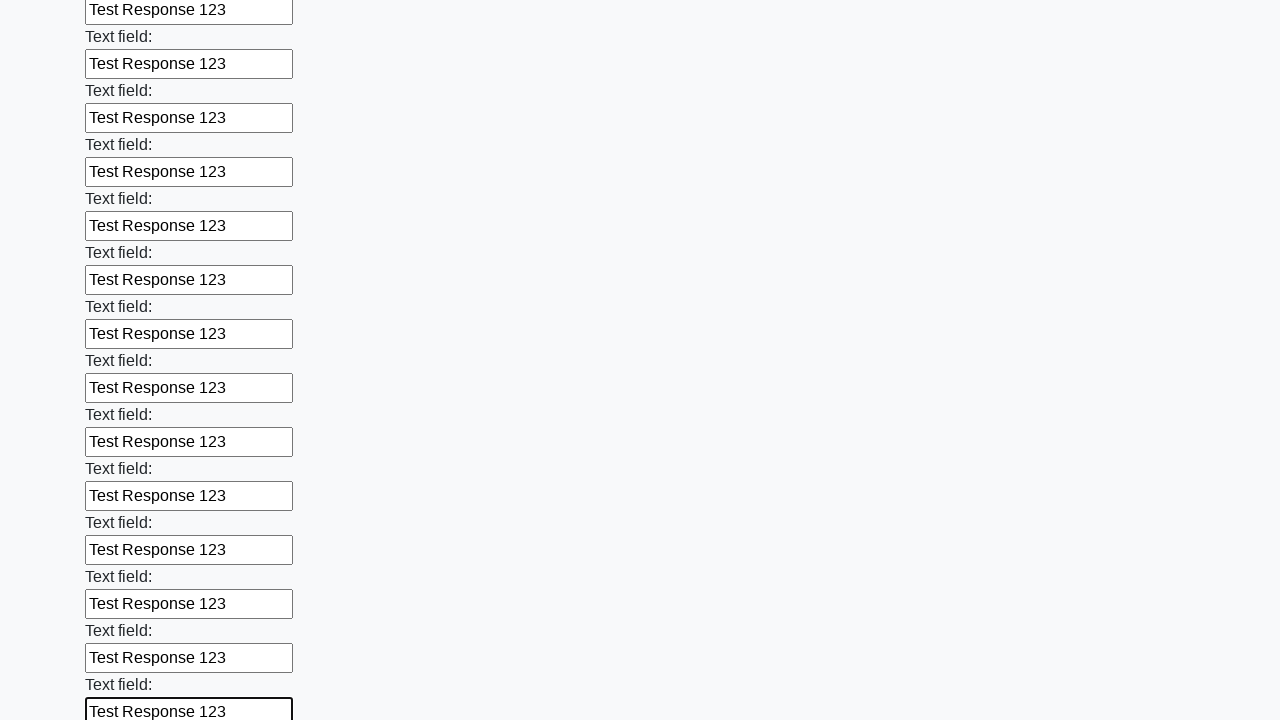

Filled text input field with 'Test Response 123' on [type='text'] >> nth=40
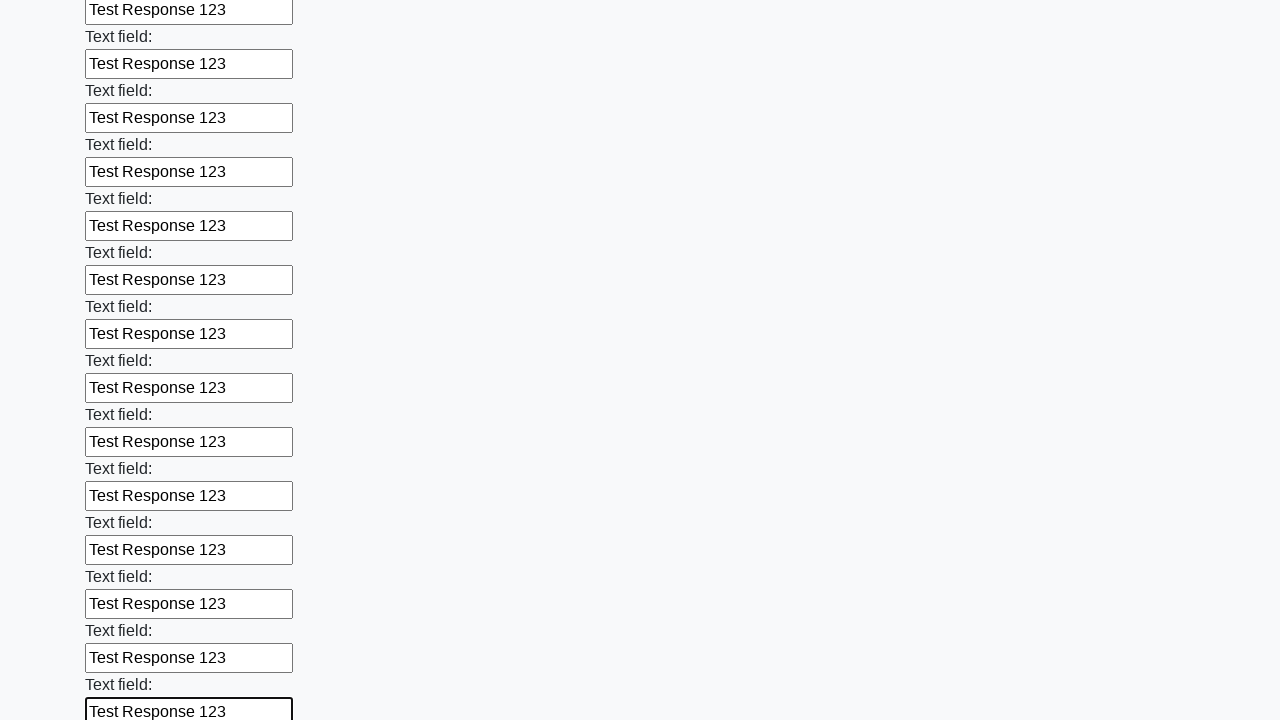

Filled text input field with 'Test Response 123' on [type='text'] >> nth=41
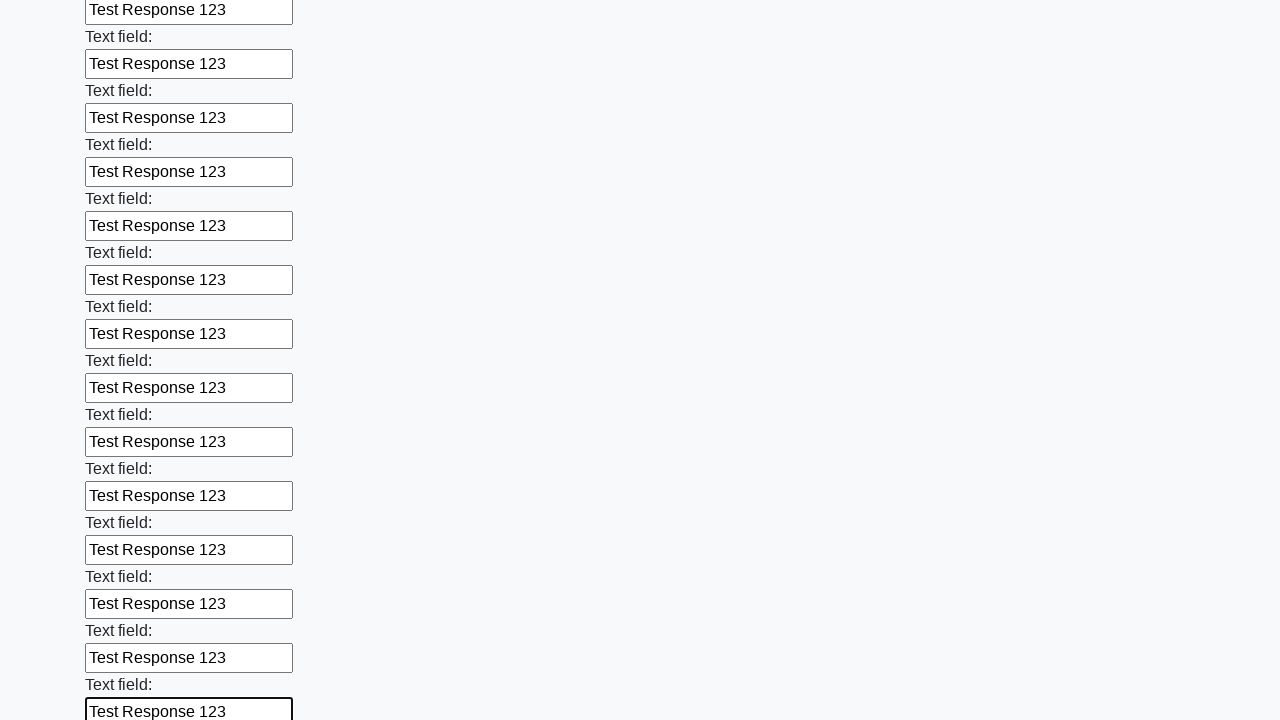

Filled text input field with 'Test Response 123' on [type='text'] >> nth=42
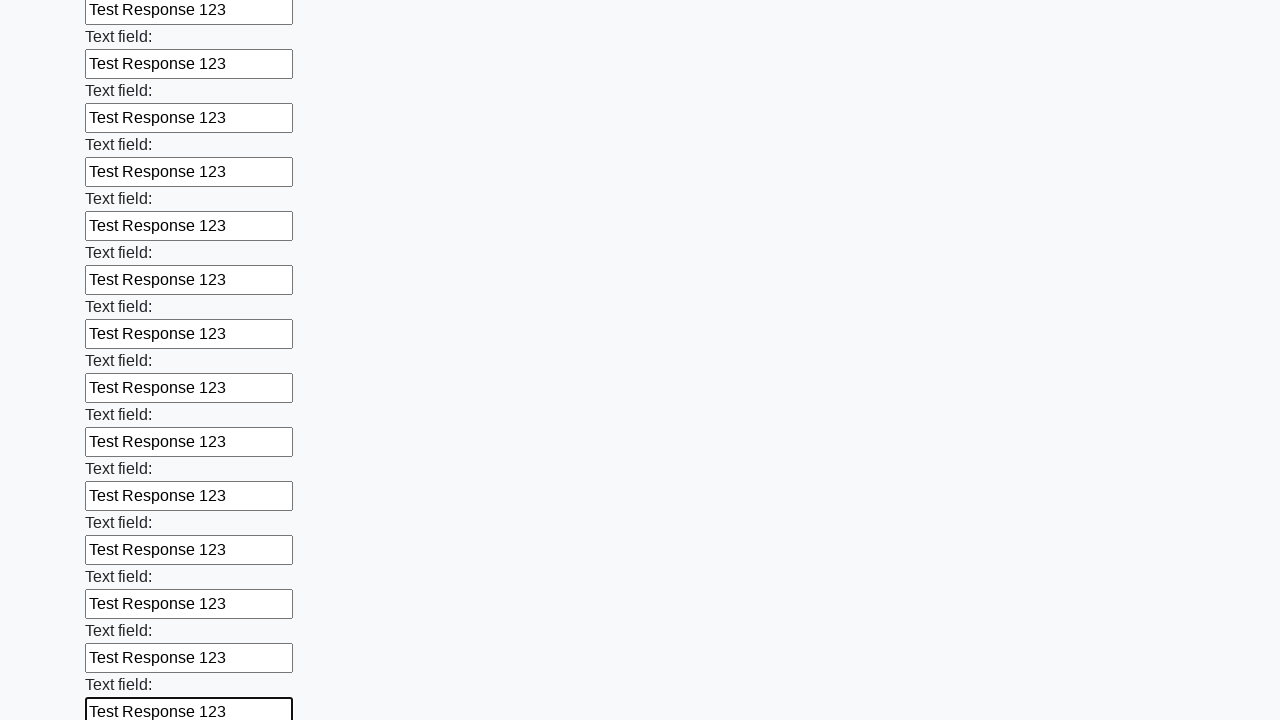

Filled text input field with 'Test Response 123' on [type='text'] >> nth=43
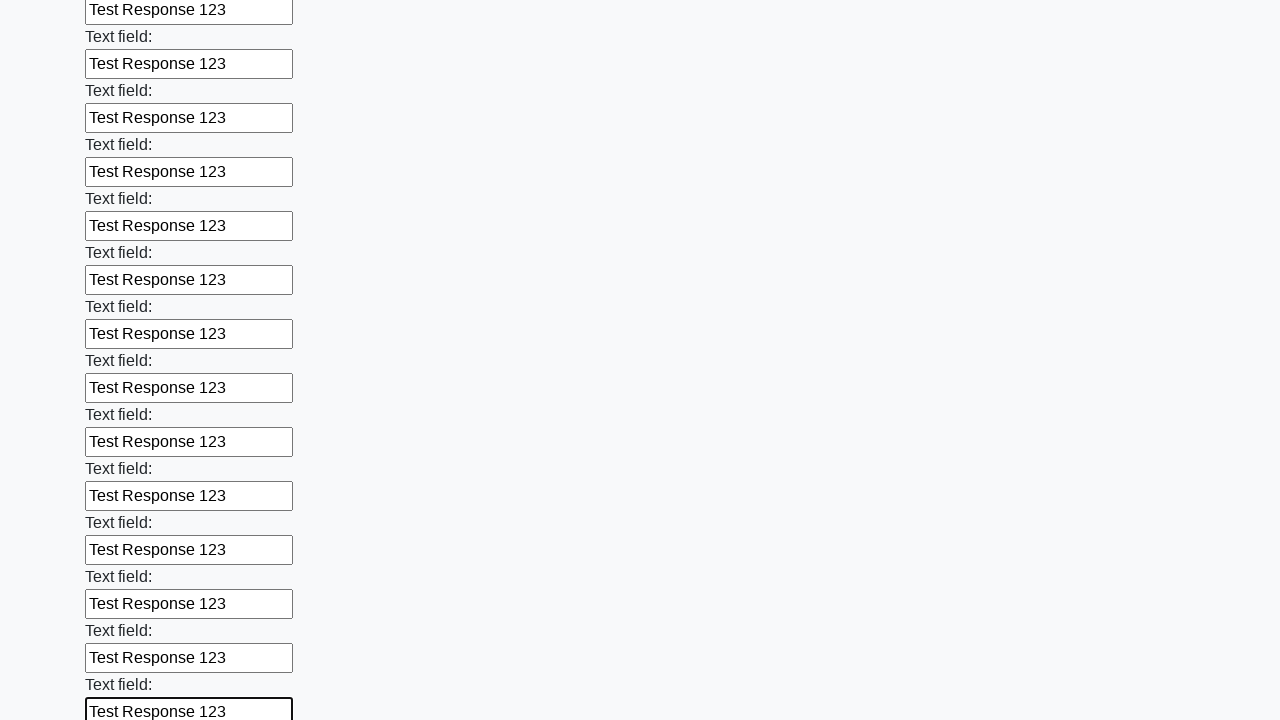

Filled text input field with 'Test Response 123' on [type='text'] >> nth=44
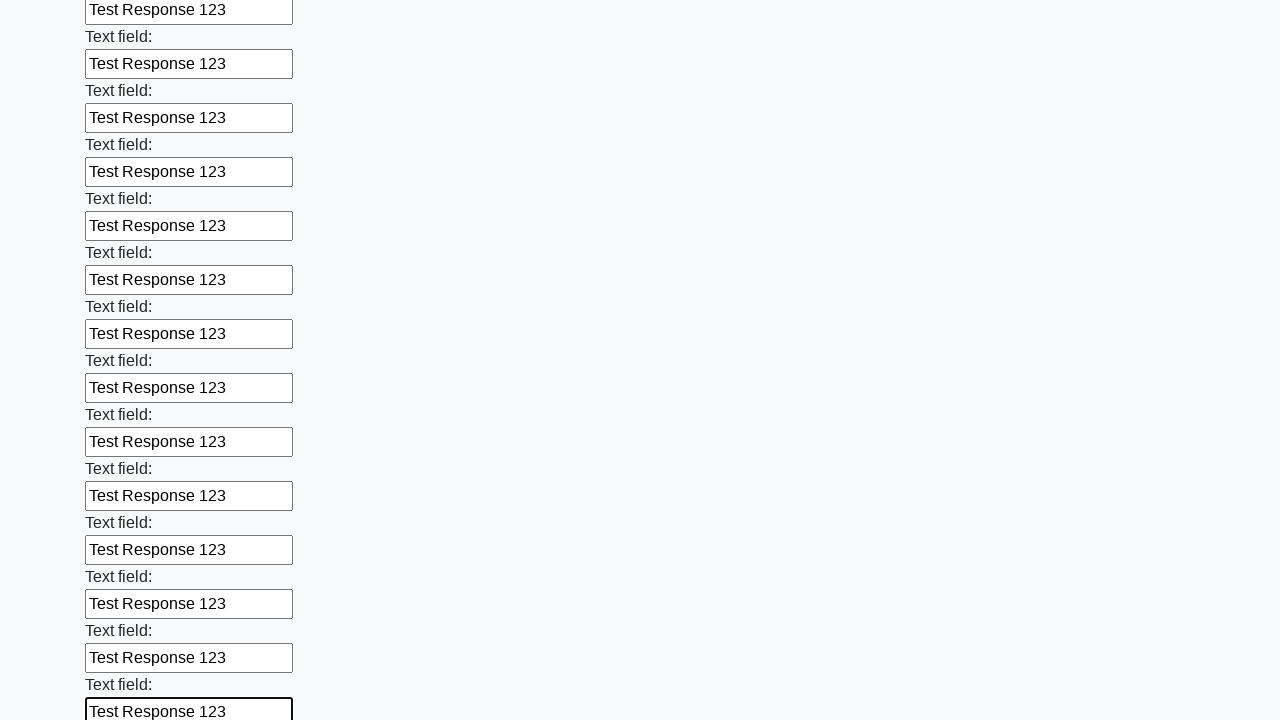

Filled text input field with 'Test Response 123' on [type='text'] >> nth=45
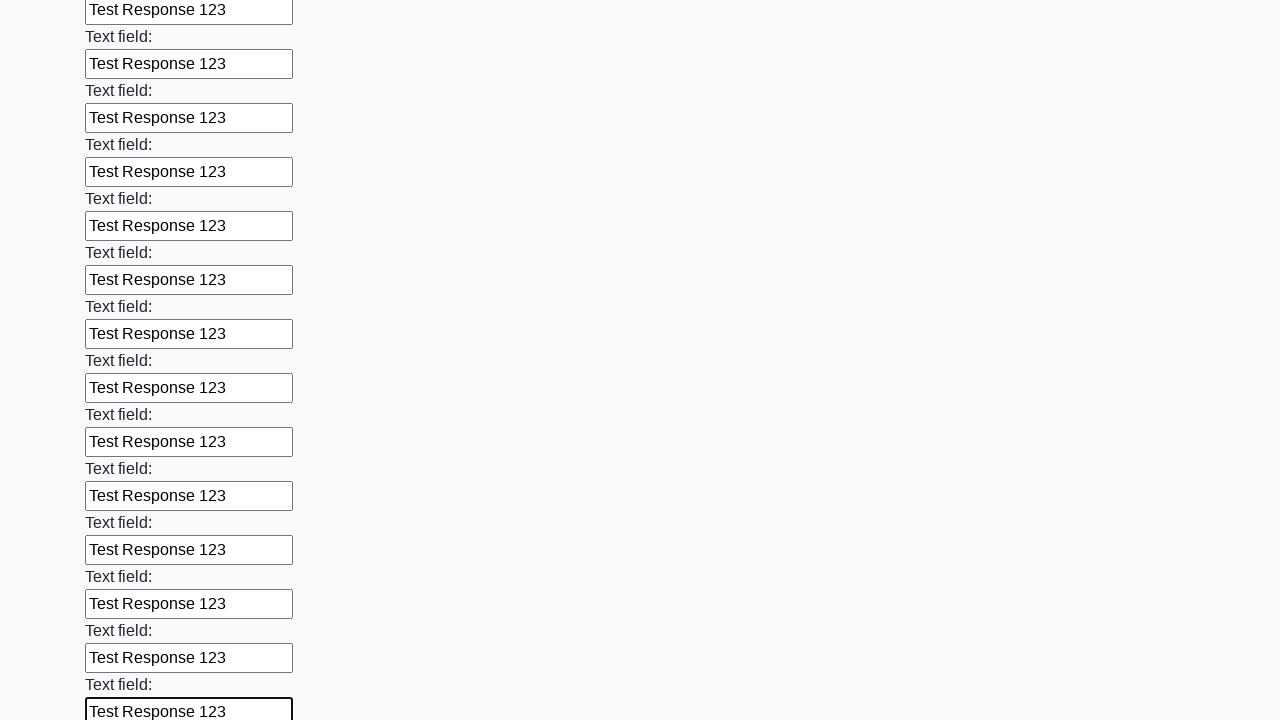

Filled text input field with 'Test Response 123' on [type='text'] >> nth=46
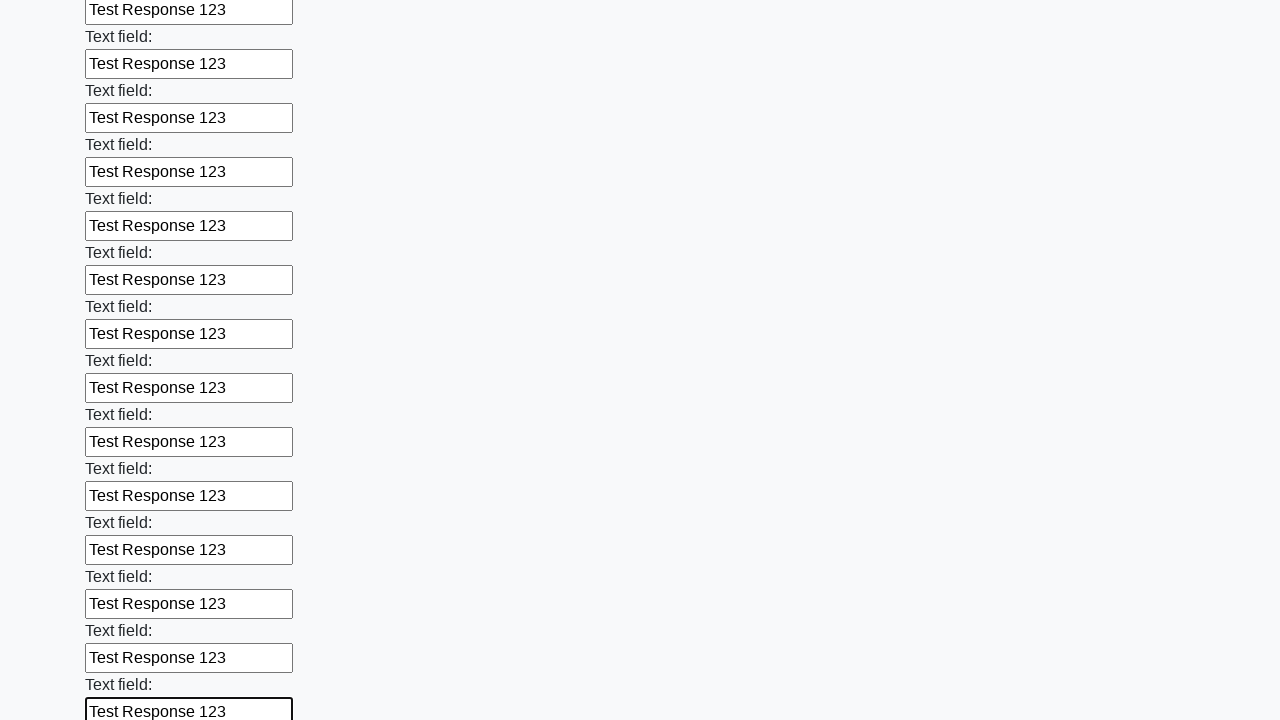

Filled text input field with 'Test Response 123' on [type='text'] >> nth=47
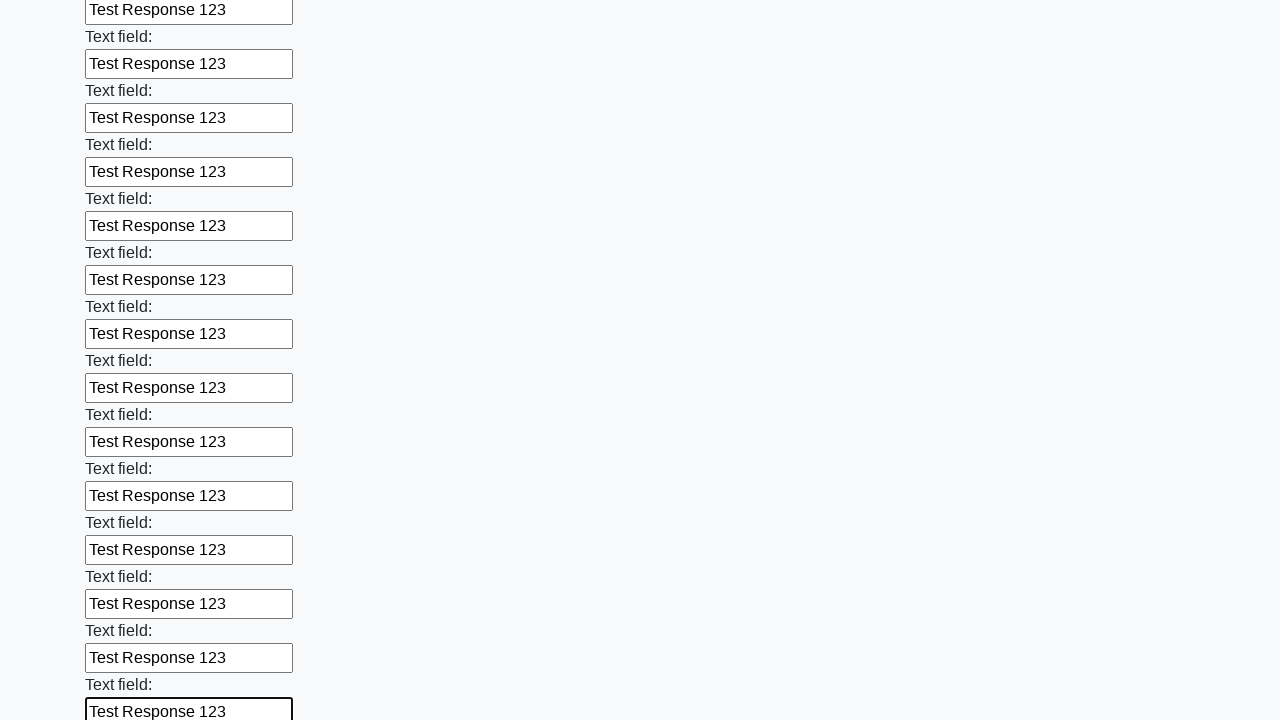

Filled text input field with 'Test Response 123' on [type='text'] >> nth=48
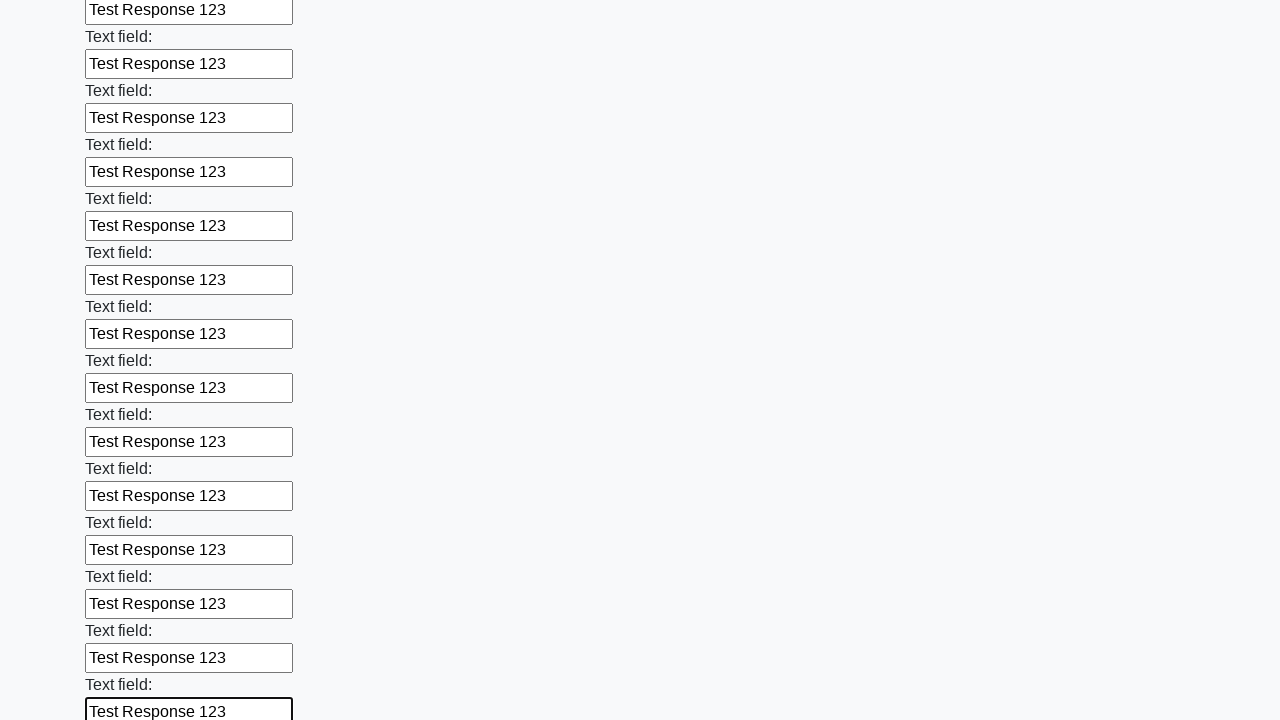

Filled text input field with 'Test Response 123' on [type='text'] >> nth=49
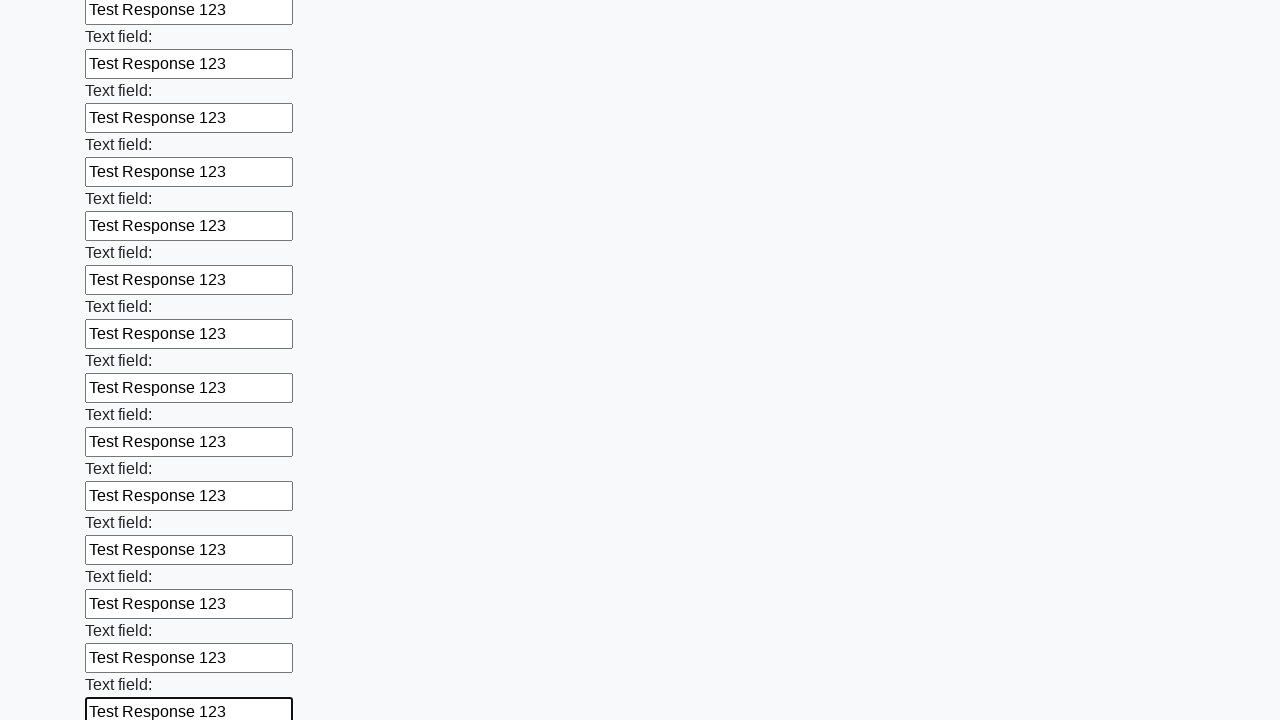

Filled text input field with 'Test Response 123' on [type='text'] >> nth=50
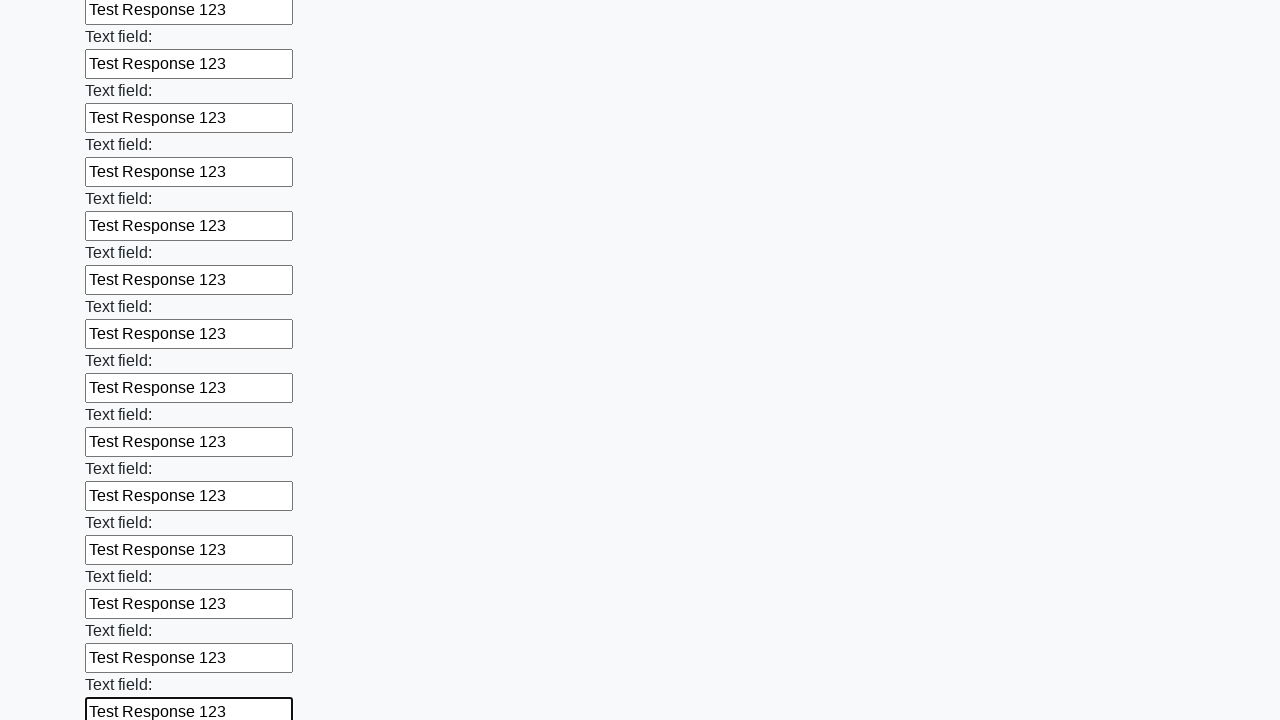

Filled text input field with 'Test Response 123' on [type='text'] >> nth=51
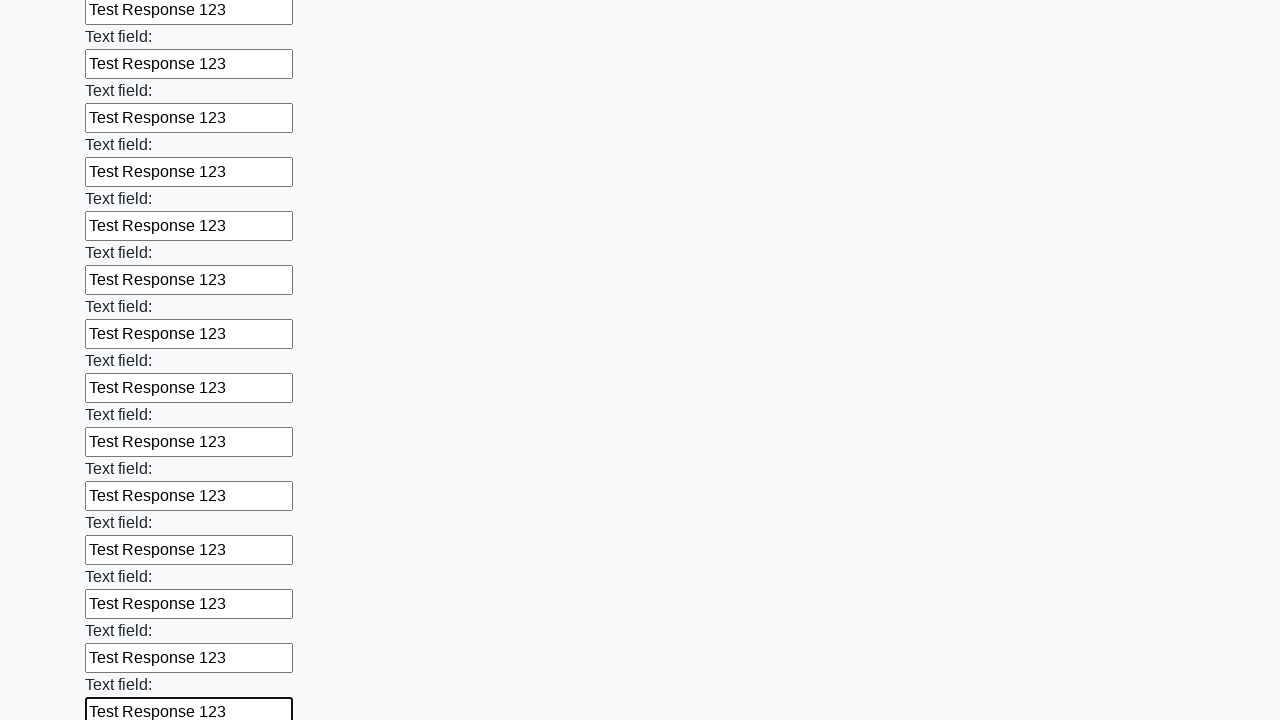

Filled text input field with 'Test Response 123' on [type='text'] >> nth=52
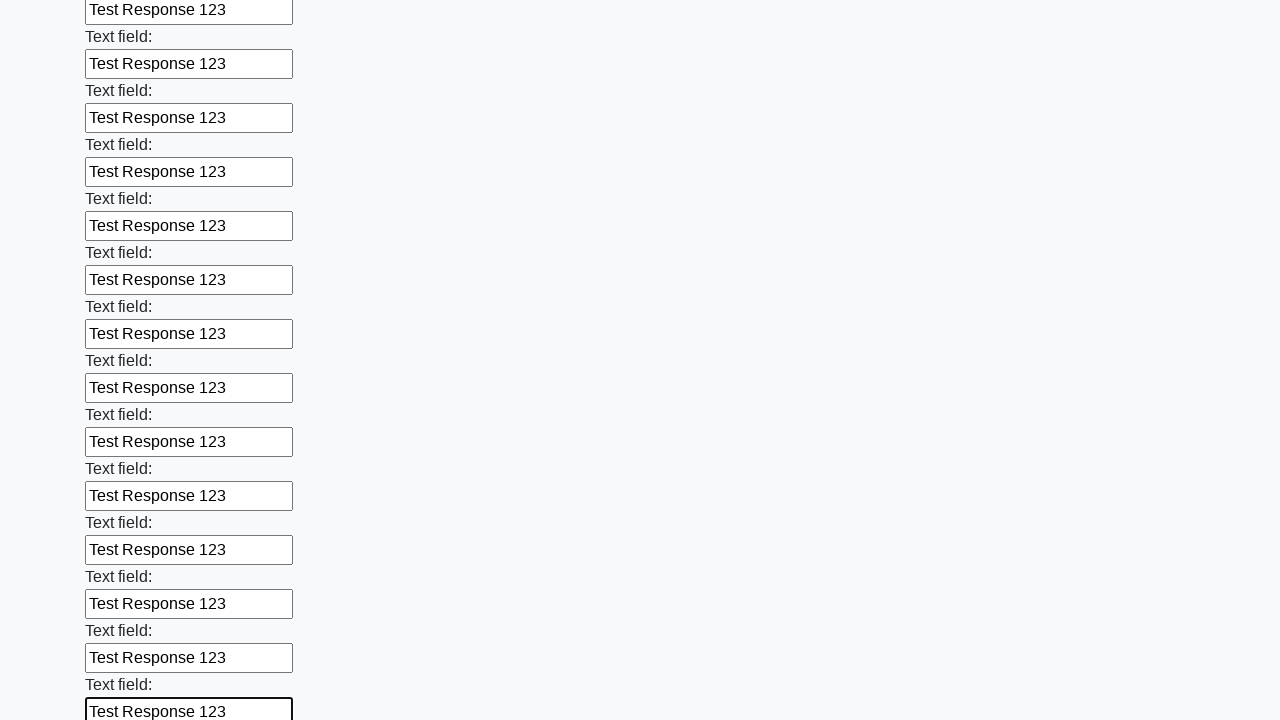

Filled text input field with 'Test Response 123' on [type='text'] >> nth=53
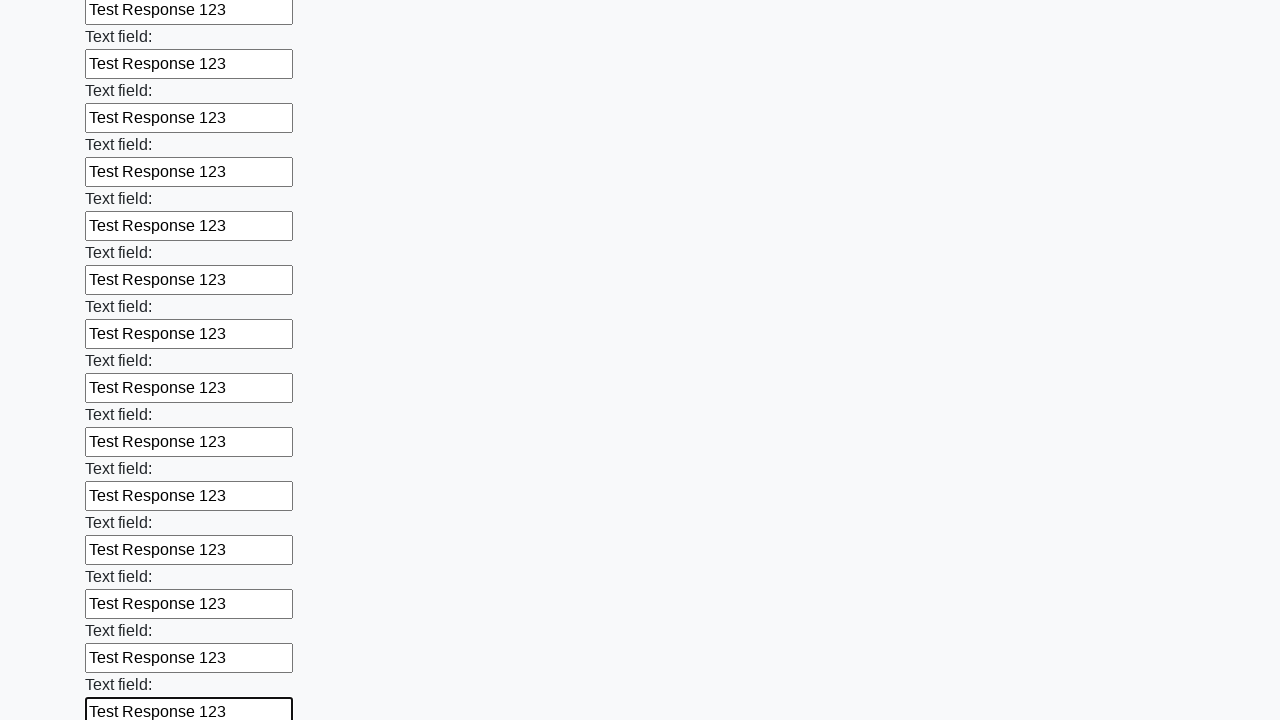

Filled text input field with 'Test Response 123' on [type='text'] >> nth=54
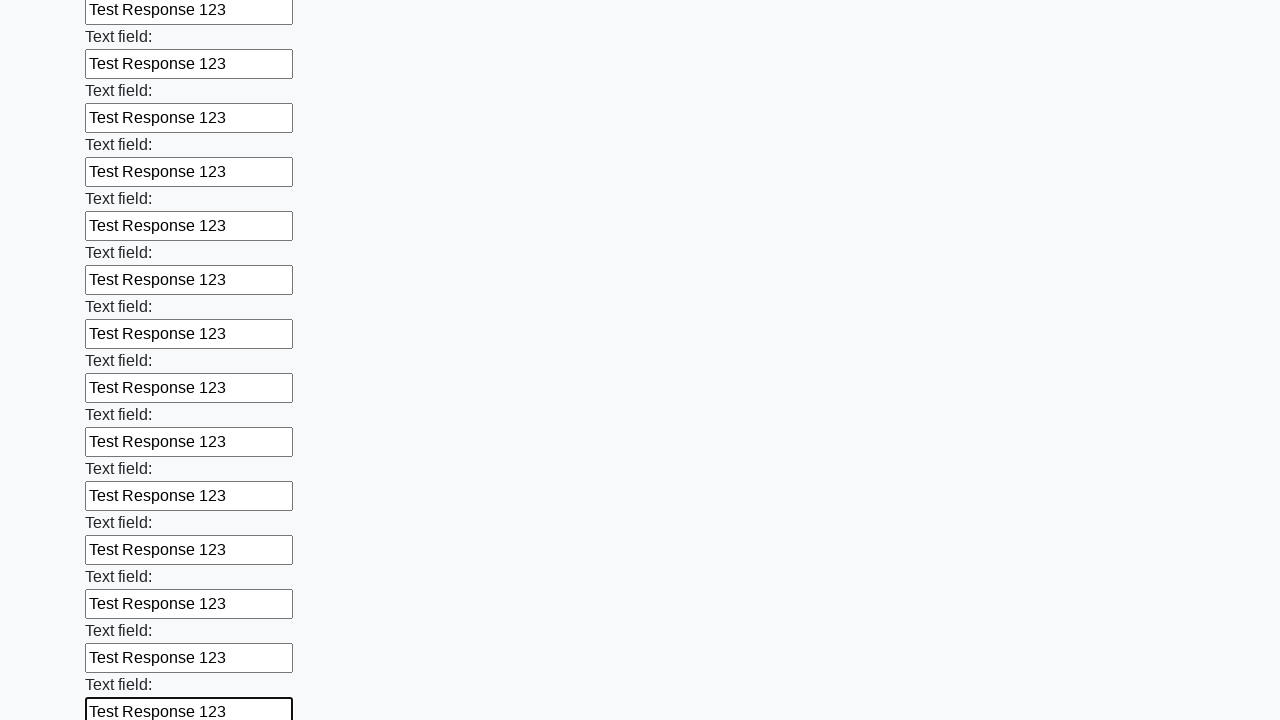

Filled text input field with 'Test Response 123' on [type='text'] >> nth=55
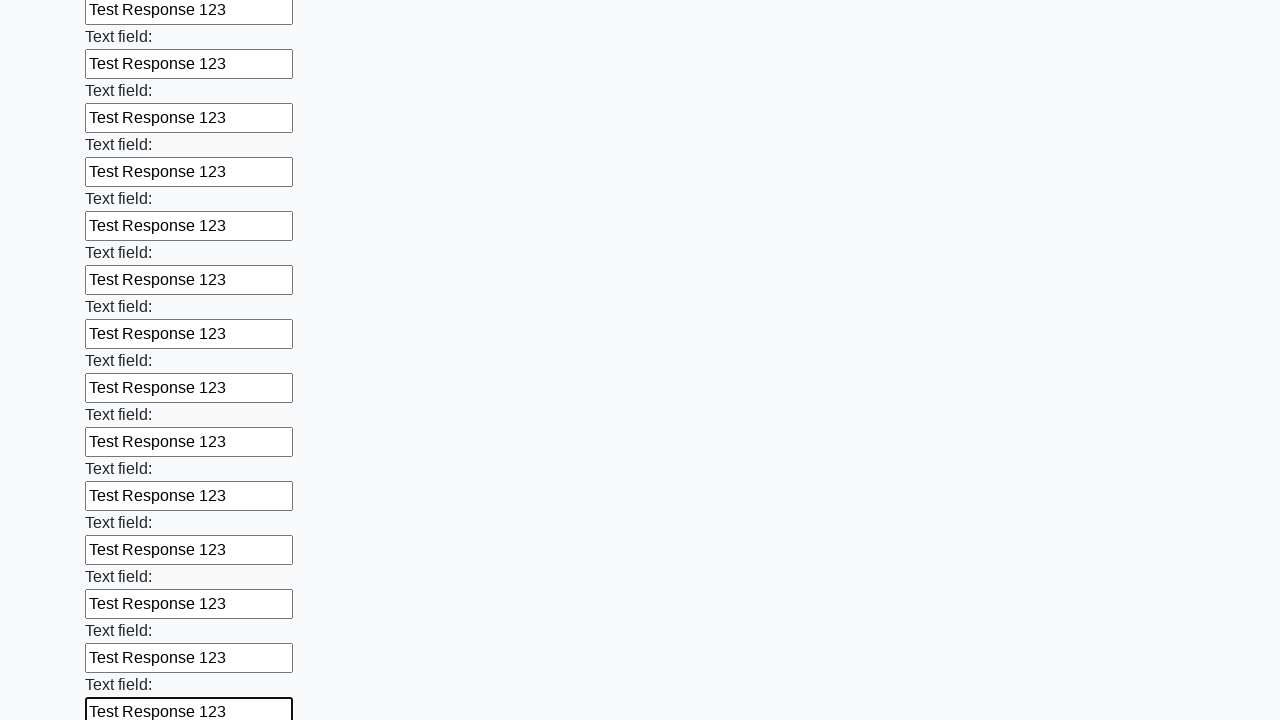

Filled text input field with 'Test Response 123' on [type='text'] >> nth=56
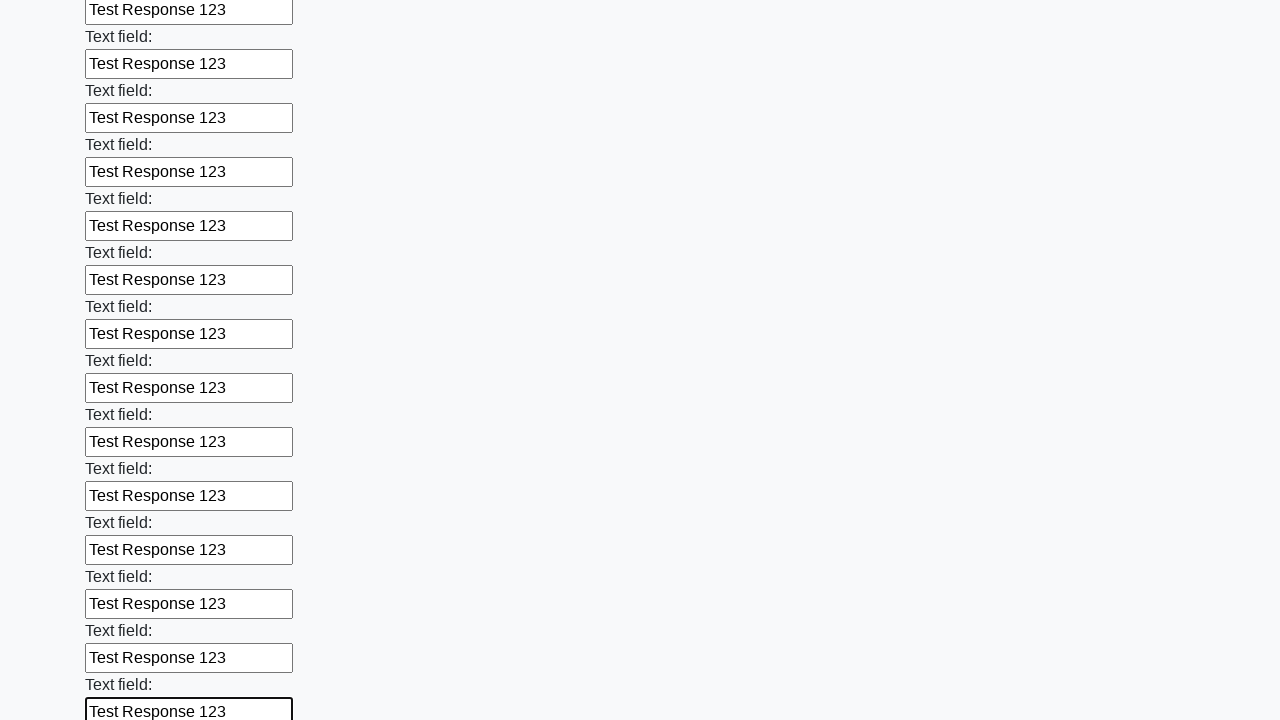

Filled text input field with 'Test Response 123' on [type='text'] >> nth=57
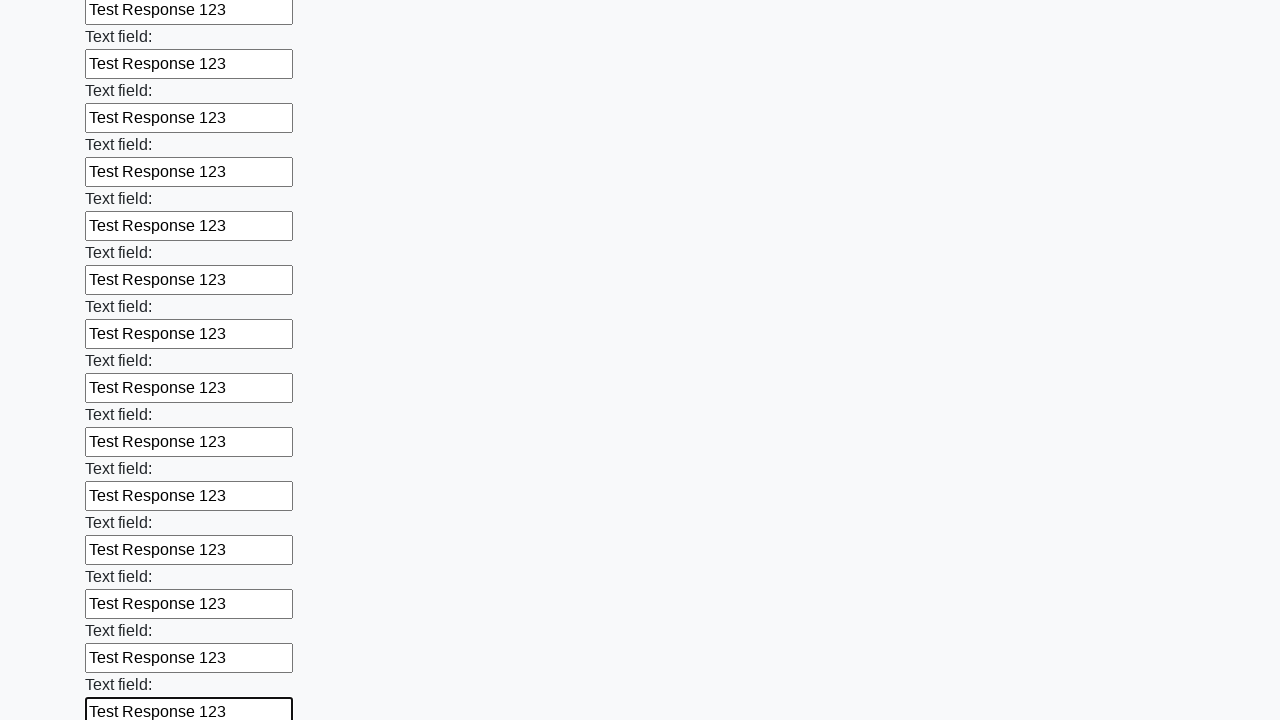

Filled text input field with 'Test Response 123' on [type='text'] >> nth=58
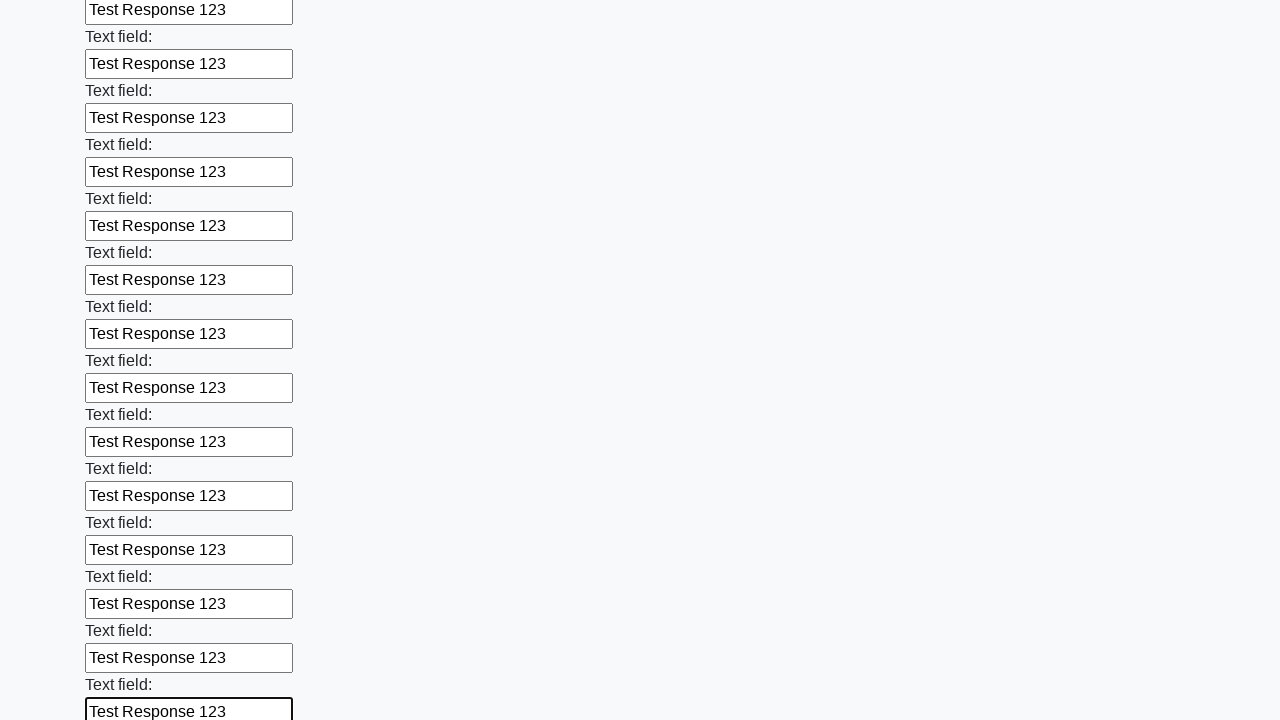

Filled text input field with 'Test Response 123' on [type='text'] >> nth=59
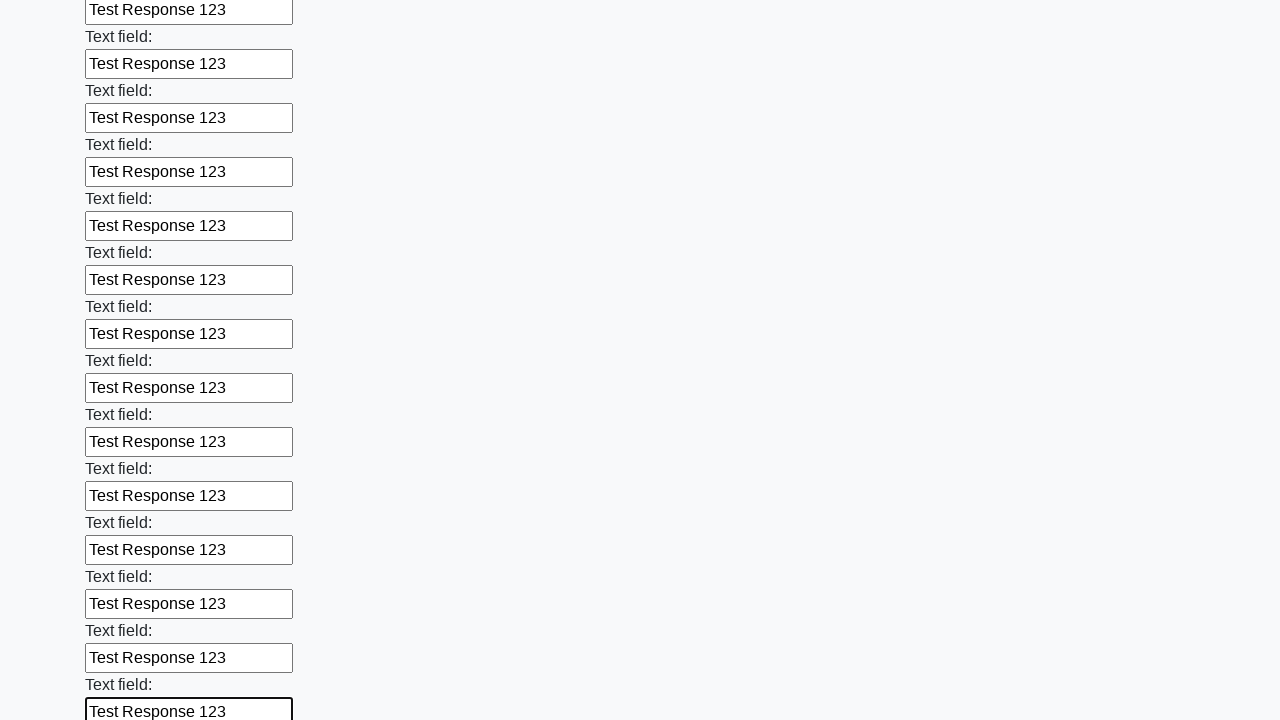

Filled text input field with 'Test Response 123' on [type='text'] >> nth=60
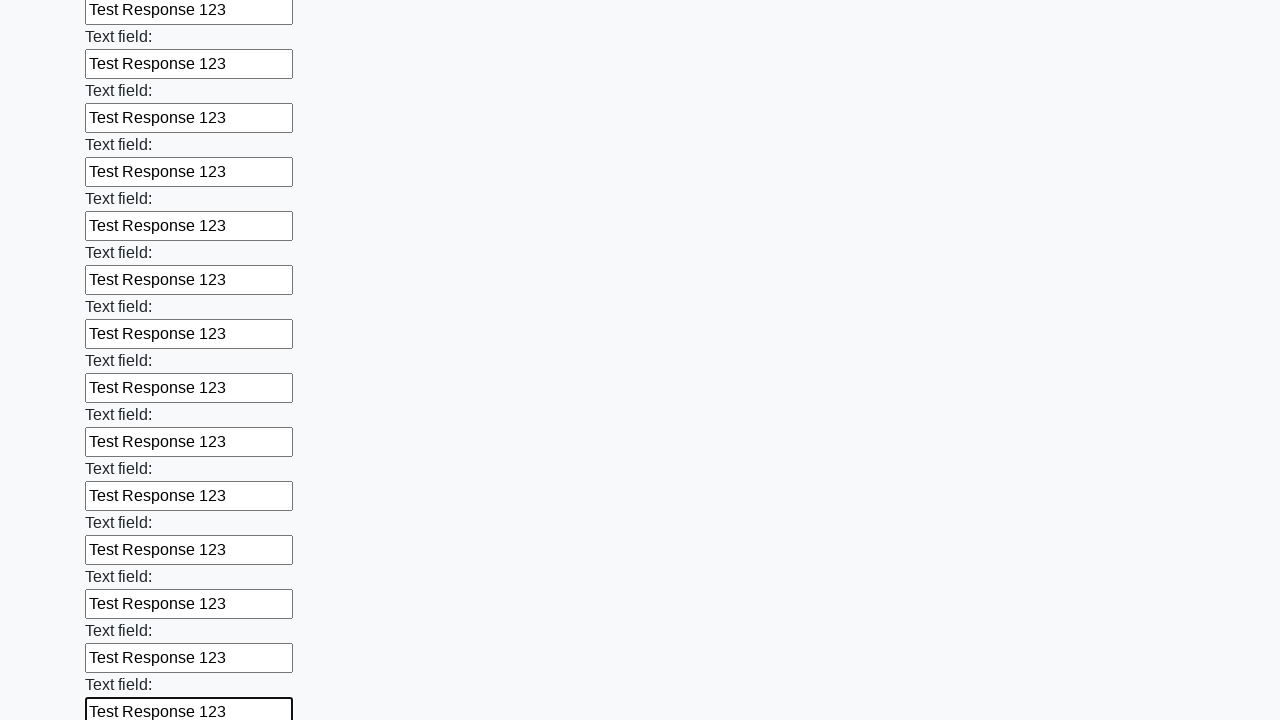

Filled text input field with 'Test Response 123' on [type='text'] >> nth=61
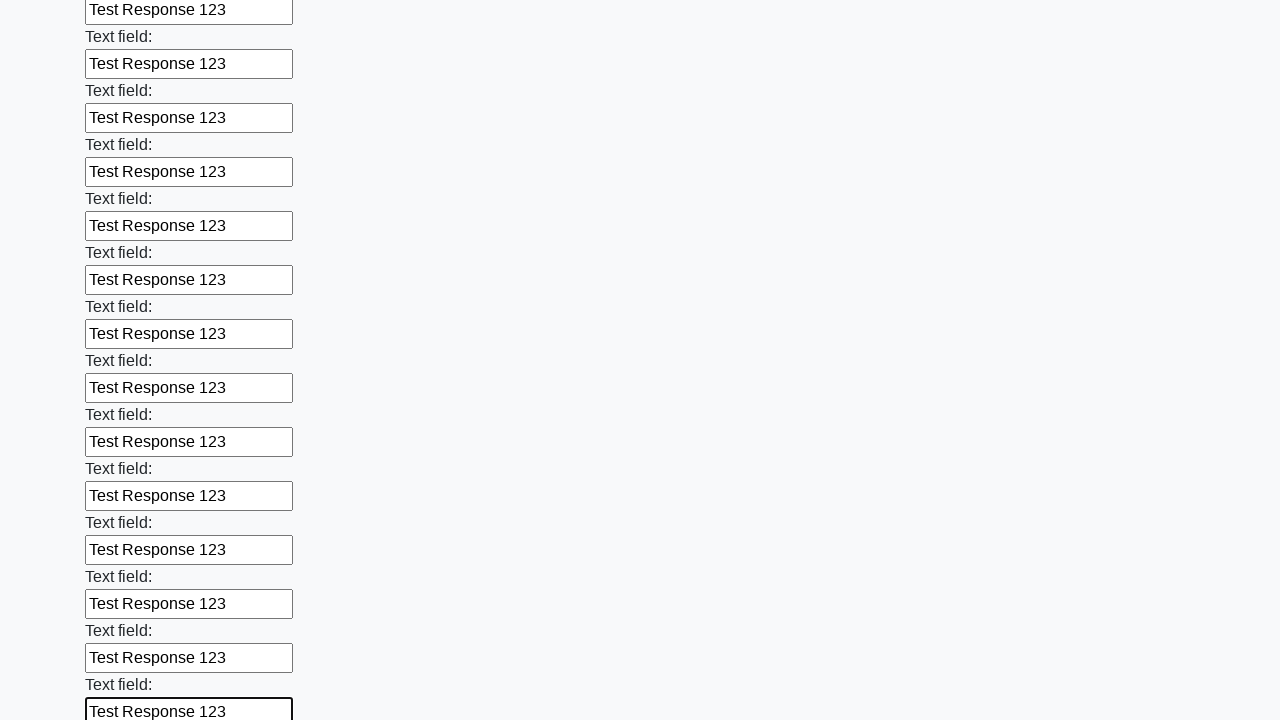

Filled text input field with 'Test Response 123' on [type='text'] >> nth=62
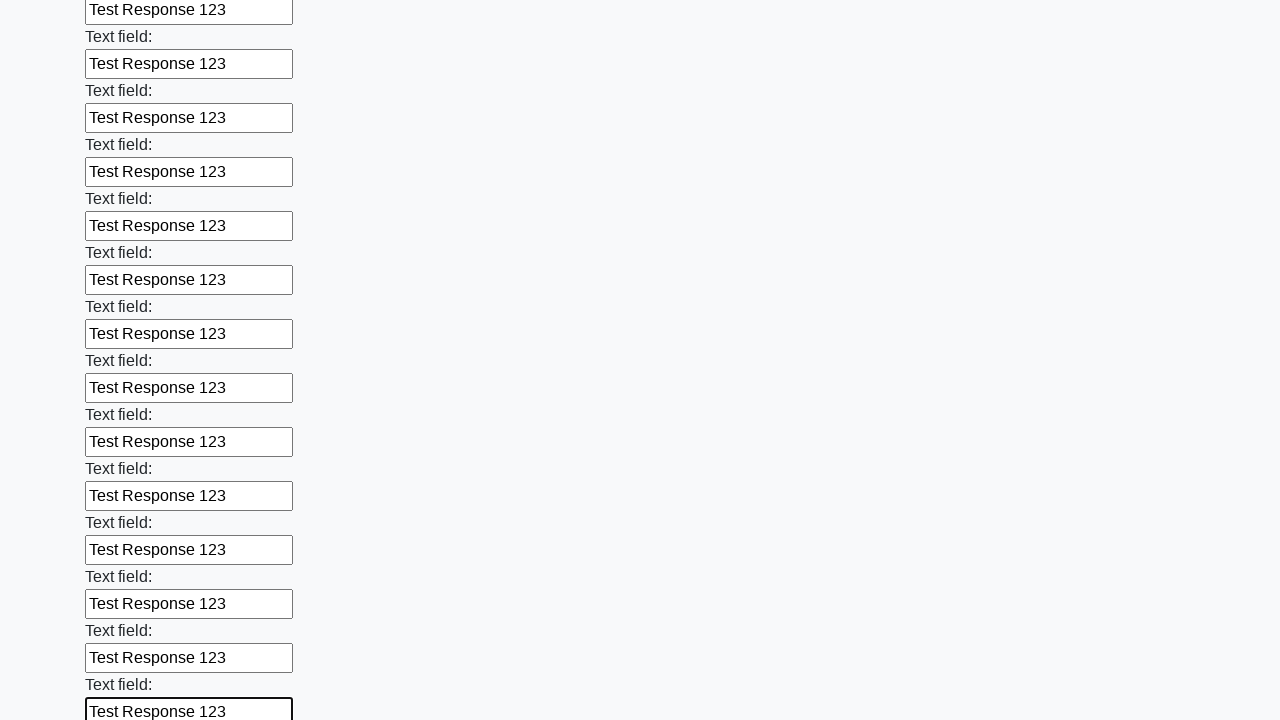

Filled text input field with 'Test Response 123' on [type='text'] >> nth=63
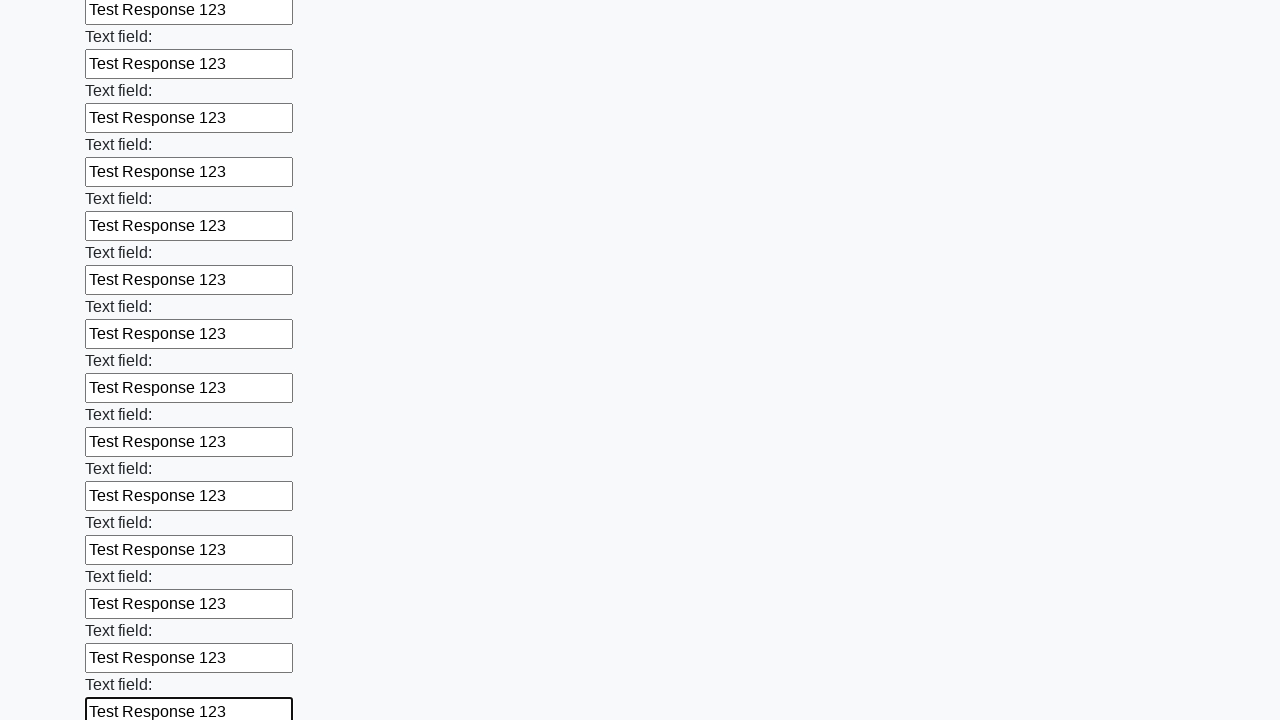

Filled text input field with 'Test Response 123' on [type='text'] >> nth=64
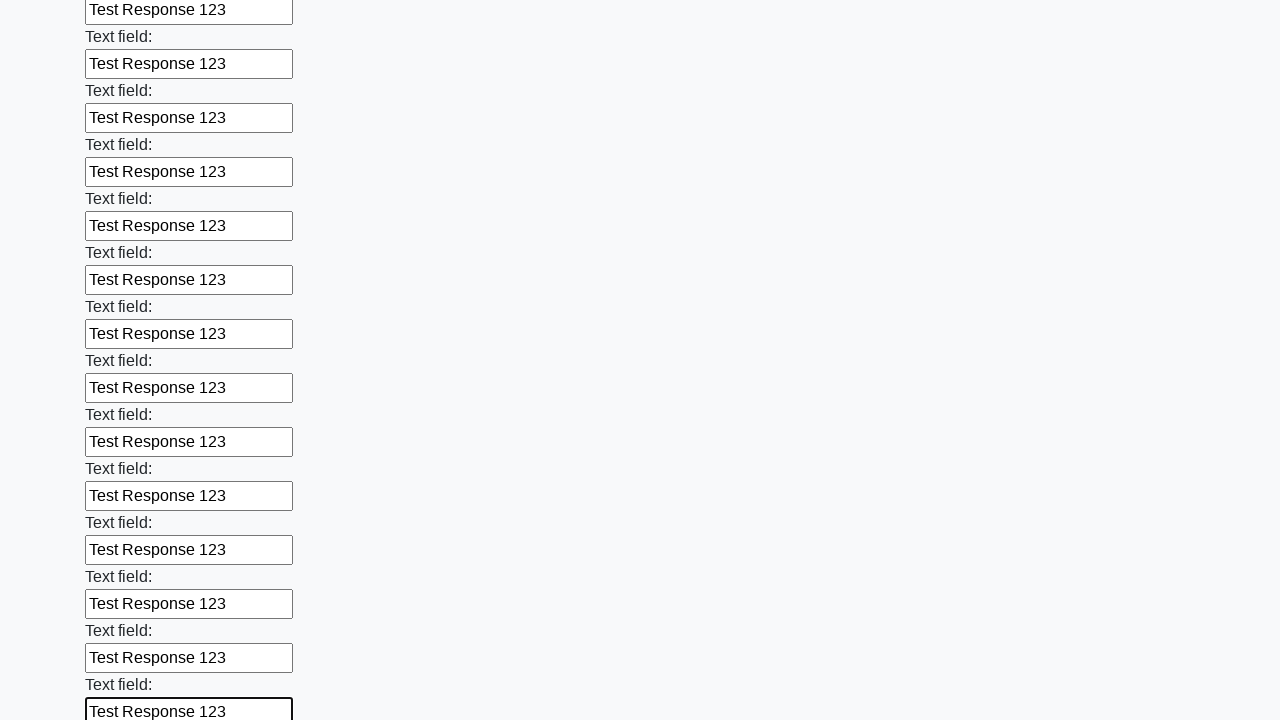

Filled text input field with 'Test Response 123' on [type='text'] >> nth=65
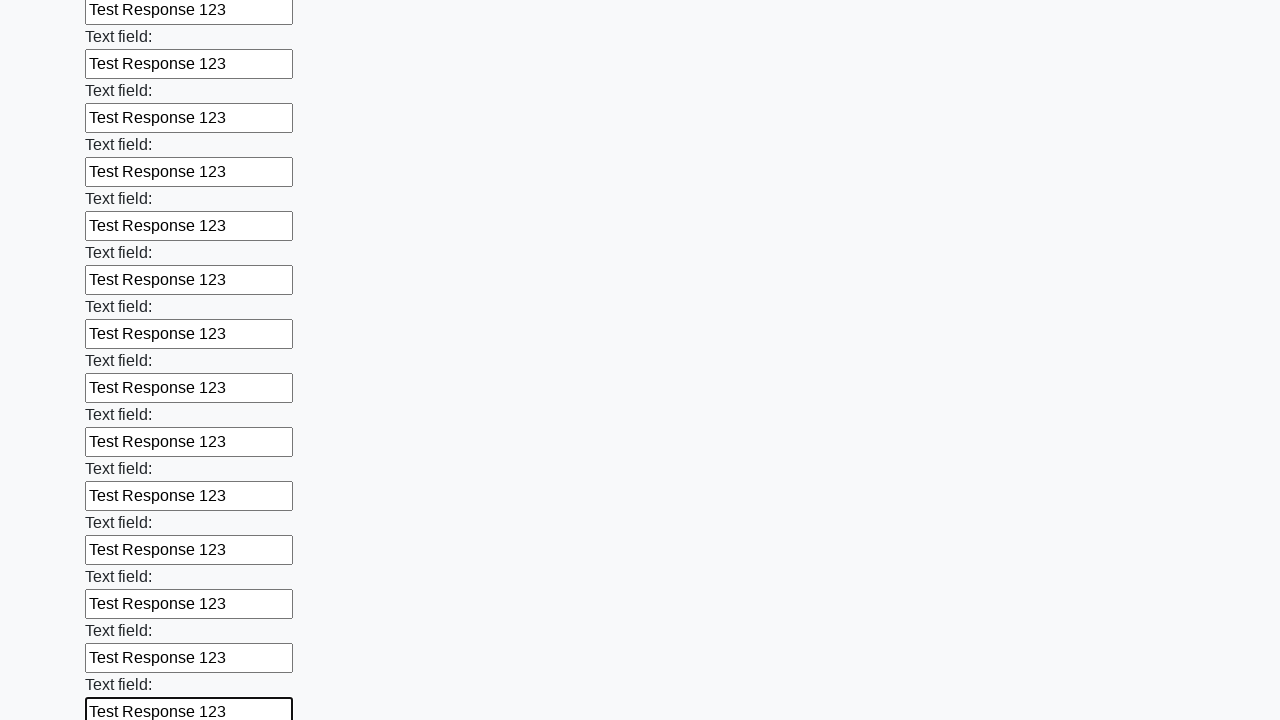

Filled text input field with 'Test Response 123' on [type='text'] >> nth=66
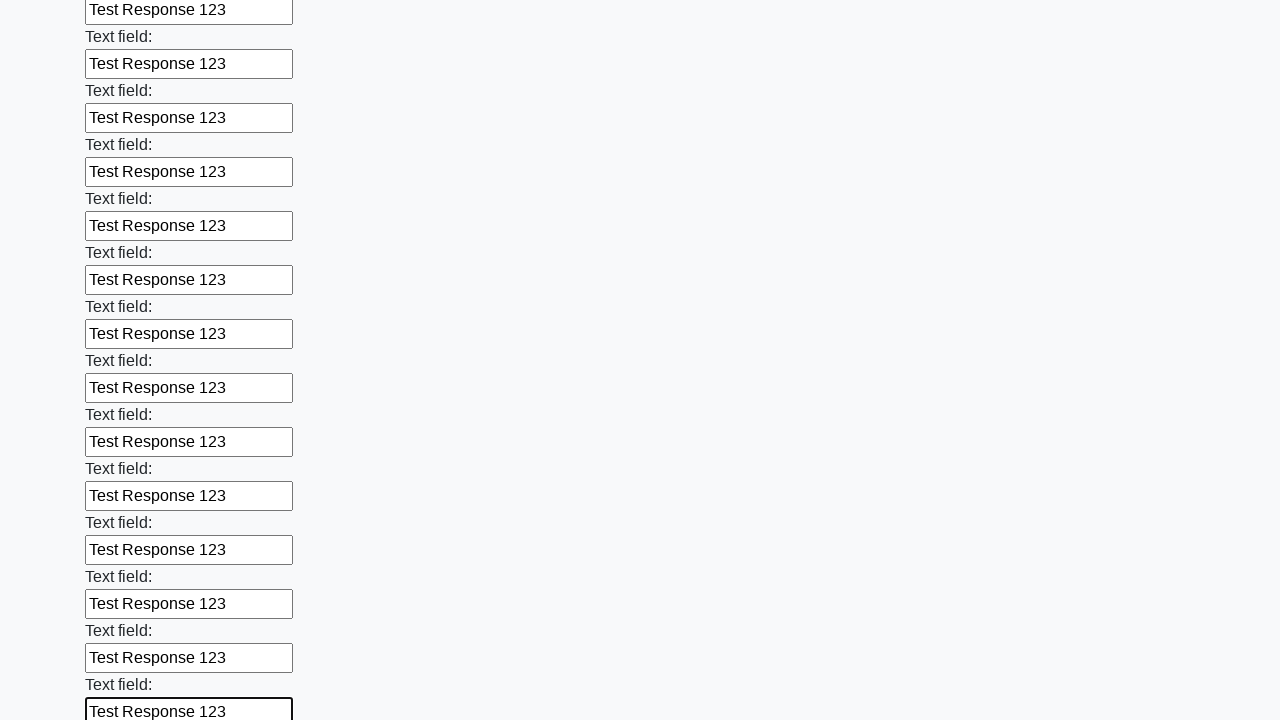

Filled text input field with 'Test Response 123' on [type='text'] >> nth=67
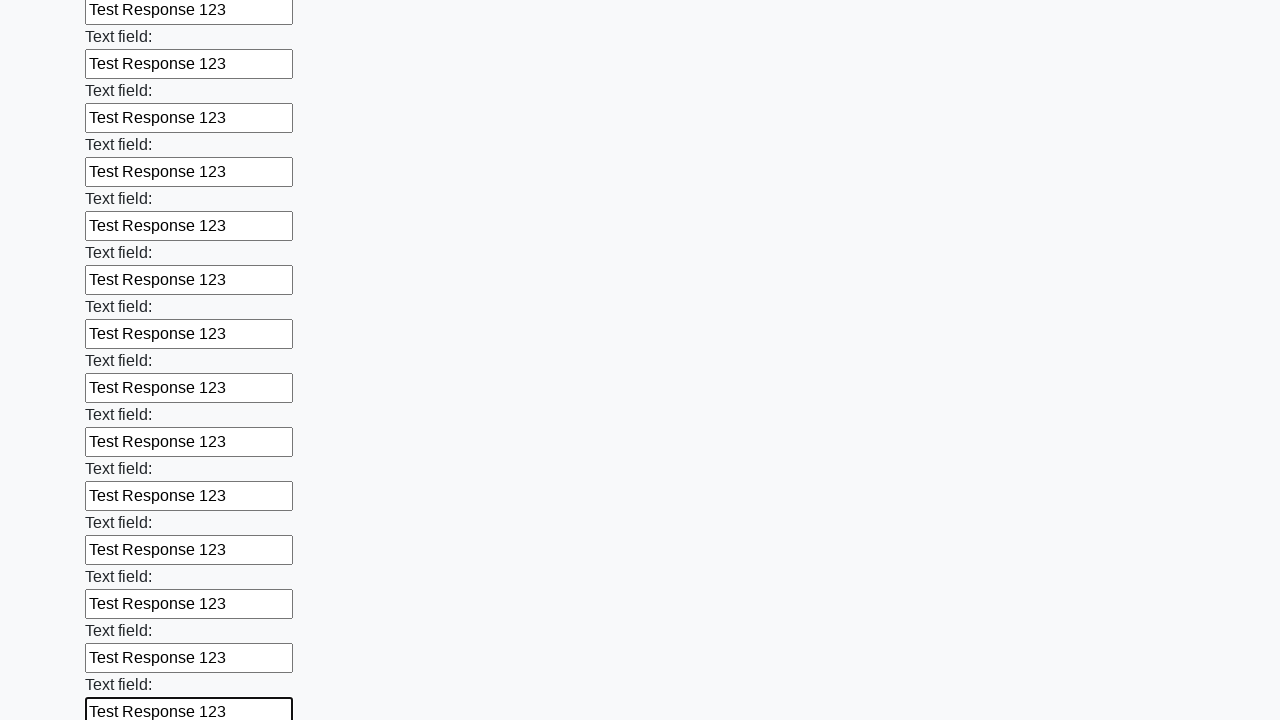

Filled text input field with 'Test Response 123' on [type='text'] >> nth=68
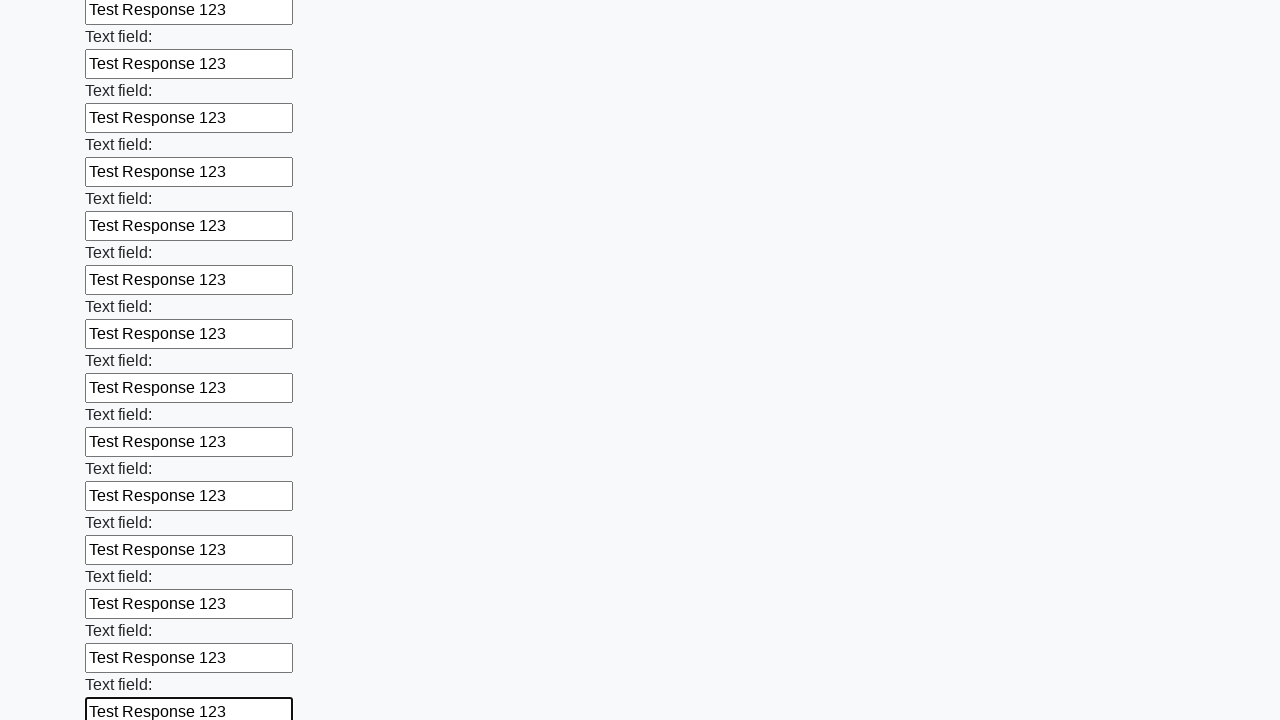

Filled text input field with 'Test Response 123' on [type='text'] >> nth=69
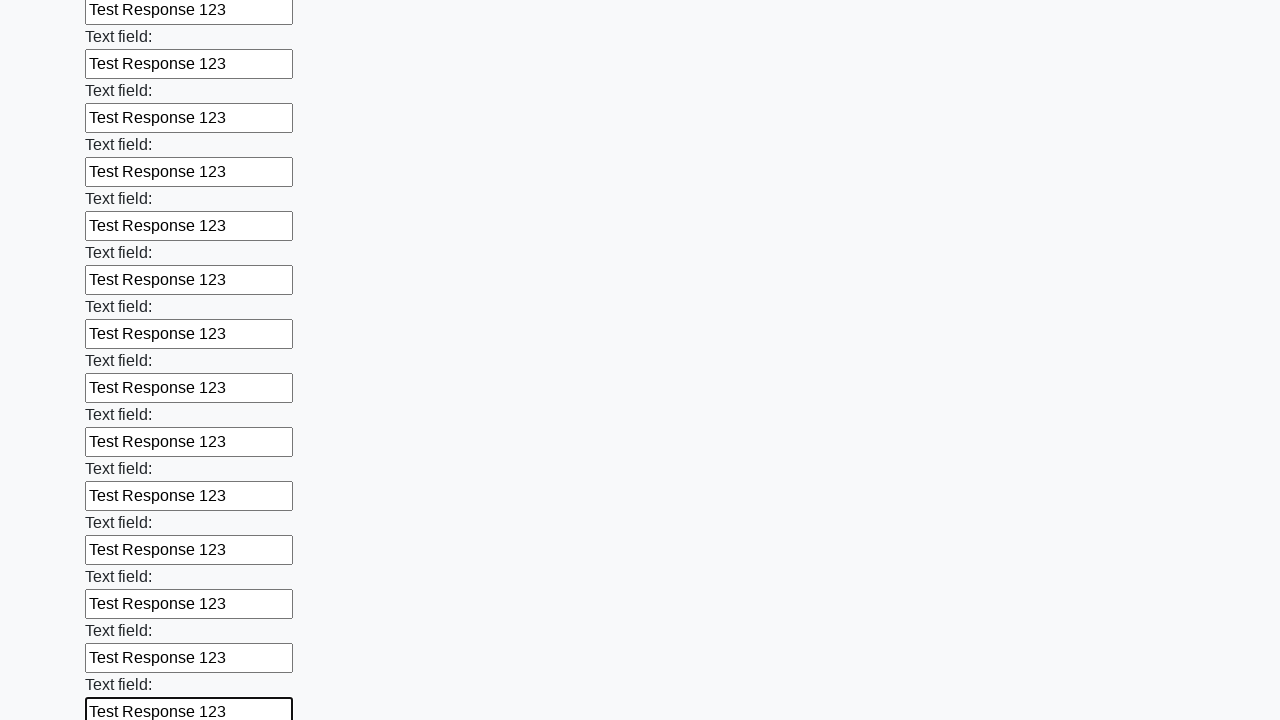

Filled text input field with 'Test Response 123' on [type='text'] >> nth=70
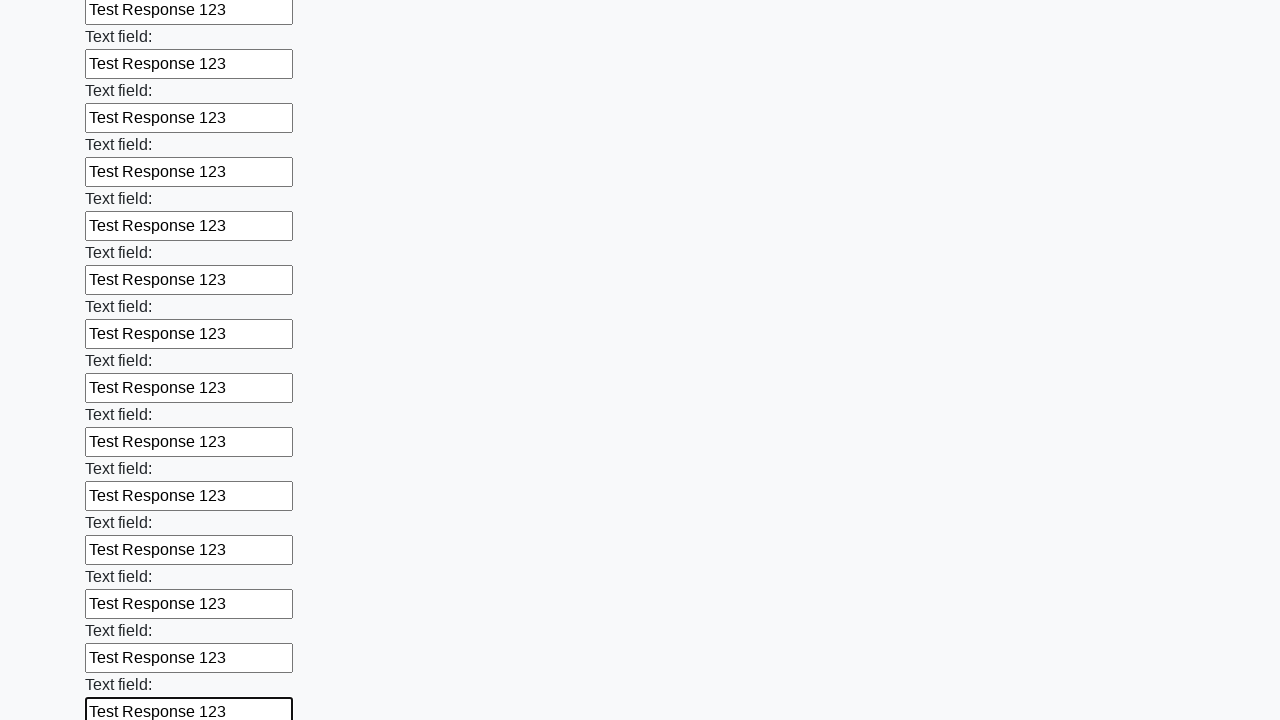

Filled text input field with 'Test Response 123' on [type='text'] >> nth=71
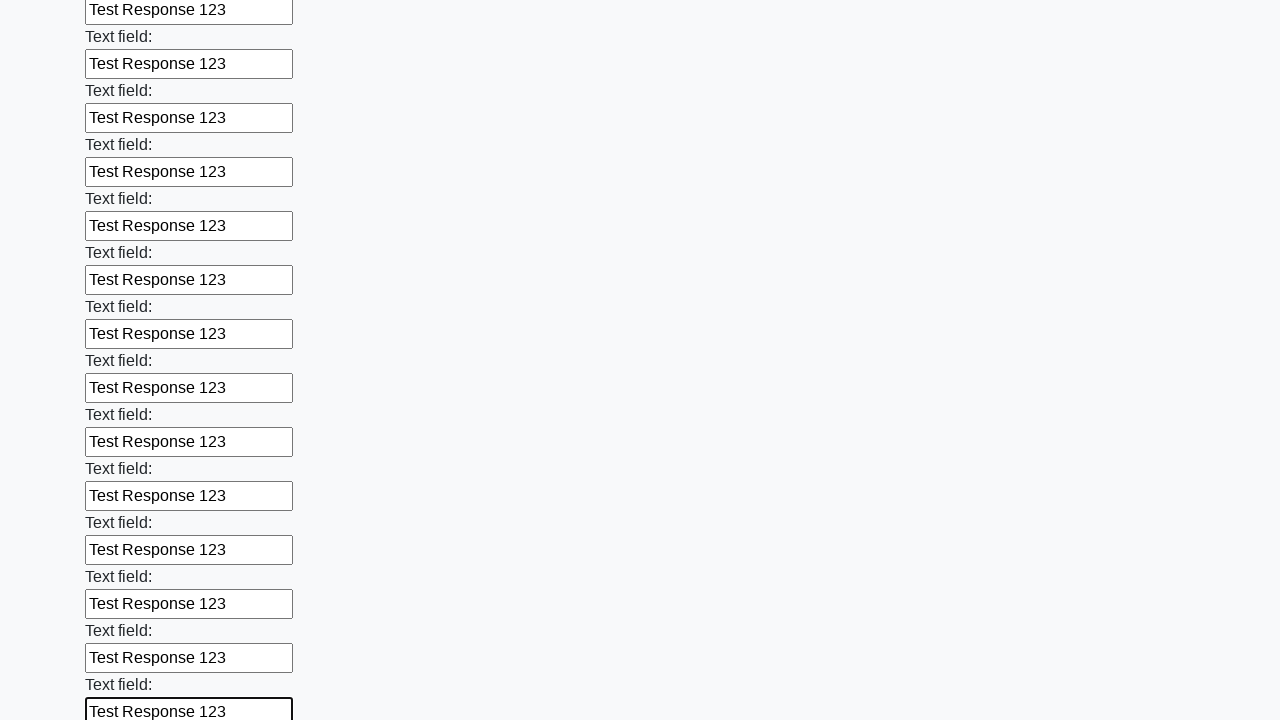

Filled text input field with 'Test Response 123' on [type='text'] >> nth=72
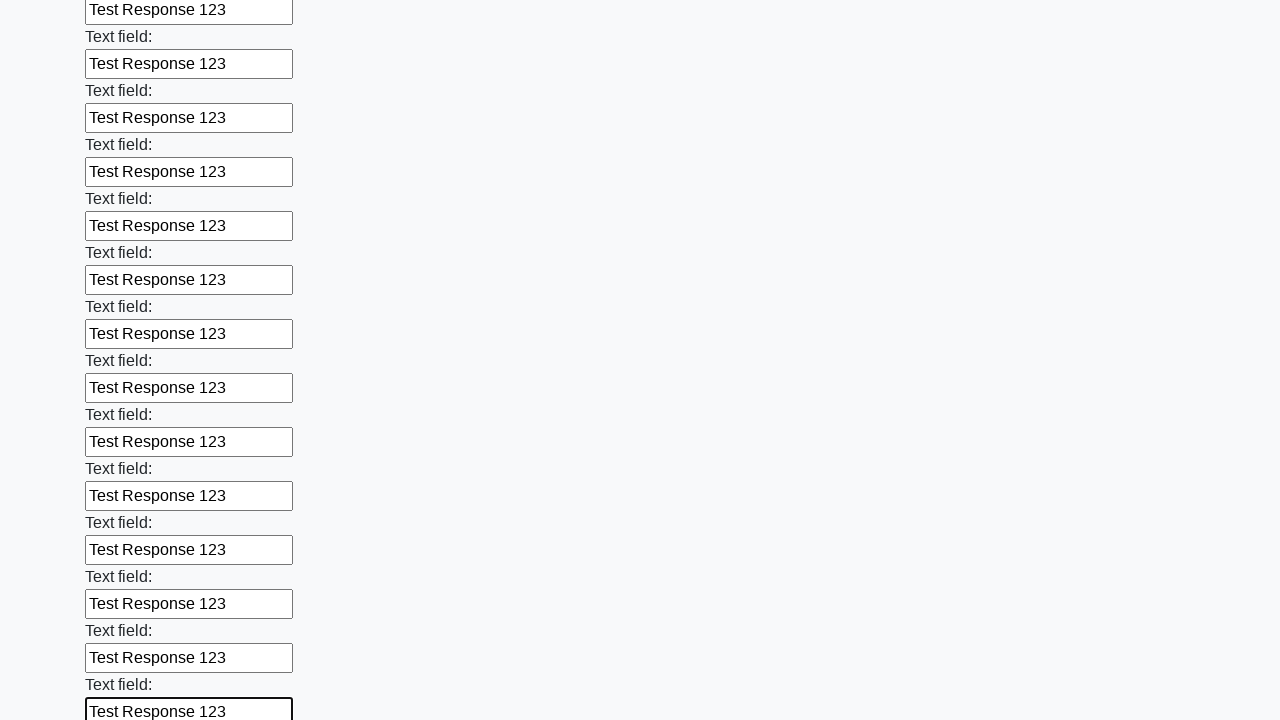

Filled text input field with 'Test Response 123' on [type='text'] >> nth=73
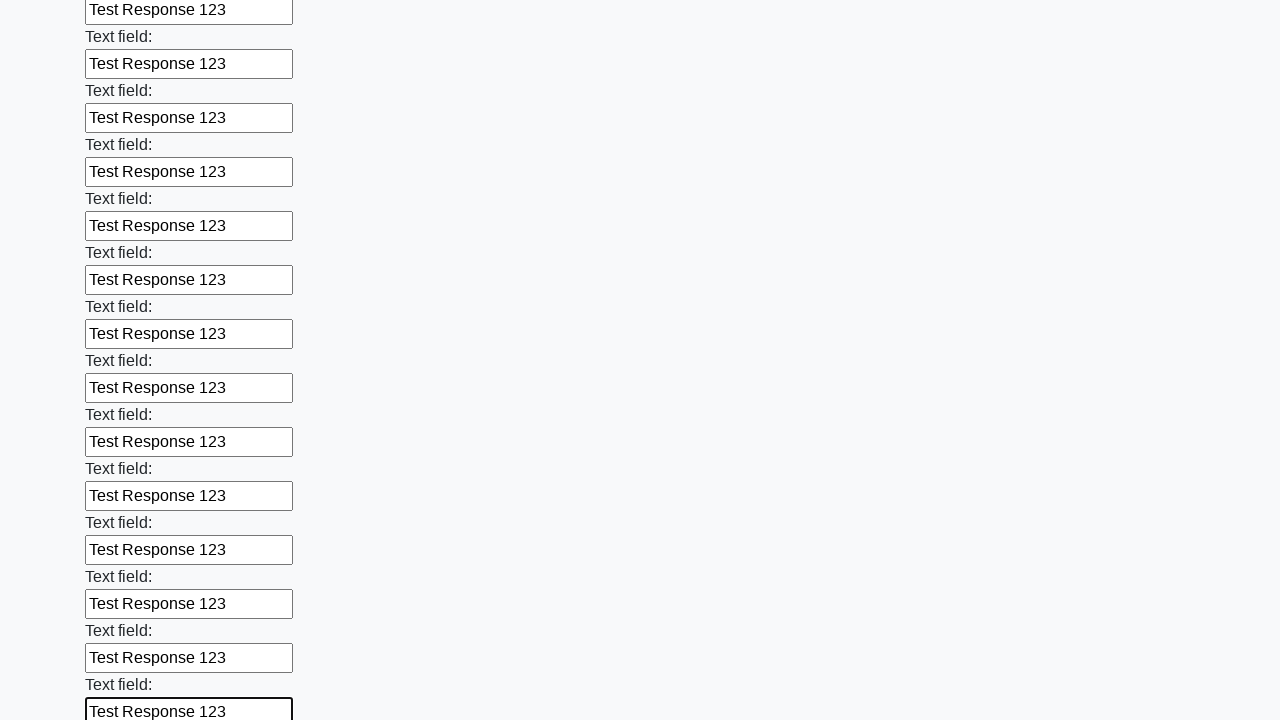

Filled text input field with 'Test Response 123' on [type='text'] >> nth=74
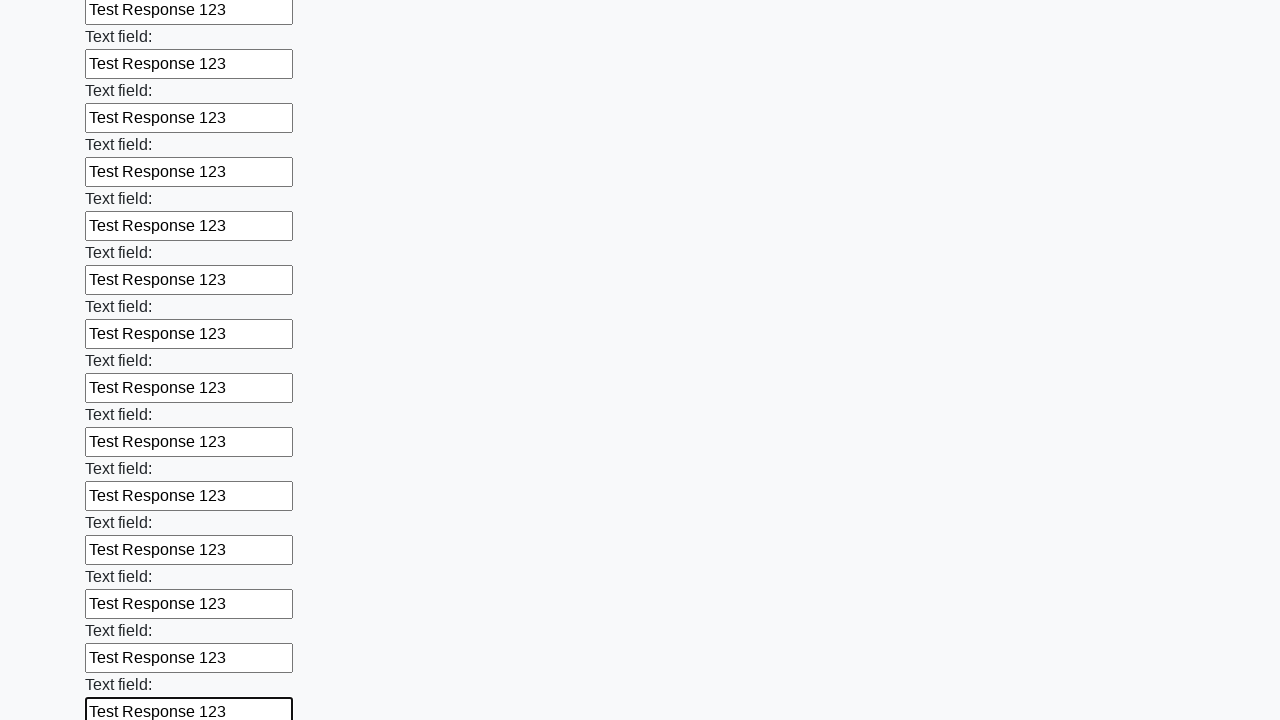

Filled text input field with 'Test Response 123' on [type='text'] >> nth=75
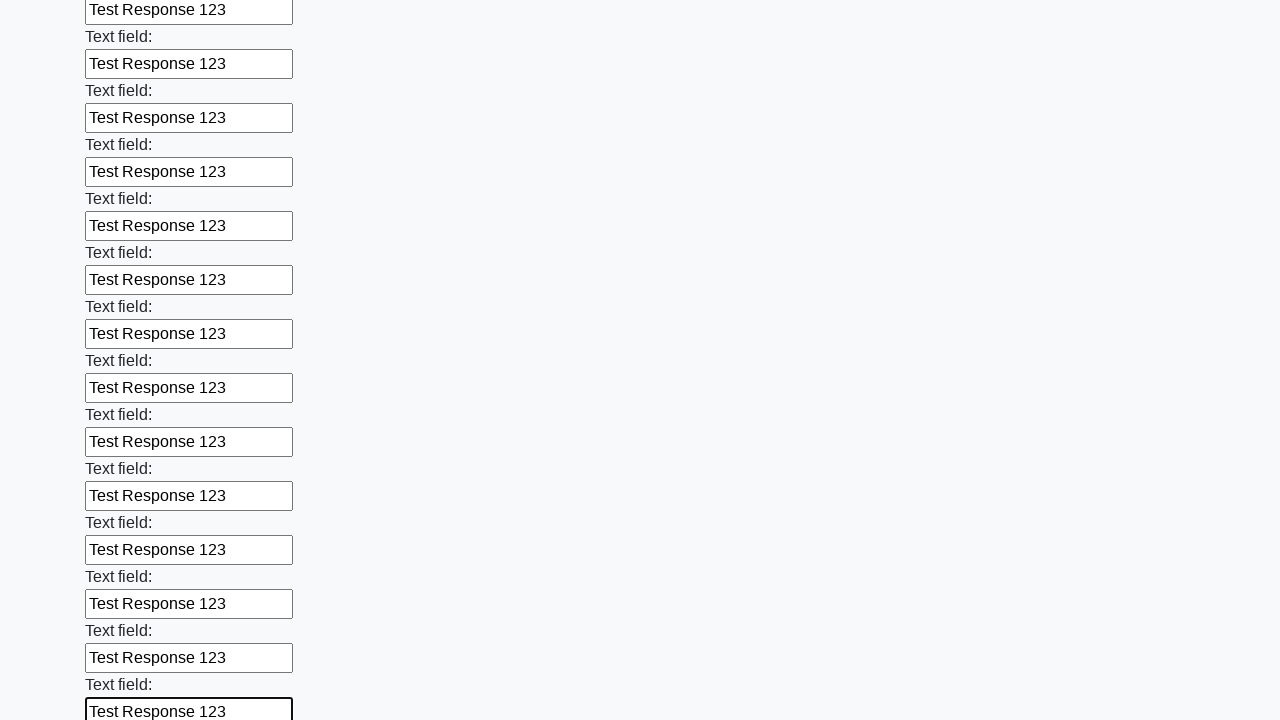

Filled text input field with 'Test Response 123' on [type='text'] >> nth=76
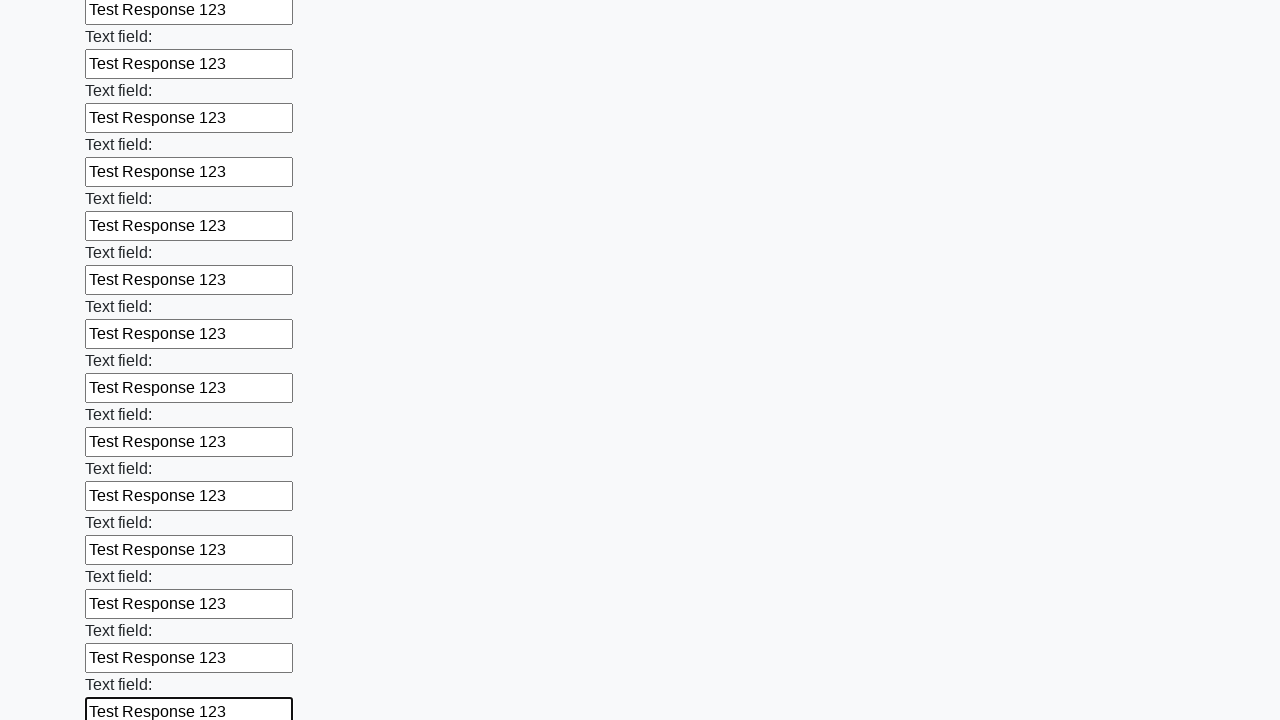

Filled text input field with 'Test Response 123' on [type='text'] >> nth=77
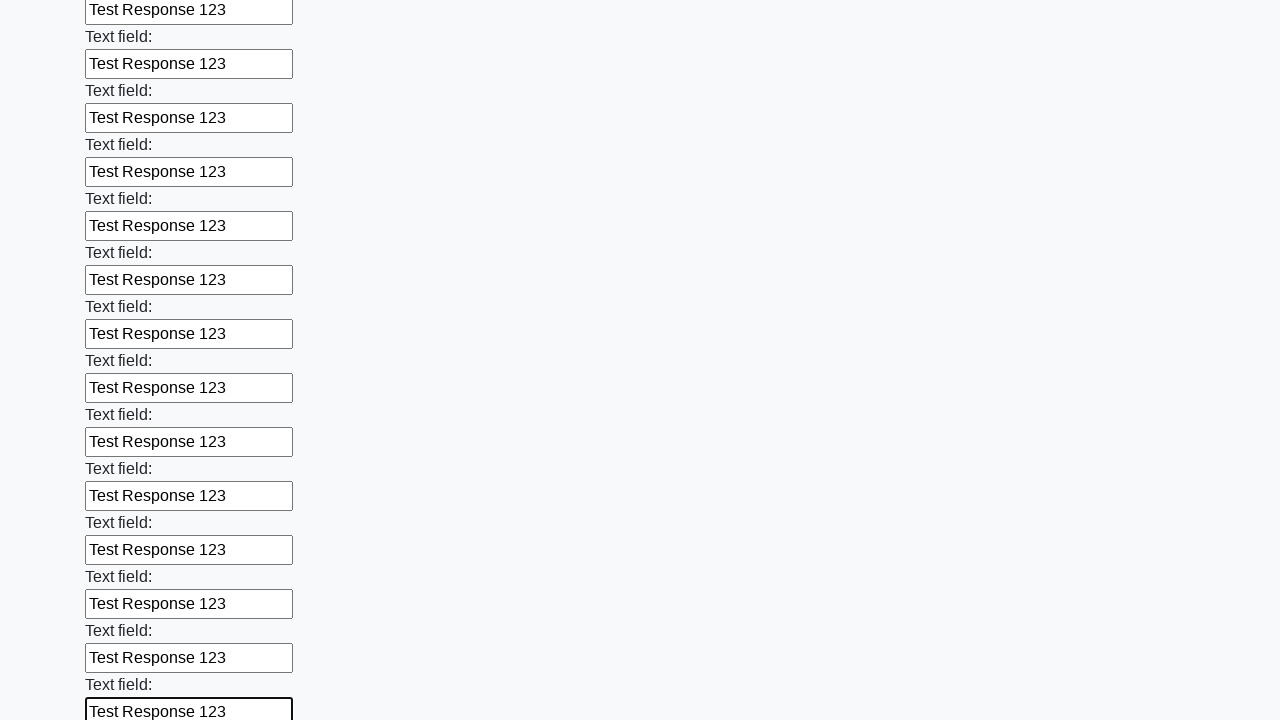

Filled text input field with 'Test Response 123' on [type='text'] >> nth=78
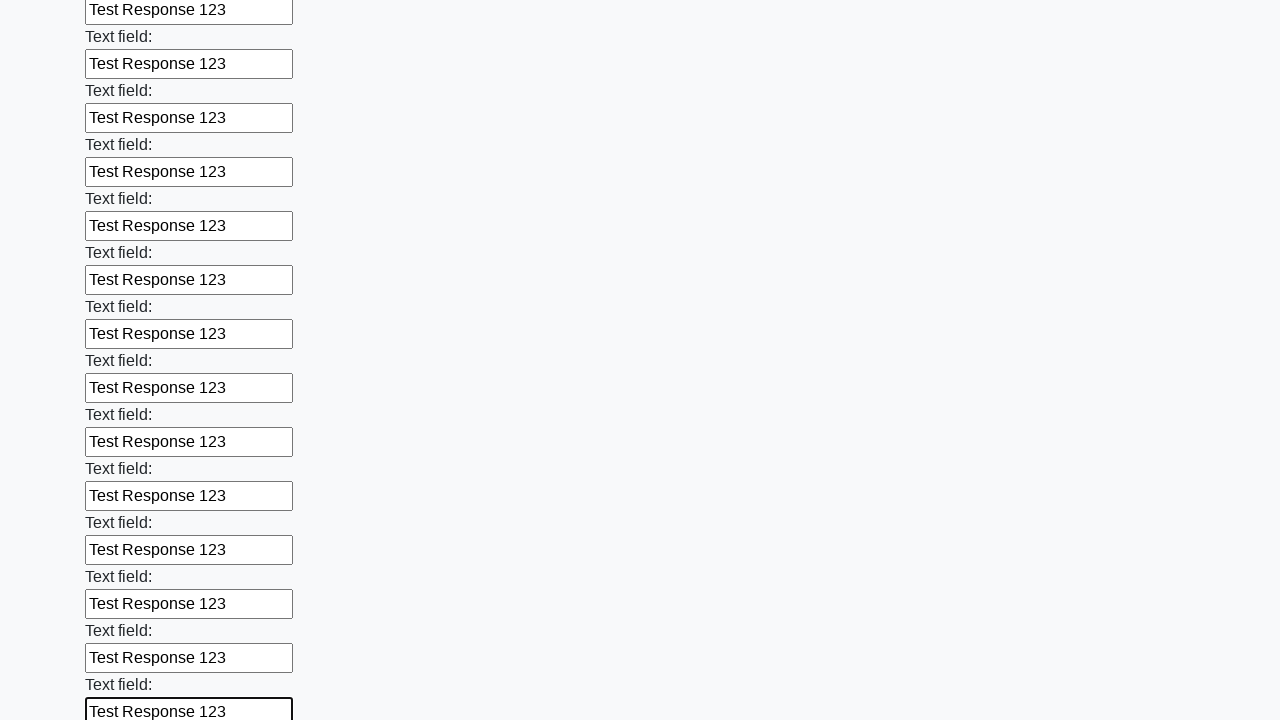

Filled text input field with 'Test Response 123' on [type='text'] >> nth=79
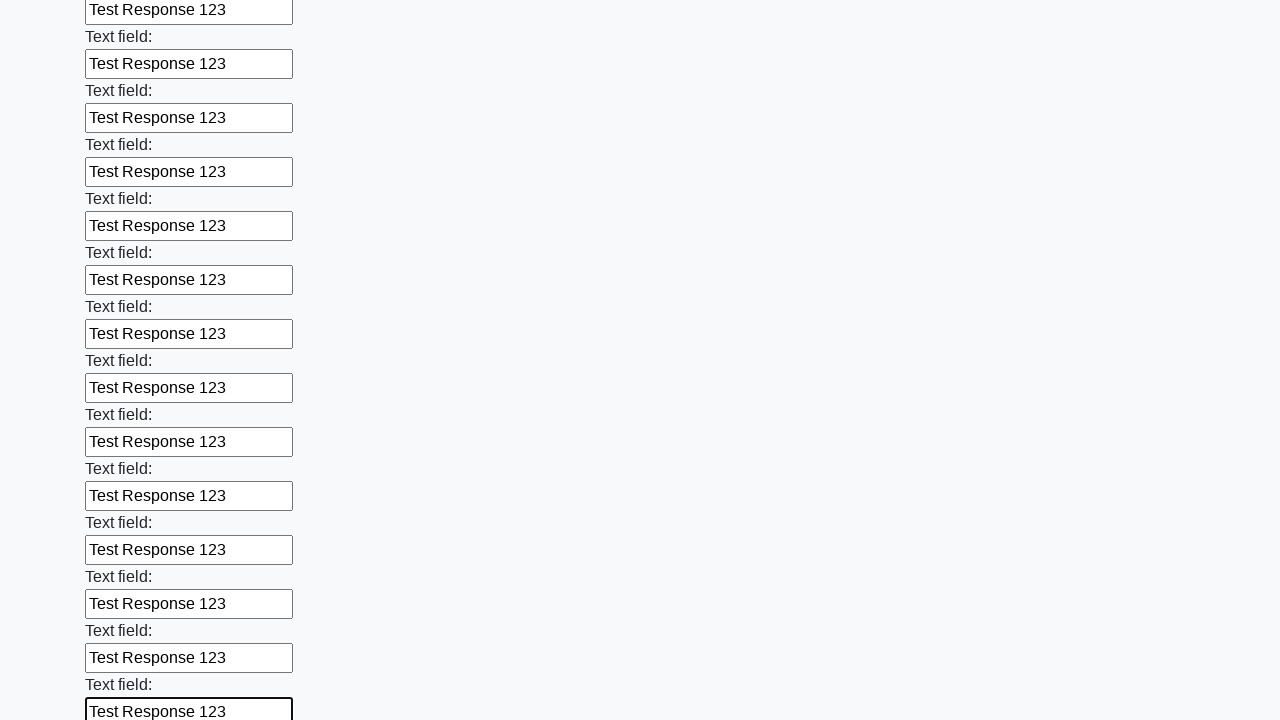

Filled text input field with 'Test Response 123' on [type='text'] >> nth=80
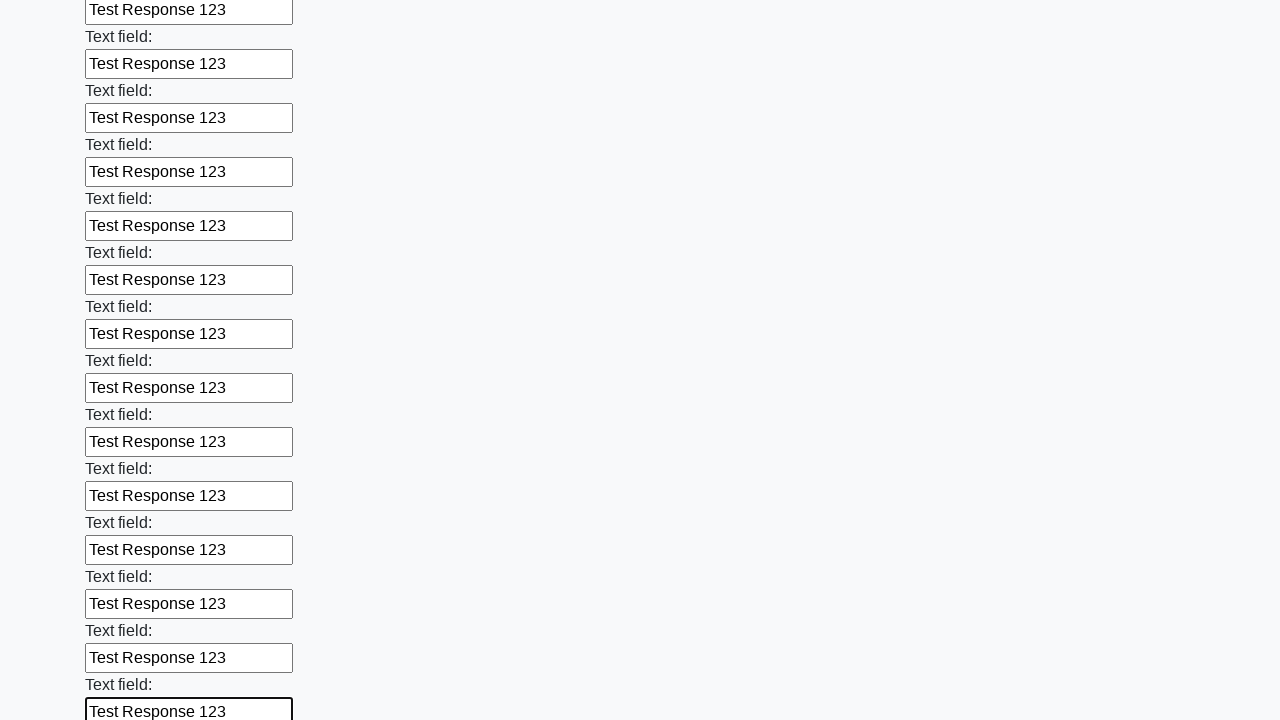

Filled text input field with 'Test Response 123' on [type='text'] >> nth=81
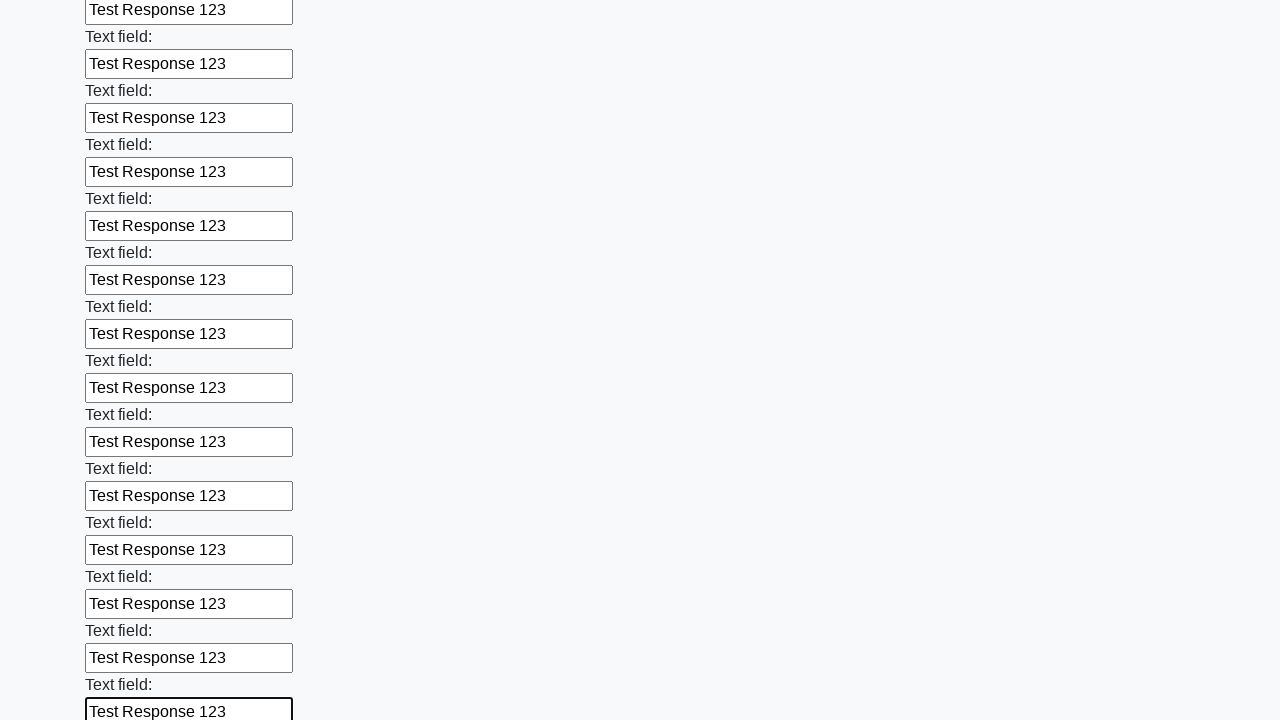

Filled text input field with 'Test Response 123' on [type='text'] >> nth=82
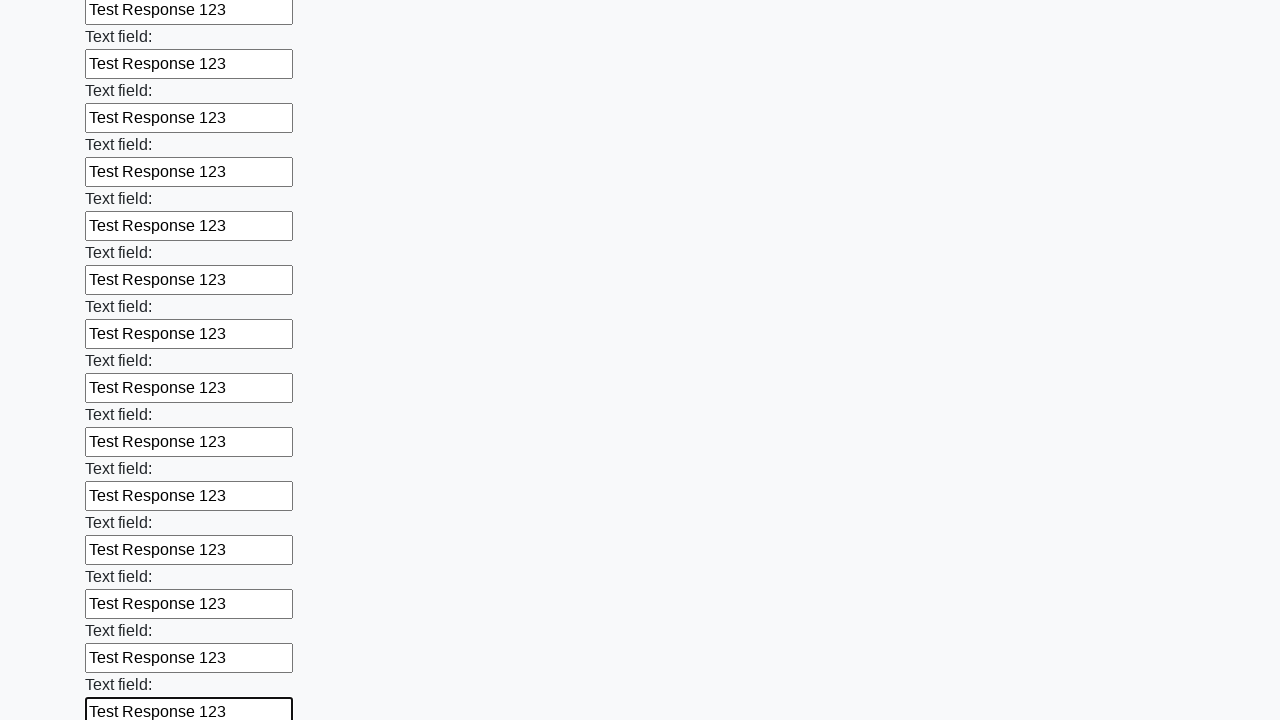

Filled text input field with 'Test Response 123' on [type='text'] >> nth=83
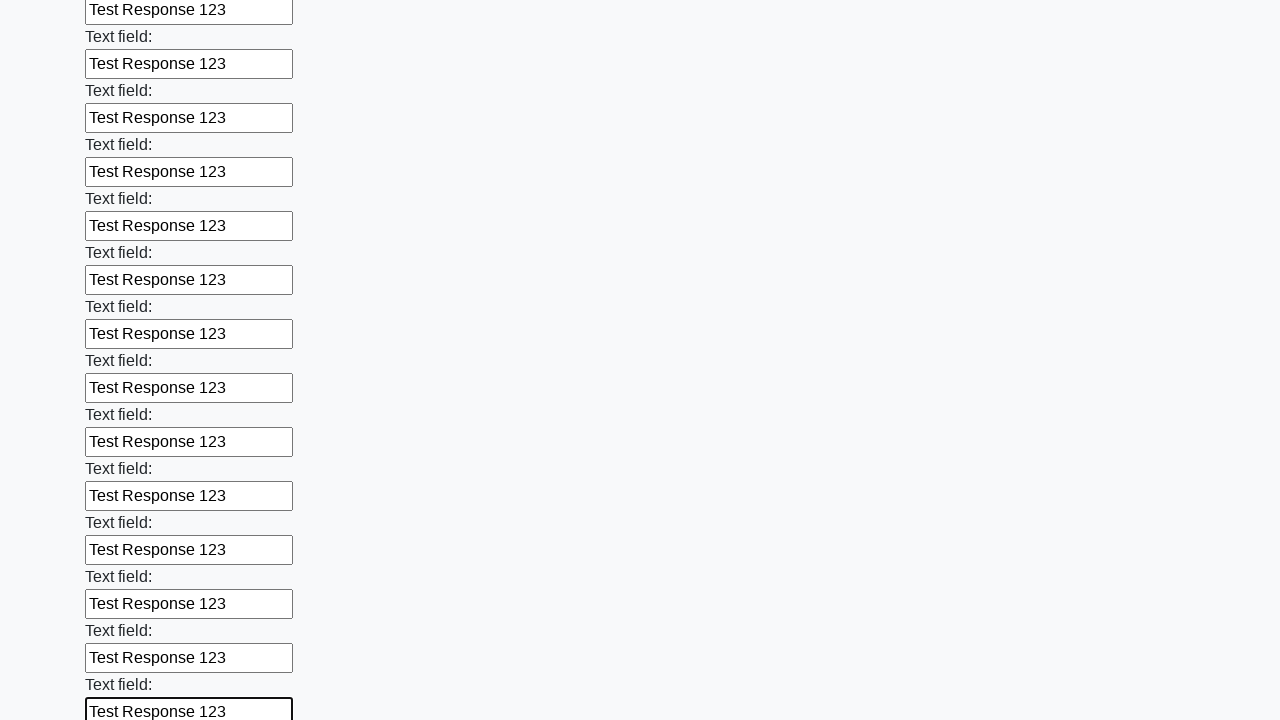

Filled text input field with 'Test Response 123' on [type='text'] >> nth=84
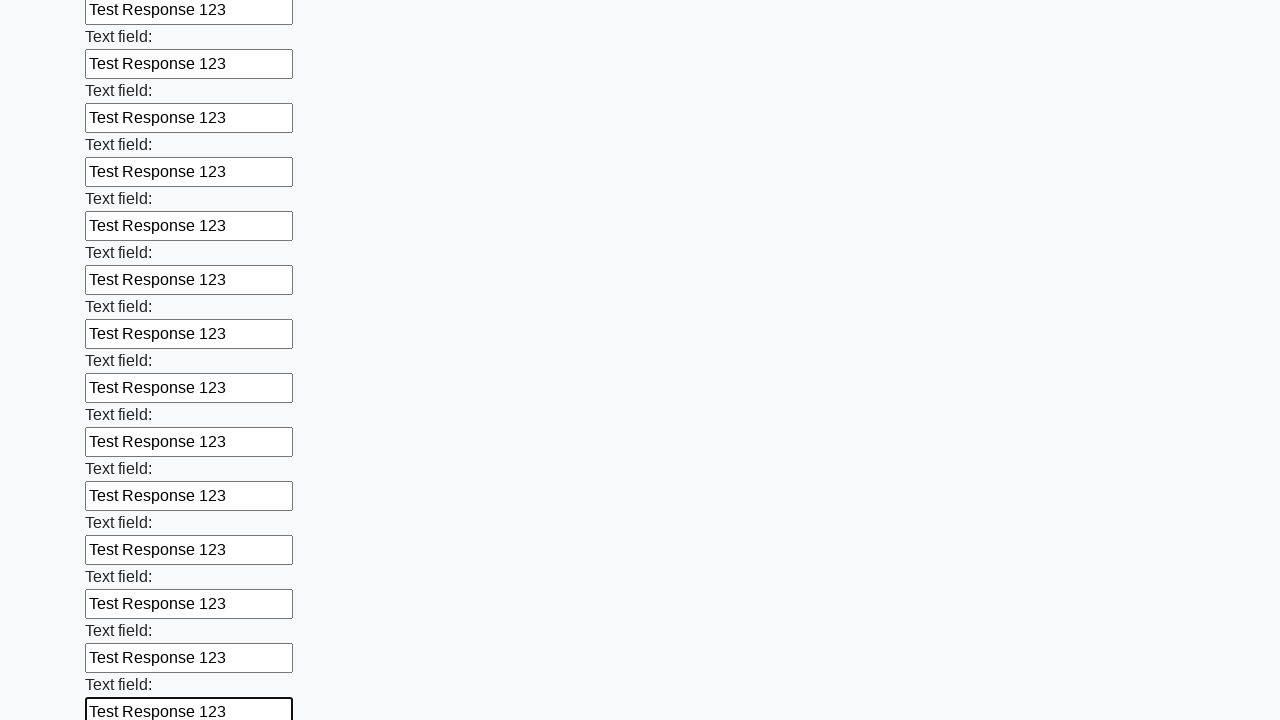

Filled text input field with 'Test Response 123' on [type='text'] >> nth=85
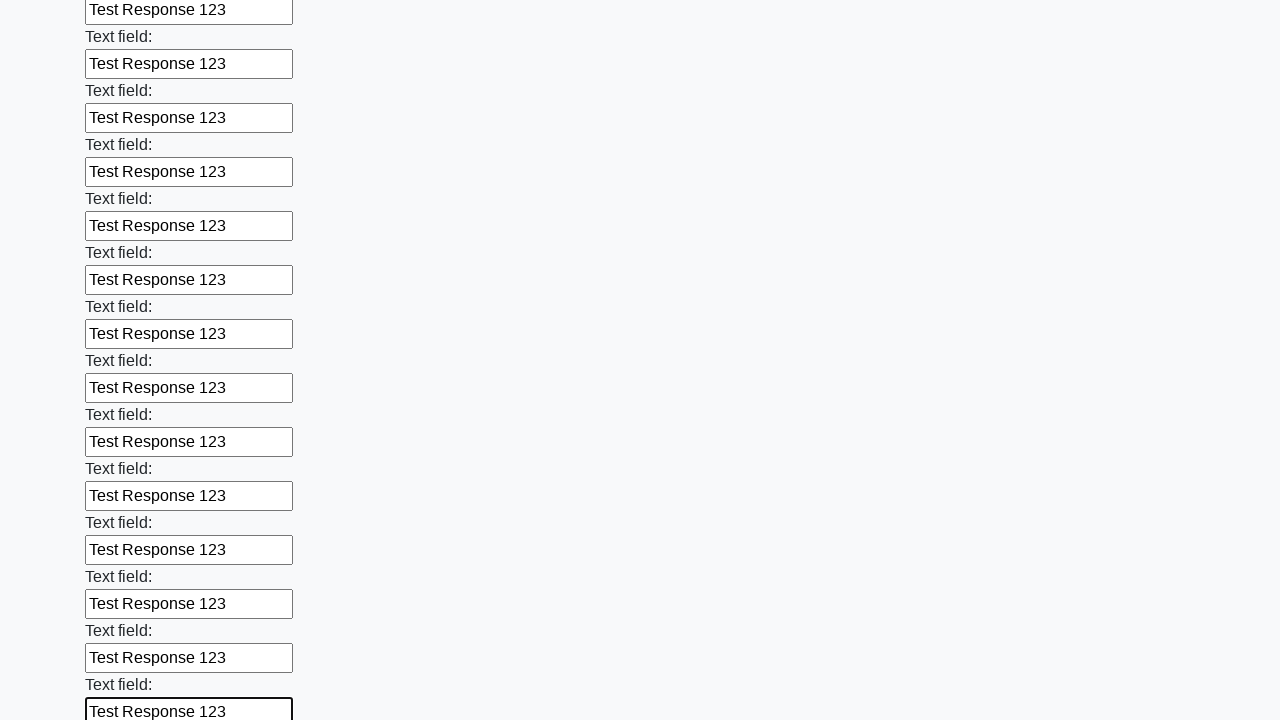

Filled text input field with 'Test Response 123' on [type='text'] >> nth=86
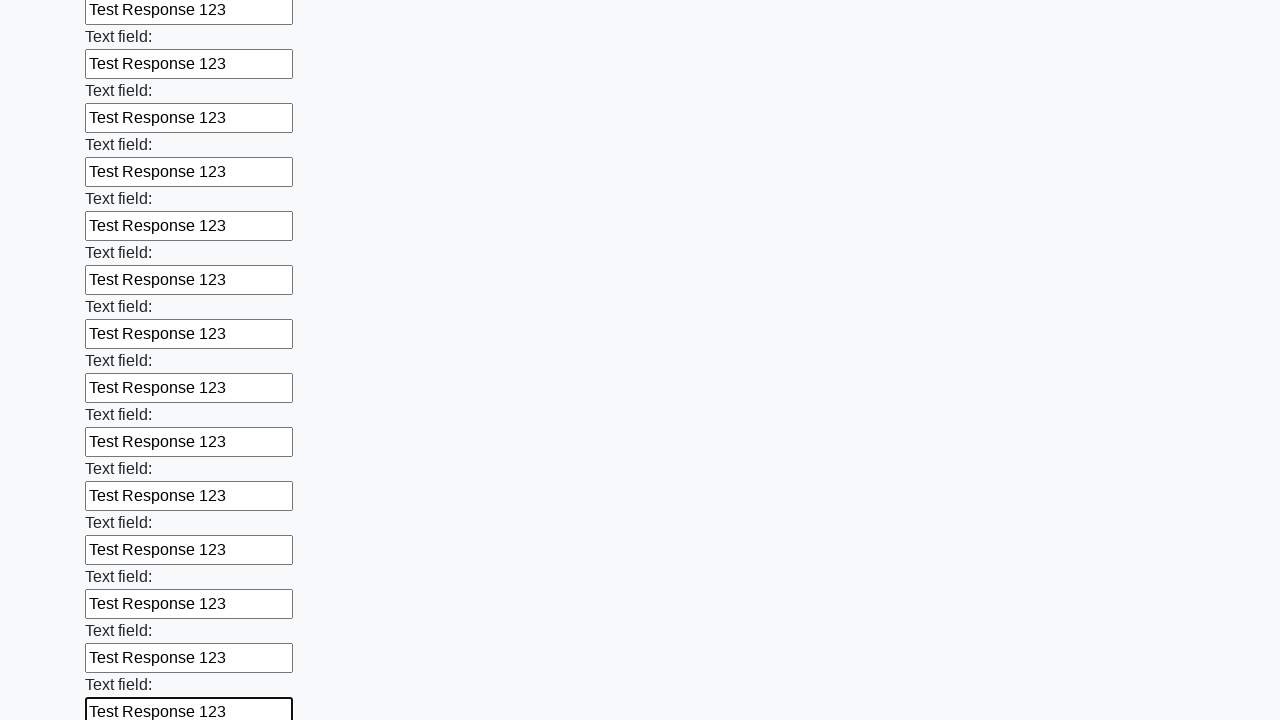

Filled text input field with 'Test Response 123' on [type='text'] >> nth=87
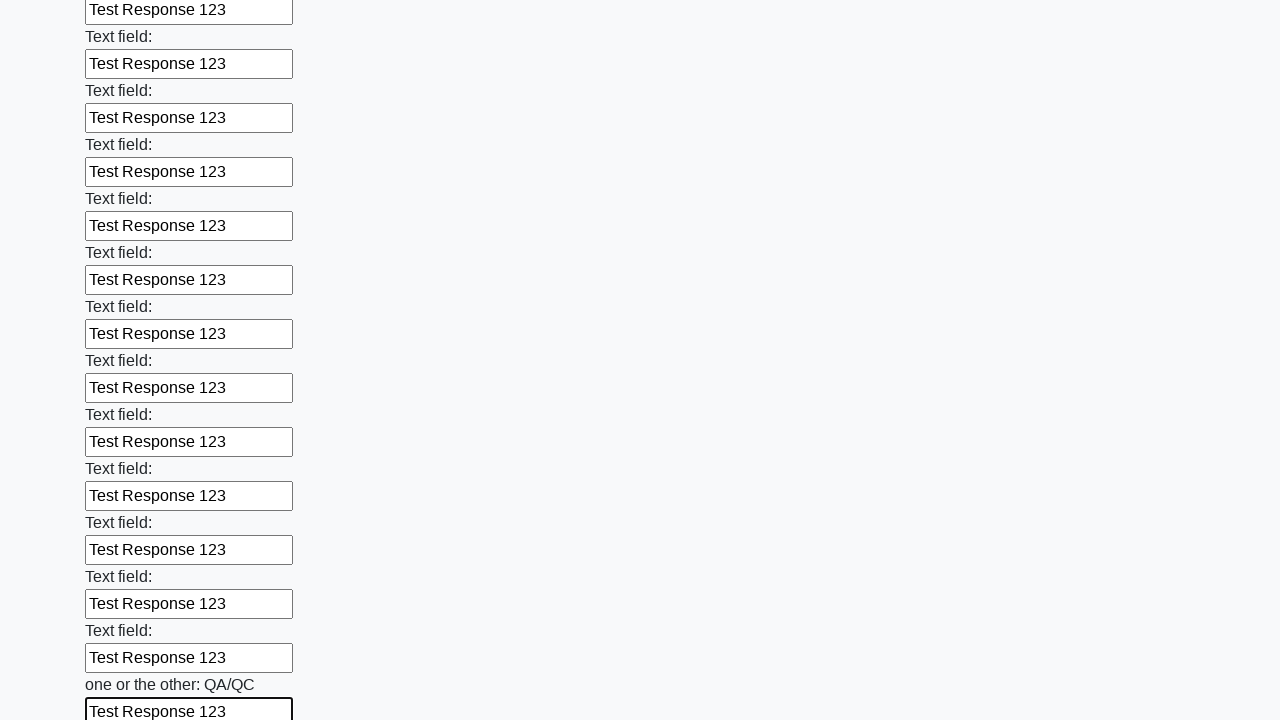

Filled text input field with 'Test Response 123' on [type='text'] >> nth=88
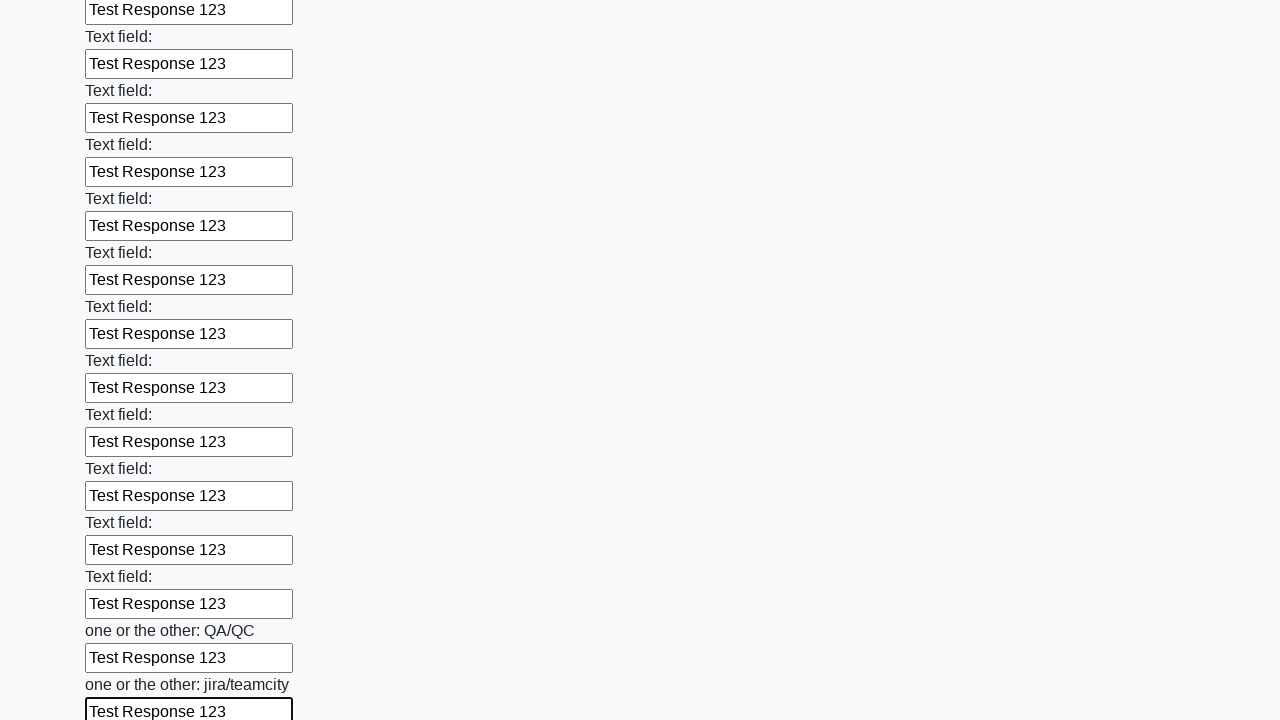

Filled text input field with 'Test Response 123' on [type='text'] >> nth=89
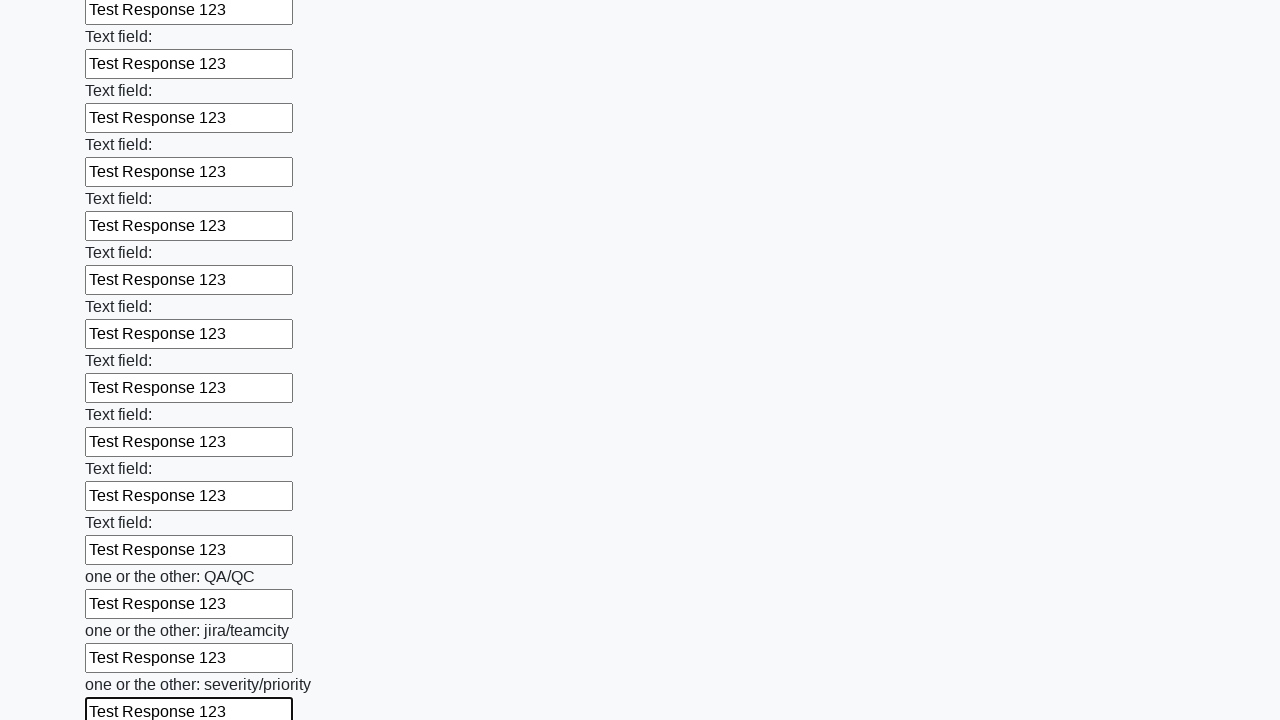

Filled text input field with 'Test Response 123' on [type='text'] >> nth=90
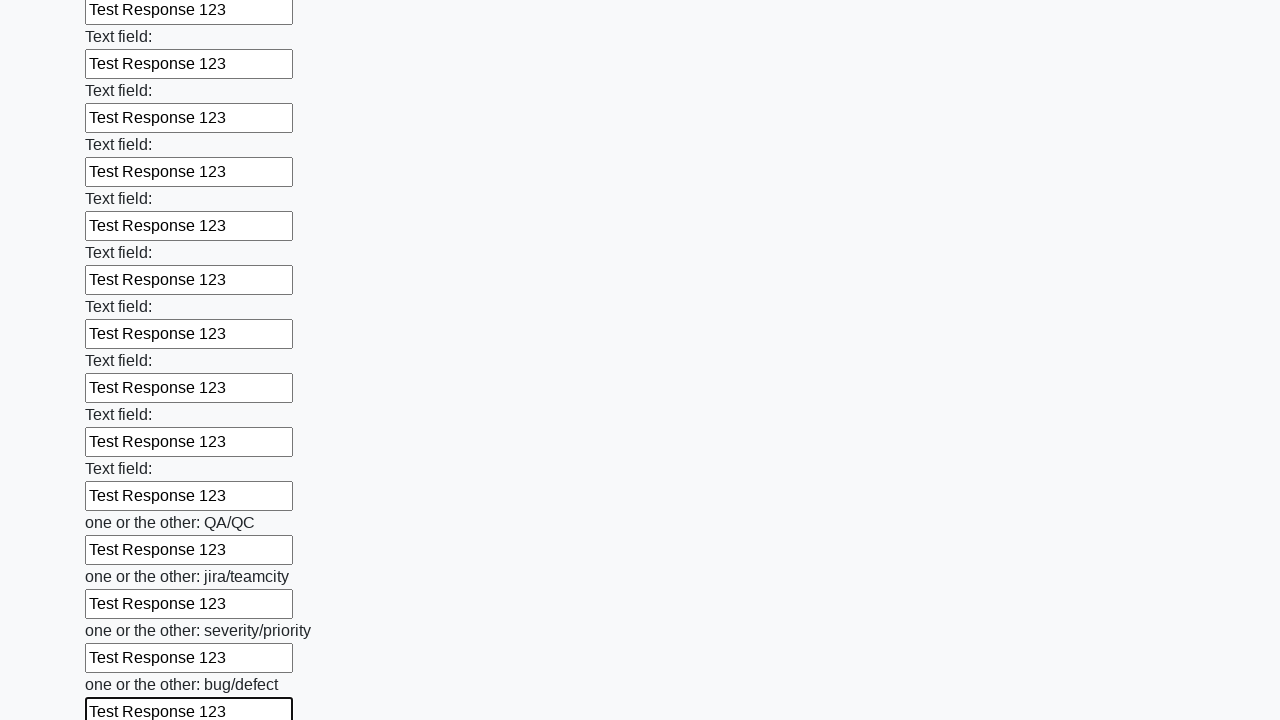

Filled text input field with 'Test Response 123' on [type='text'] >> nth=91
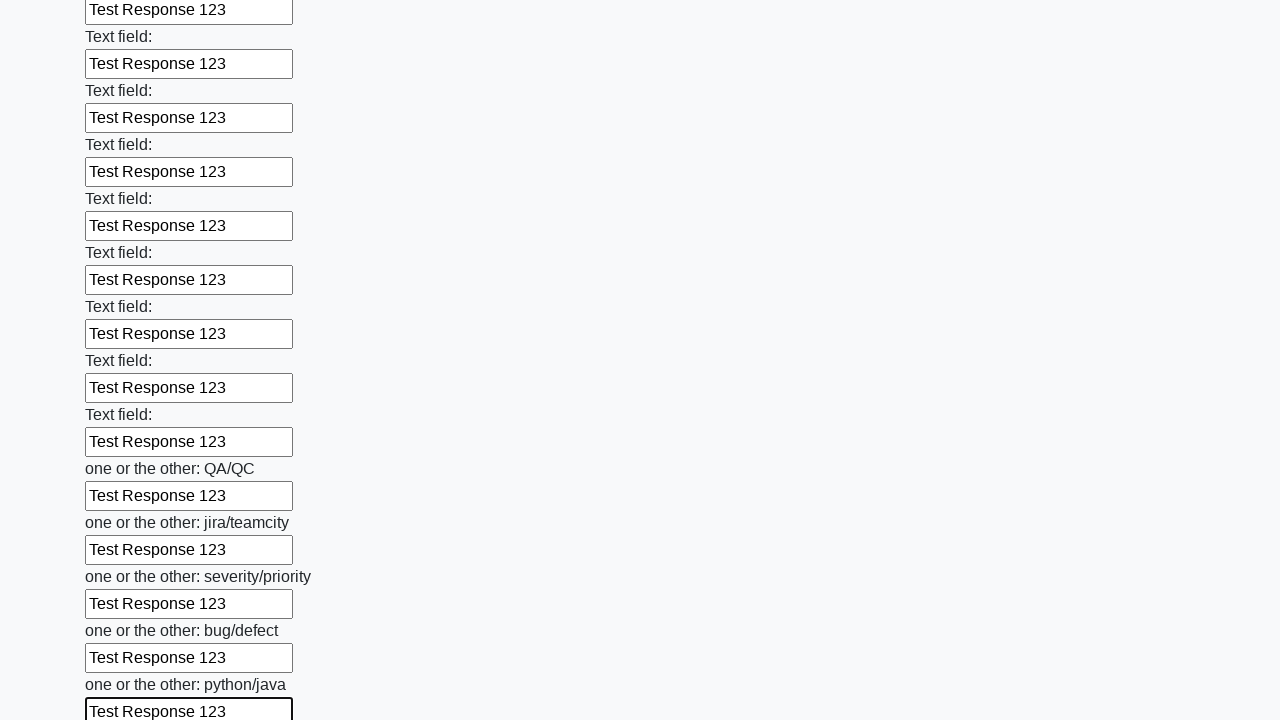

Filled text input field with 'Test Response 123' on [type='text'] >> nth=92
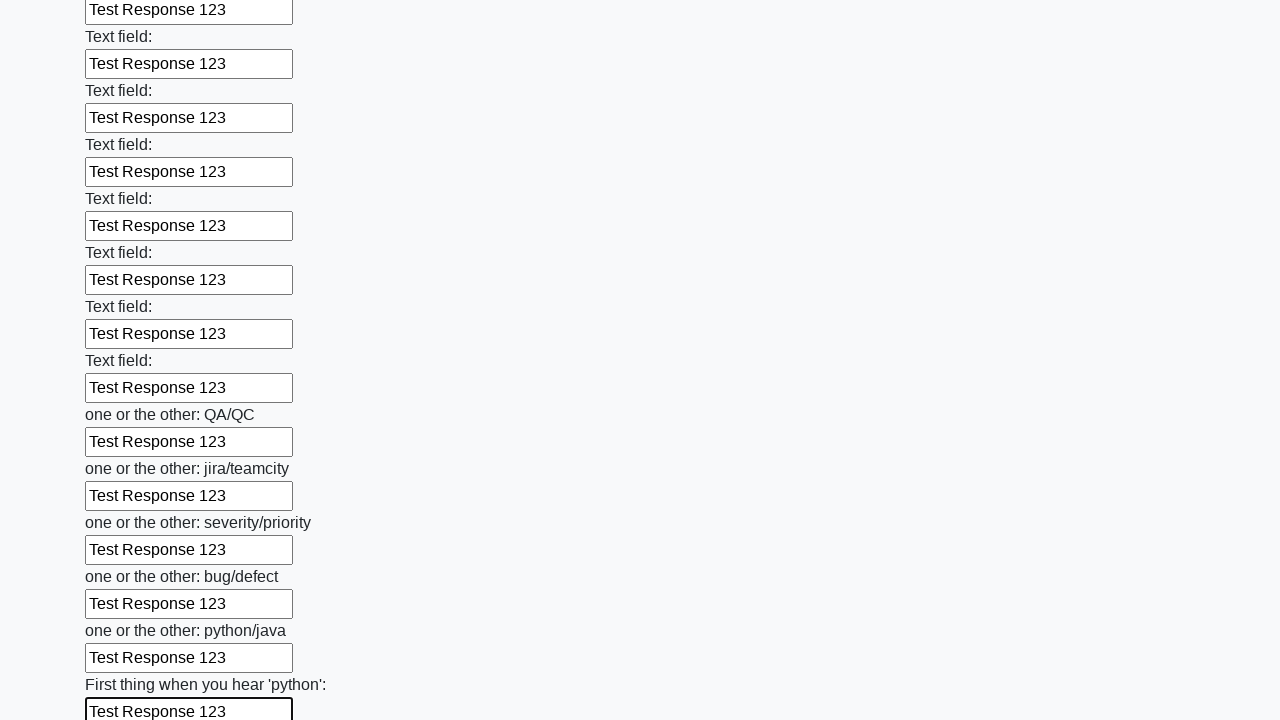

Filled text input field with 'Test Response 123' on [type='text'] >> nth=93
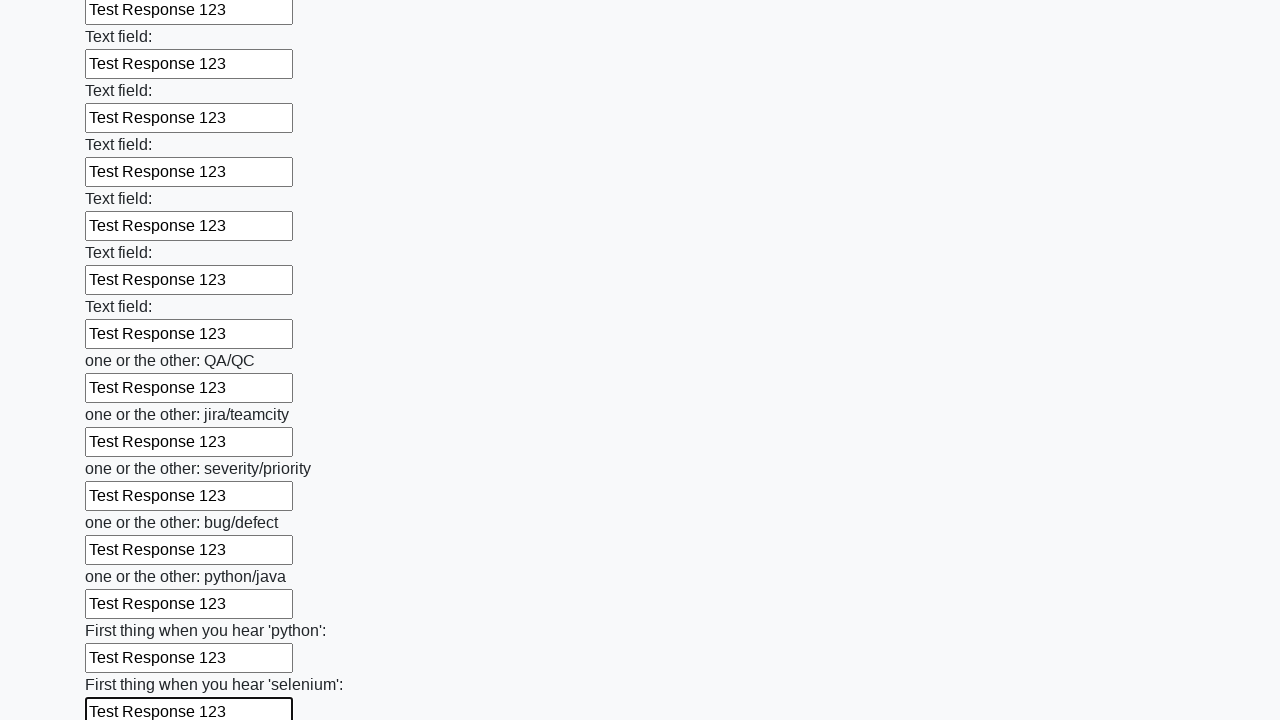

Filled text input field with 'Test Response 123' on [type='text'] >> nth=94
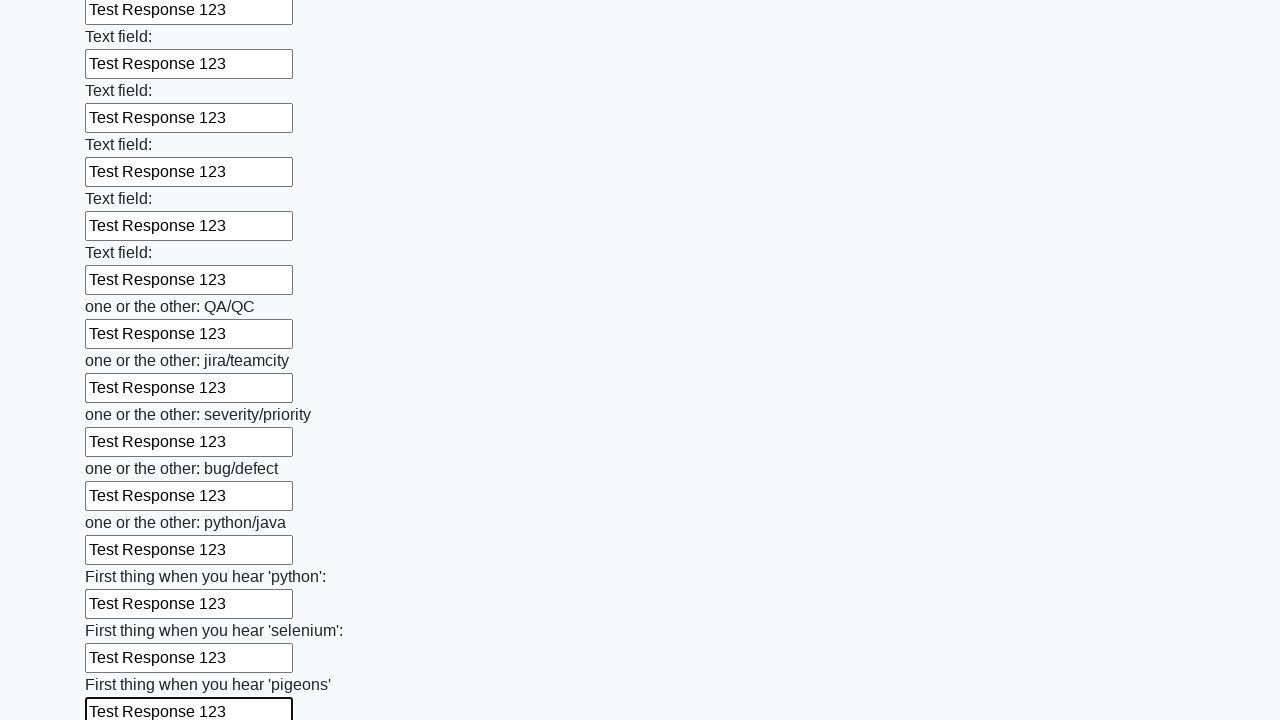

Filled text input field with 'Test Response 123' on [type='text'] >> nth=95
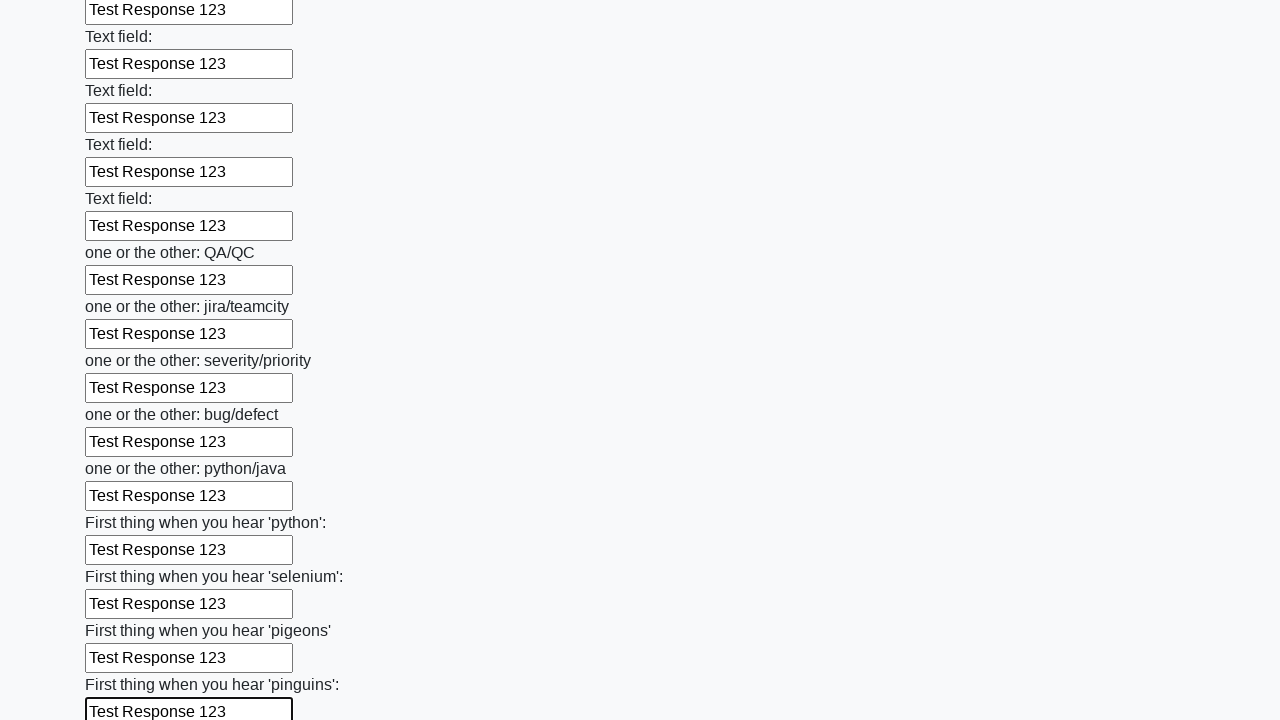

Filled text input field with 'Test Response 123' on [type='text'] >> nth=96
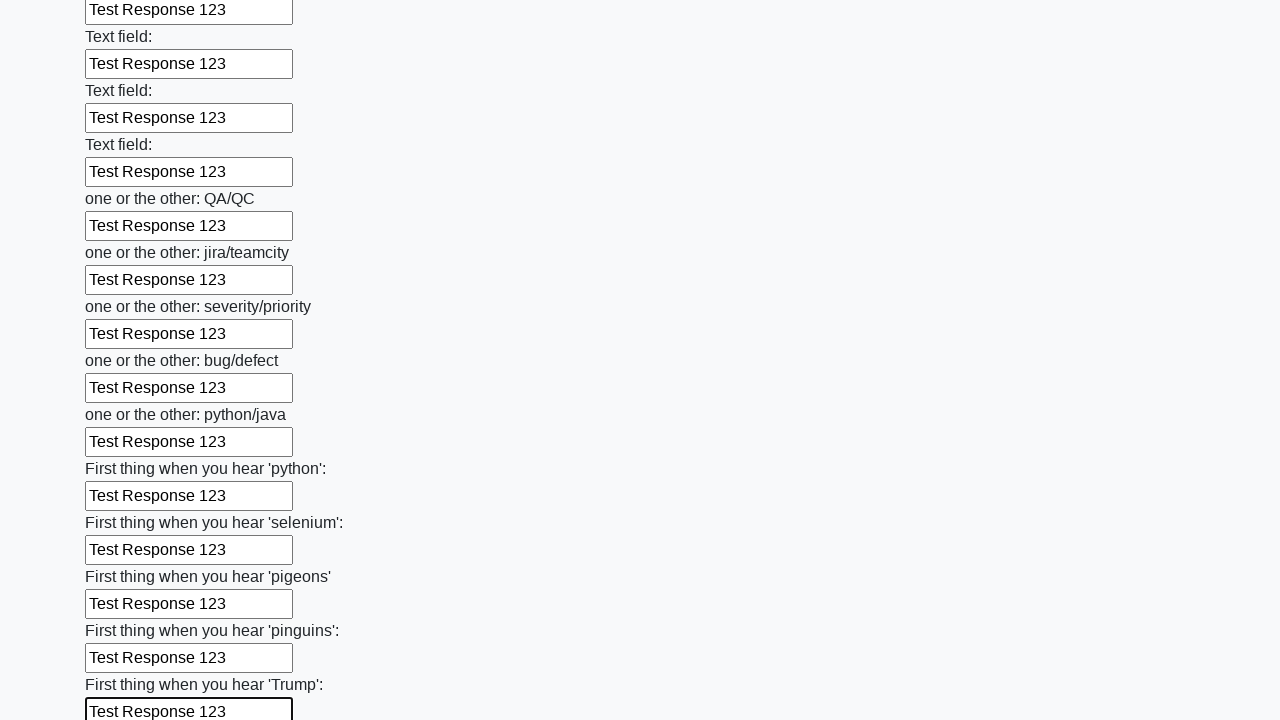

Filled text input field with 'Test Response 123' on [type='text'] >> nth=97
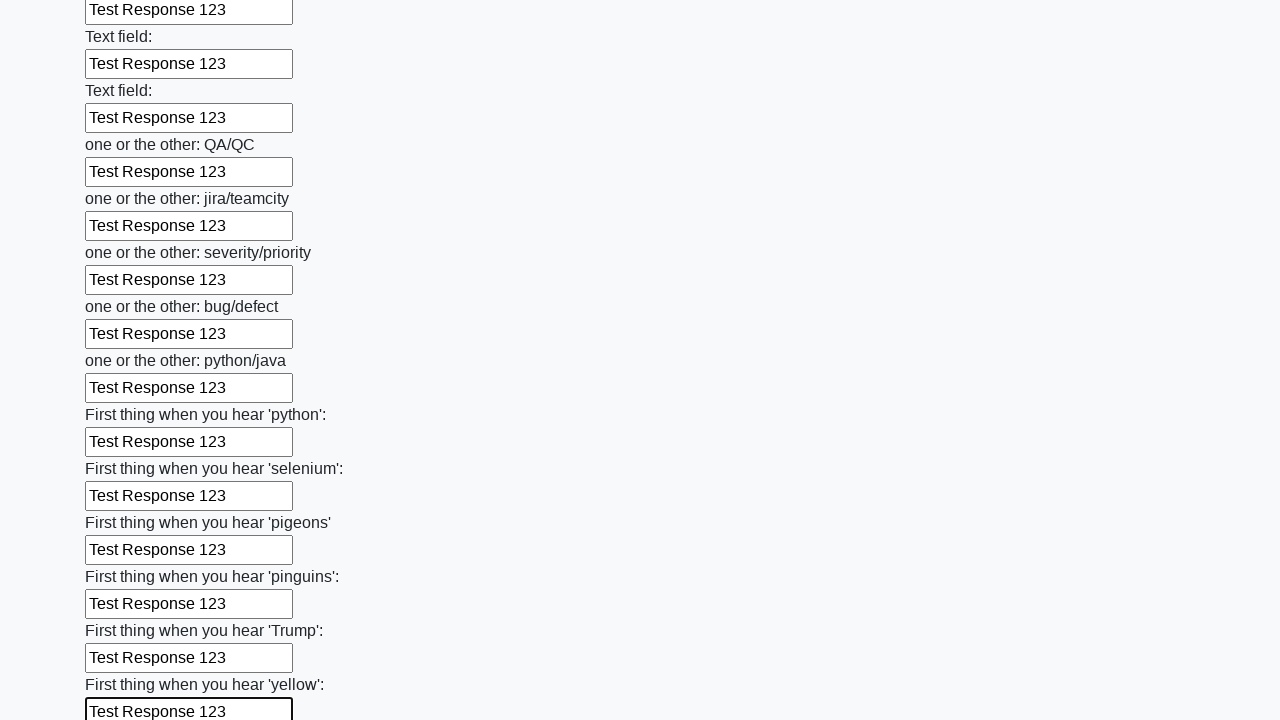

Filled text input field with 'Test Response 123' on [type='text'] >> nth=98
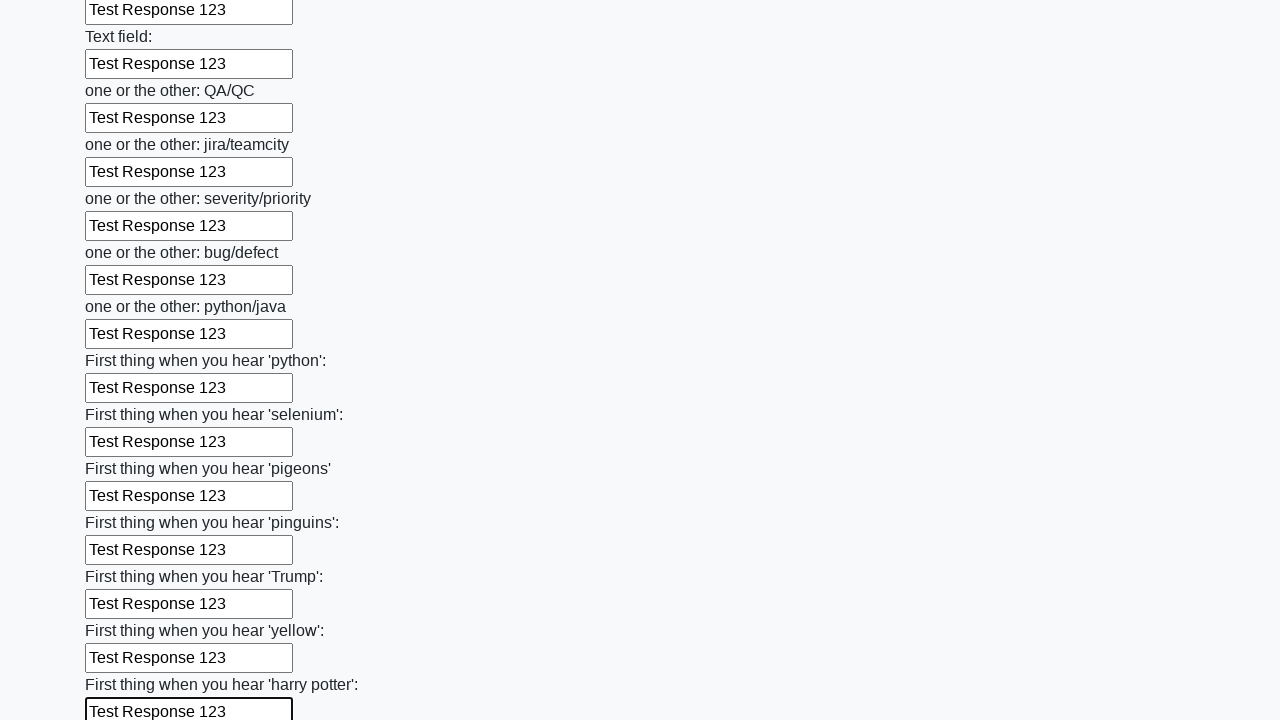

Filled text input field with 'Test Response 123' on [type='text'] >> nth=99
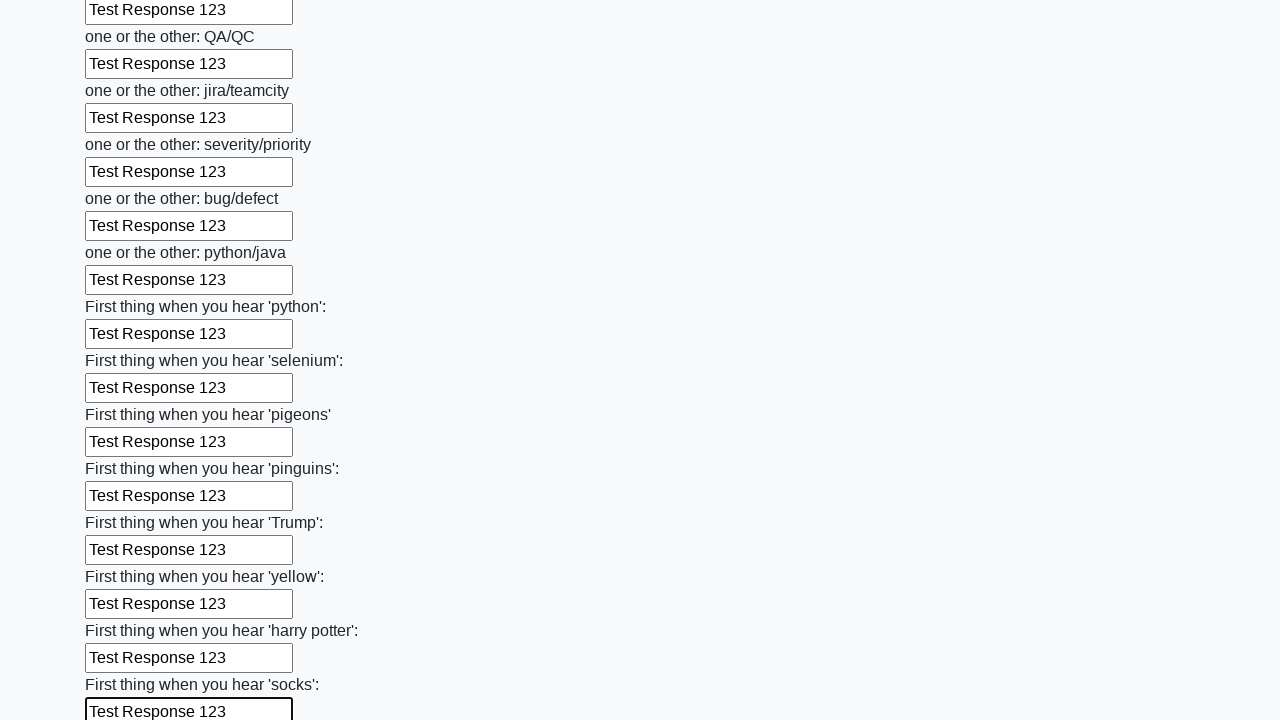

Clicked the submit button at (123, 611) on button.btn
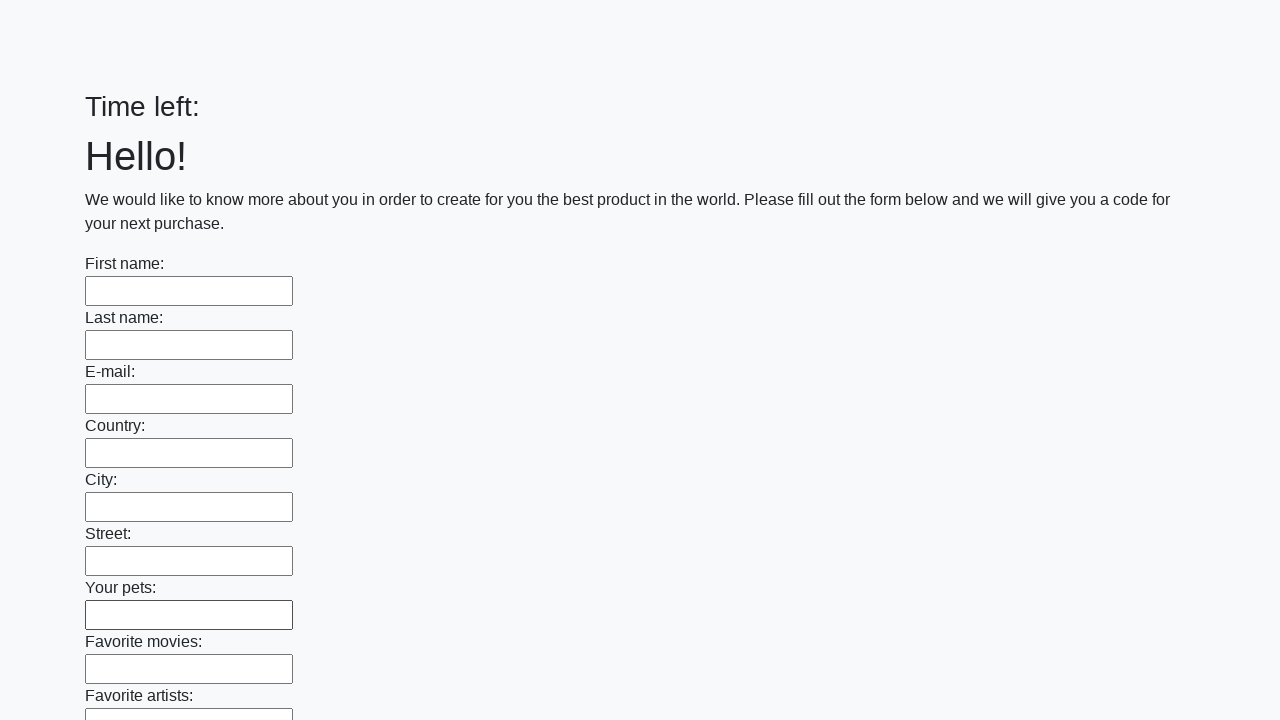

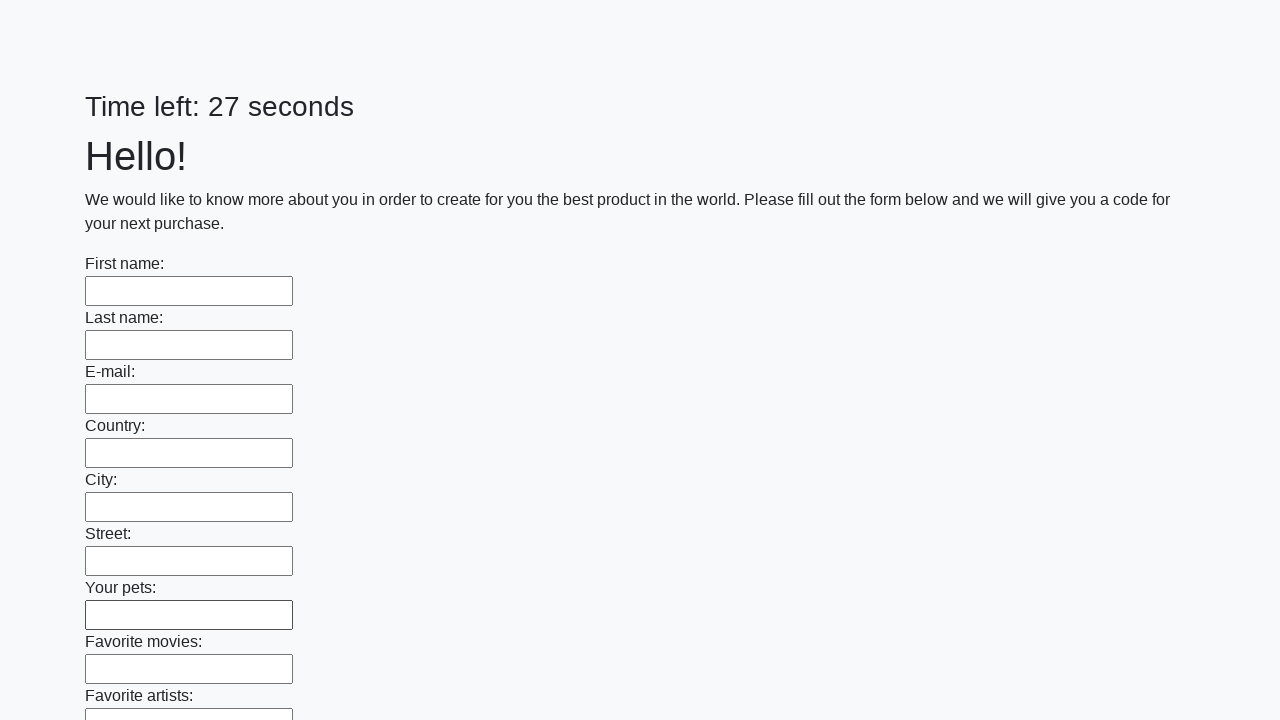